Tests typing functionality on ratatype by simulating keyboard input for a typing test phrase

Starting URL: https://www.ratatype.com/typing-tutor/

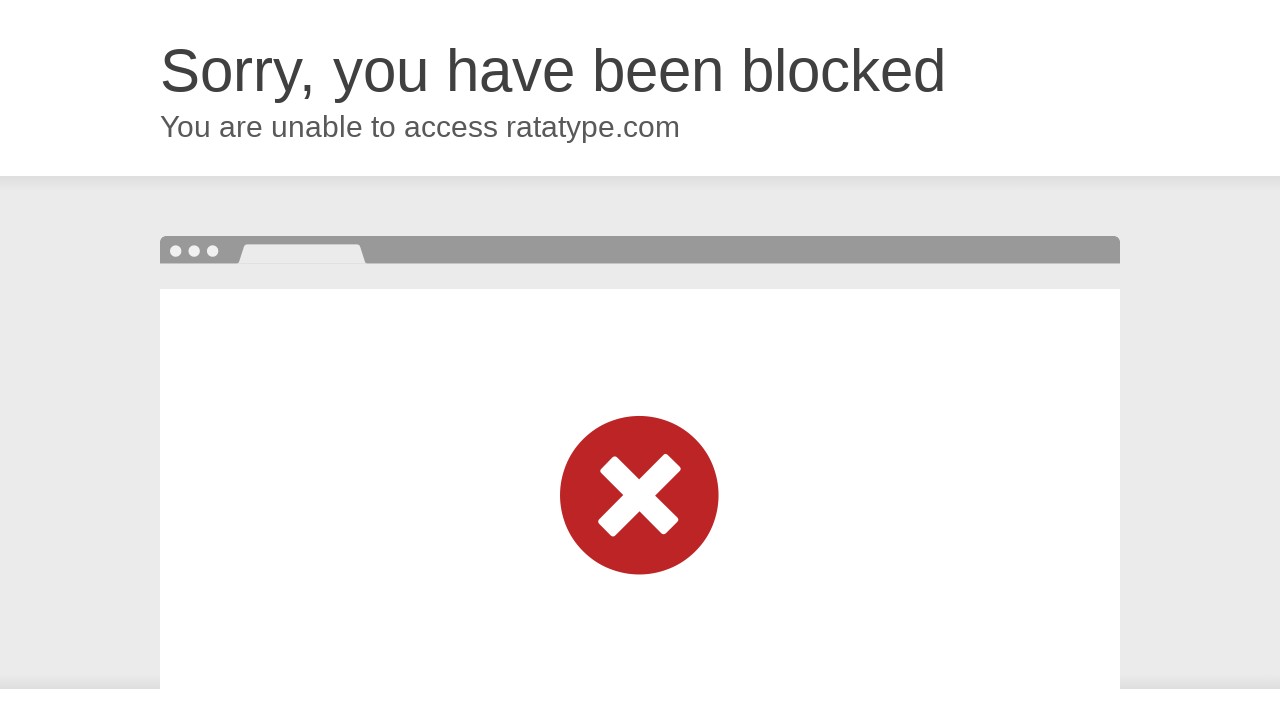

Waited 3 seconds for page to load
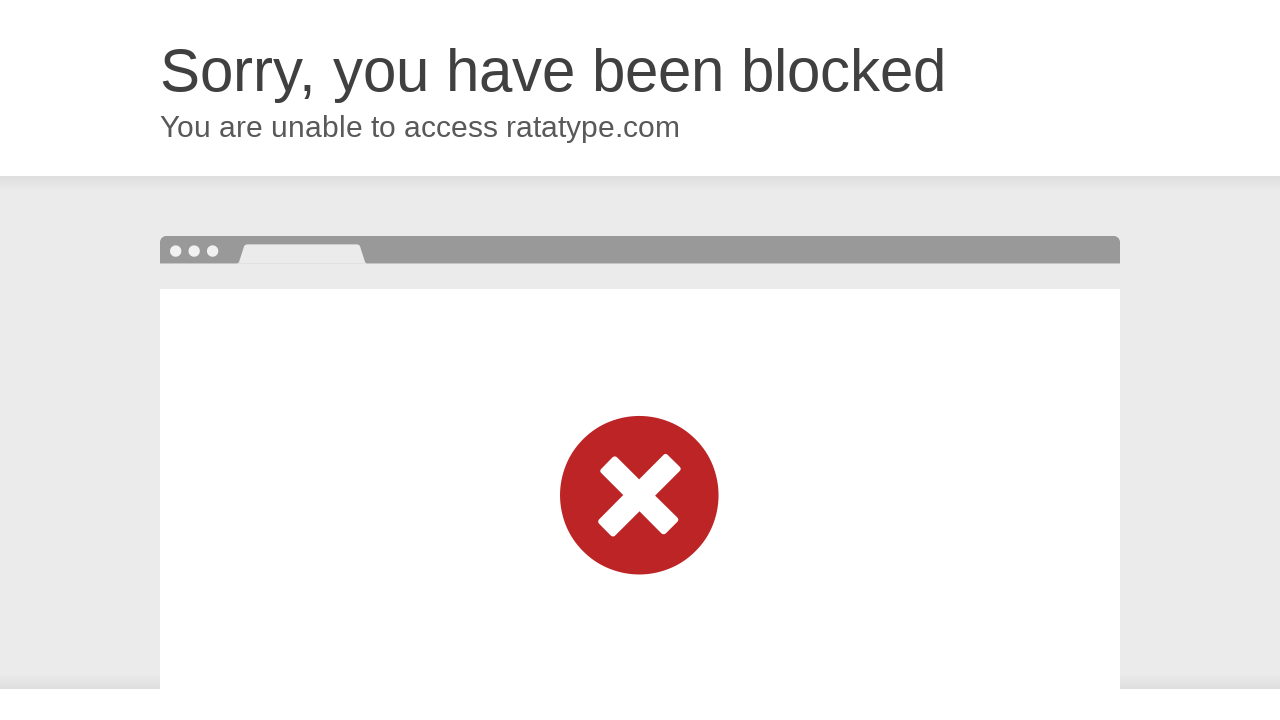

Typed character 't' in typing test
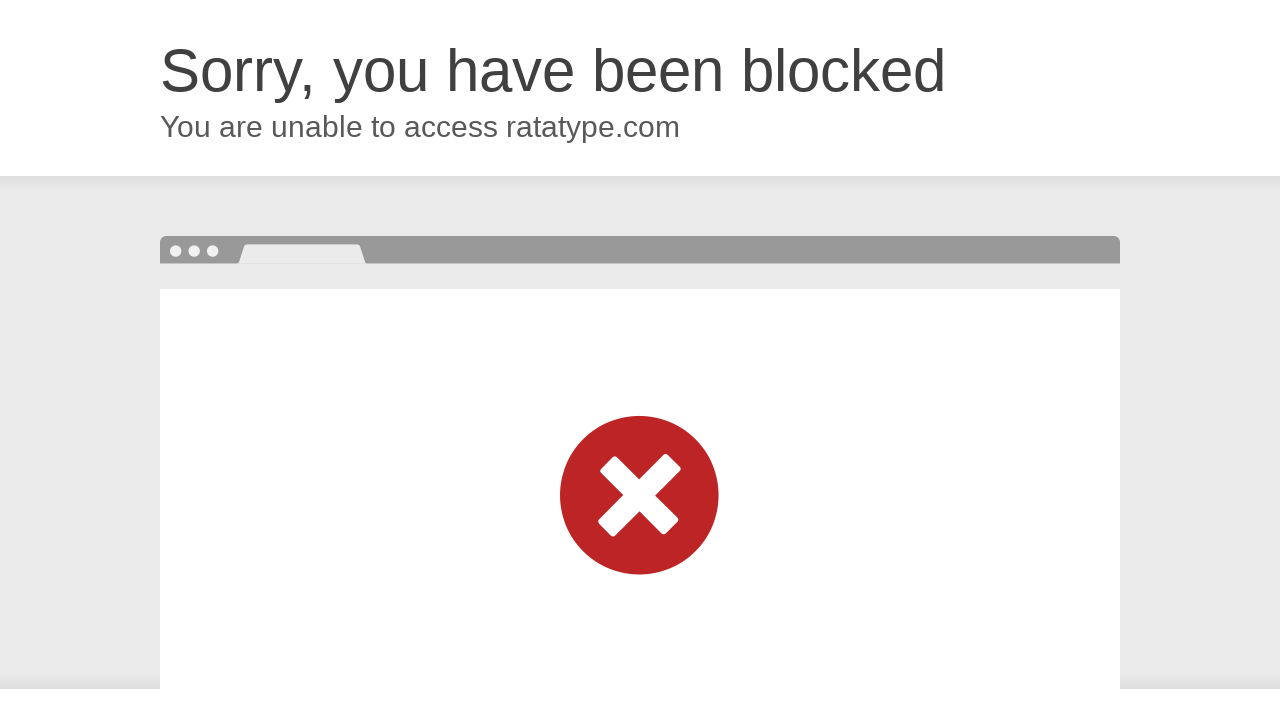

Waited 120ms between character 't' and next input
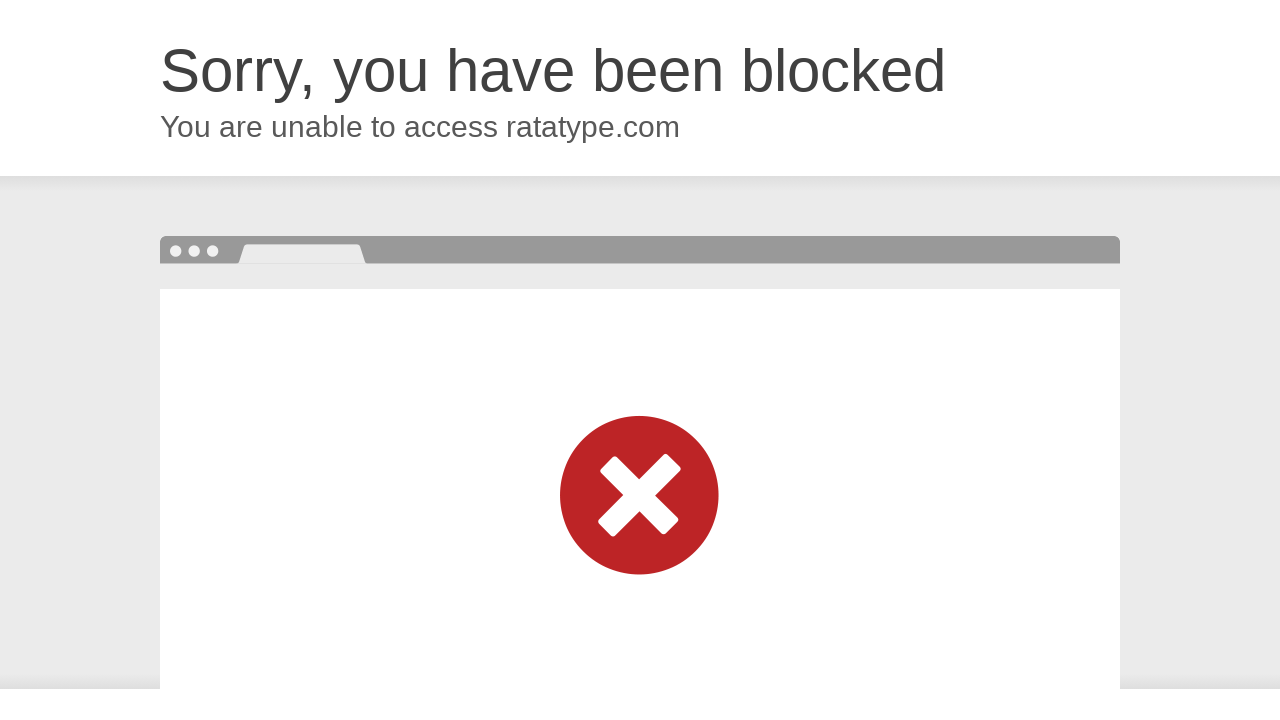

Typed character 'y' in typing test
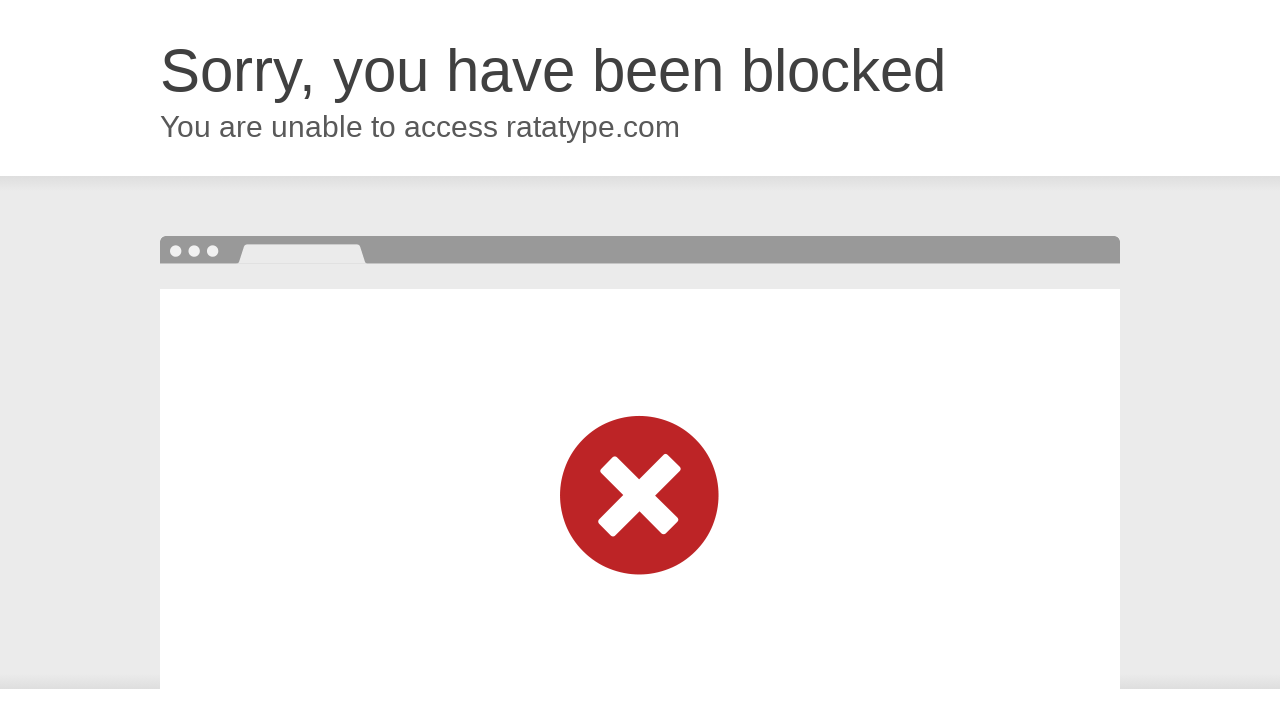

Waited 120ms between character 'y' and next input
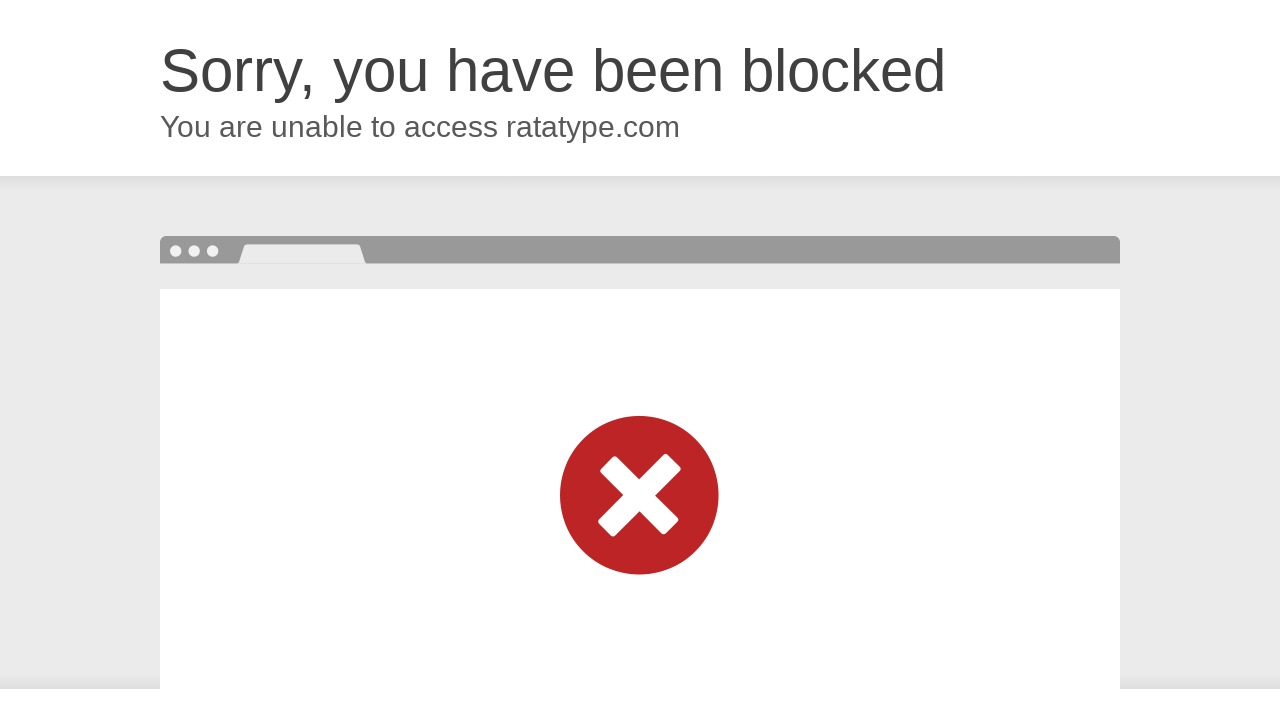

Typed character 'p' in typing test
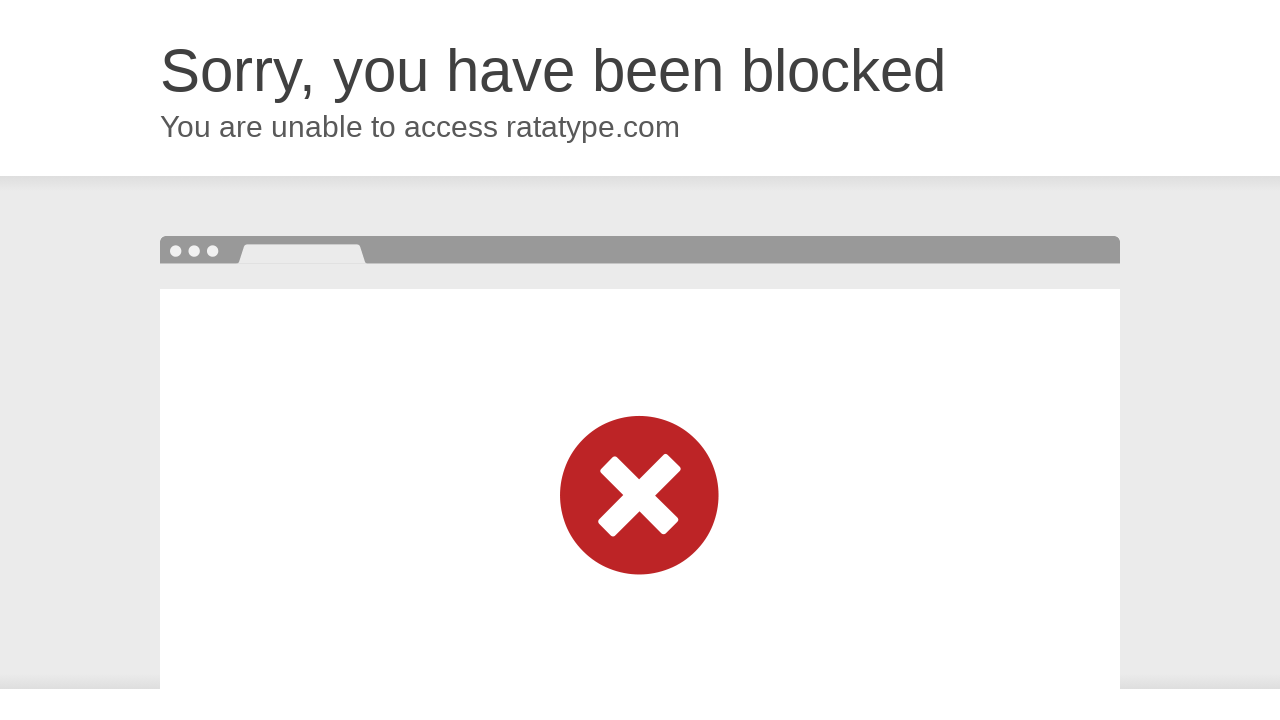

Waited 120ms between character 'p' and next input
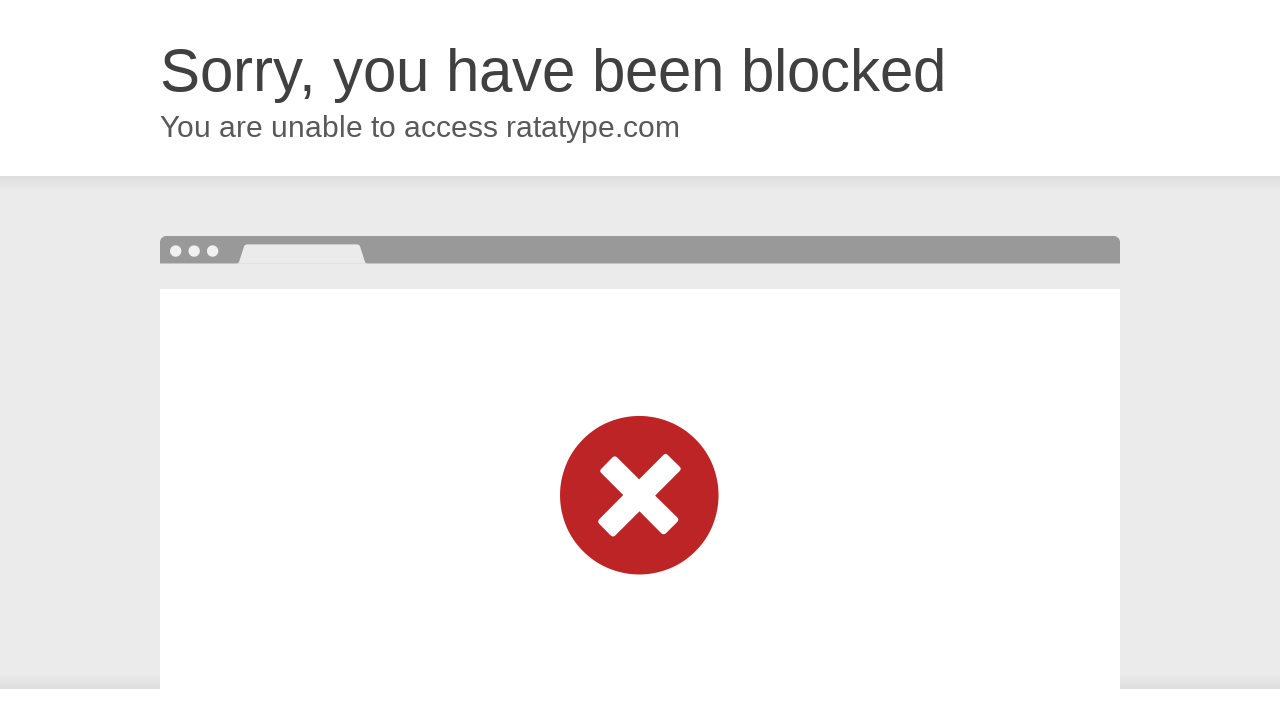

Typed character 'e' in typing test
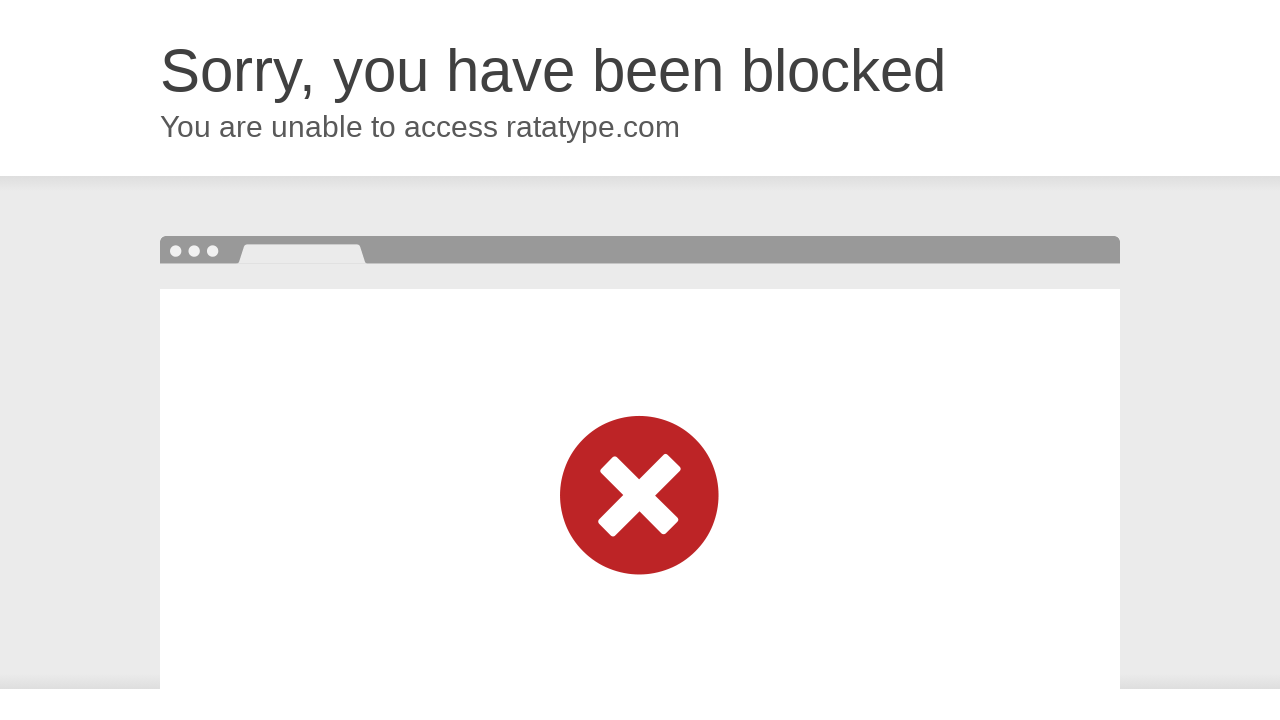

Waited 120ms between character 'e' and next input
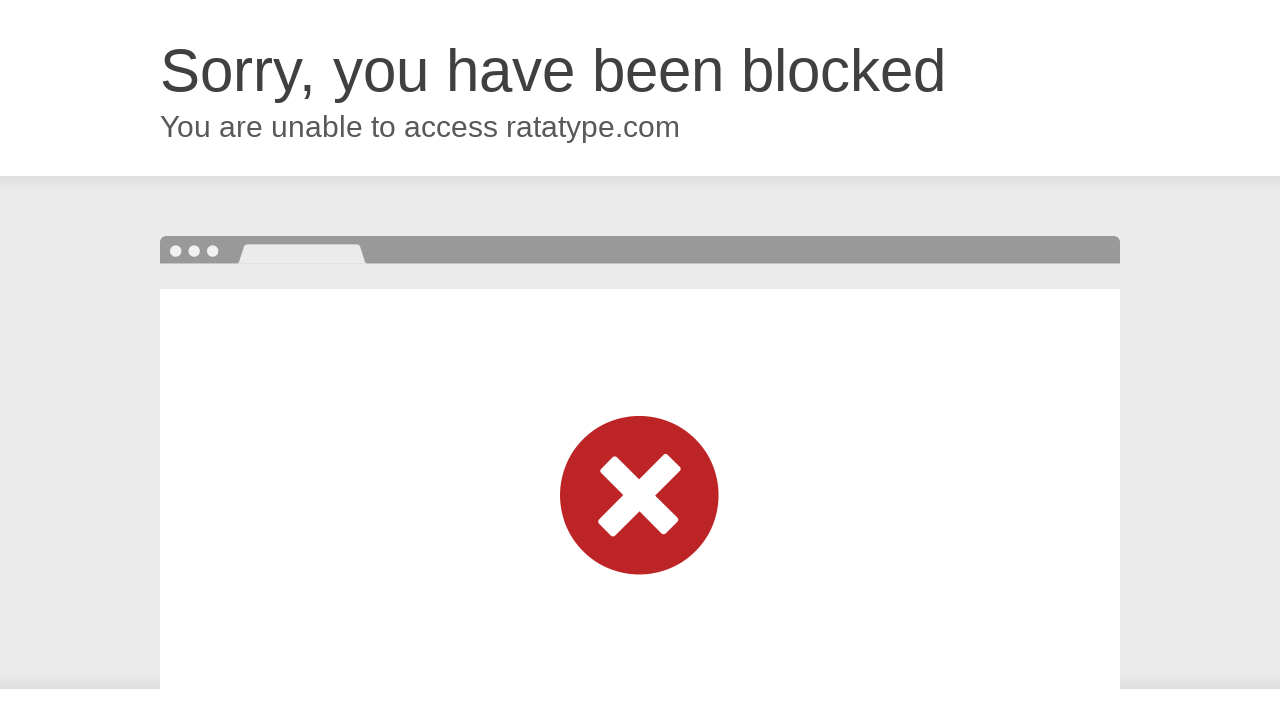

Typed character ' ' in typing test
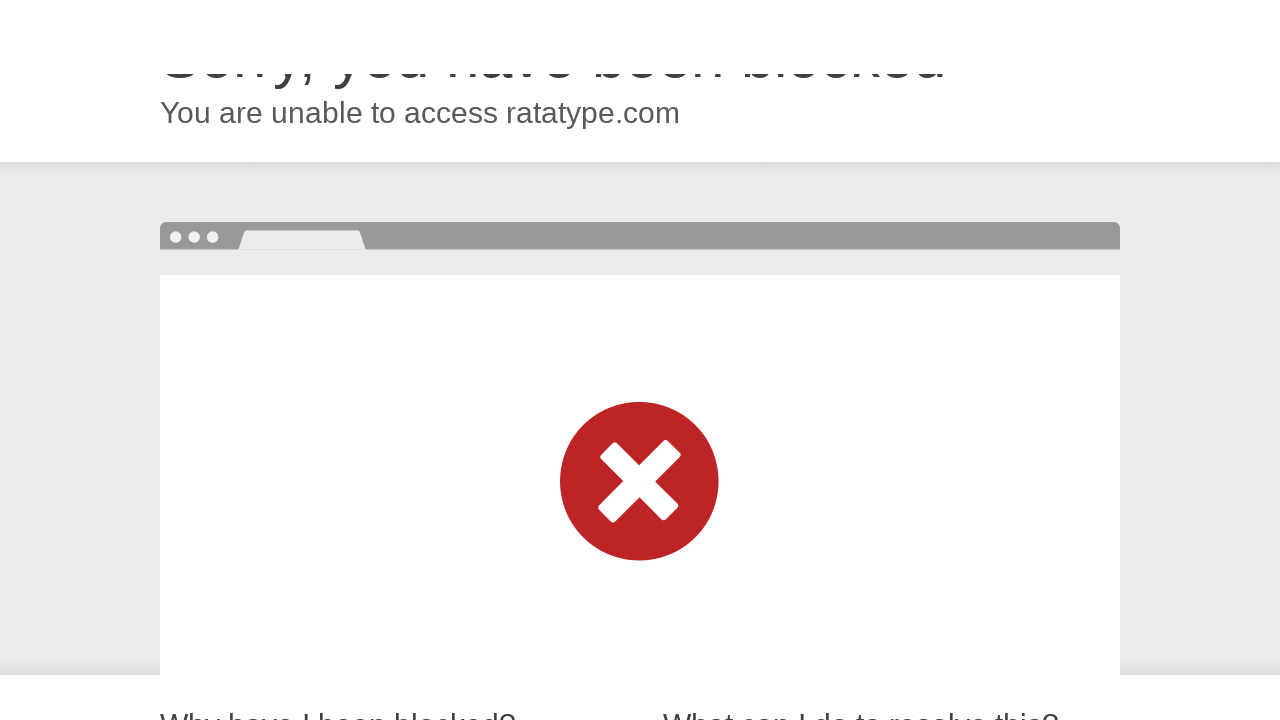

Waited 120ms between character ' ' and next input
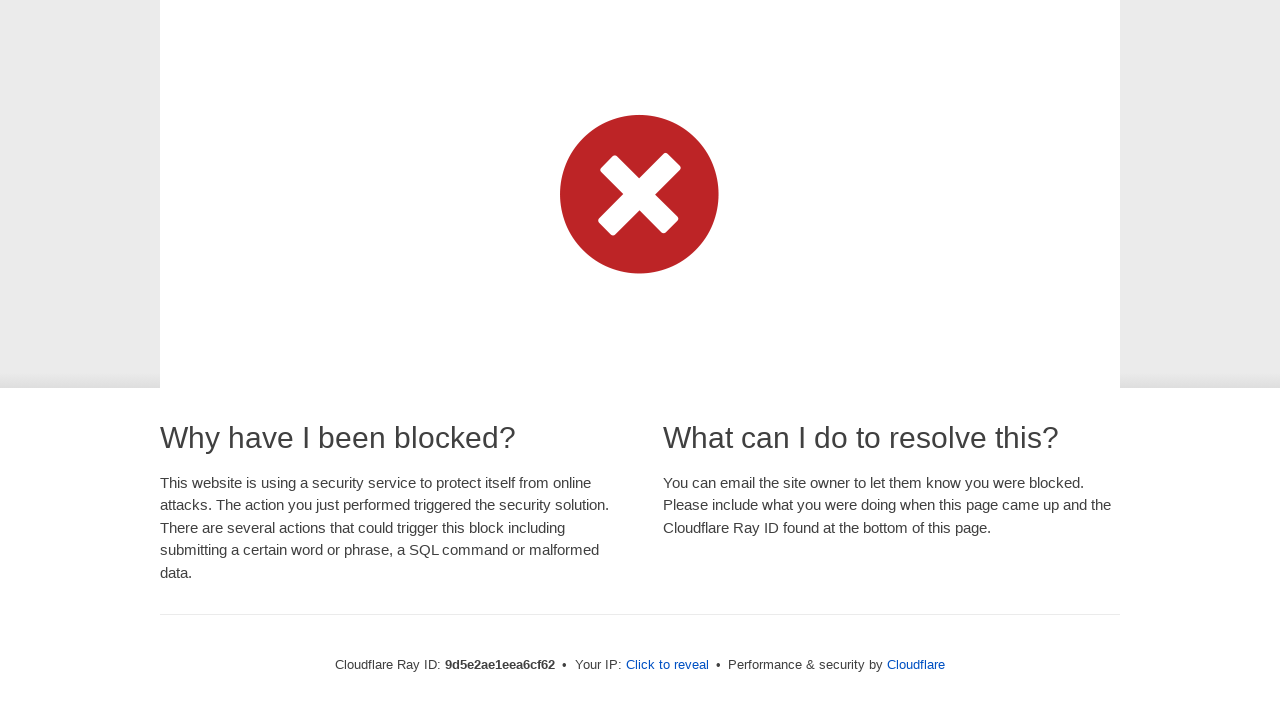

Typed character 'm' in typing test
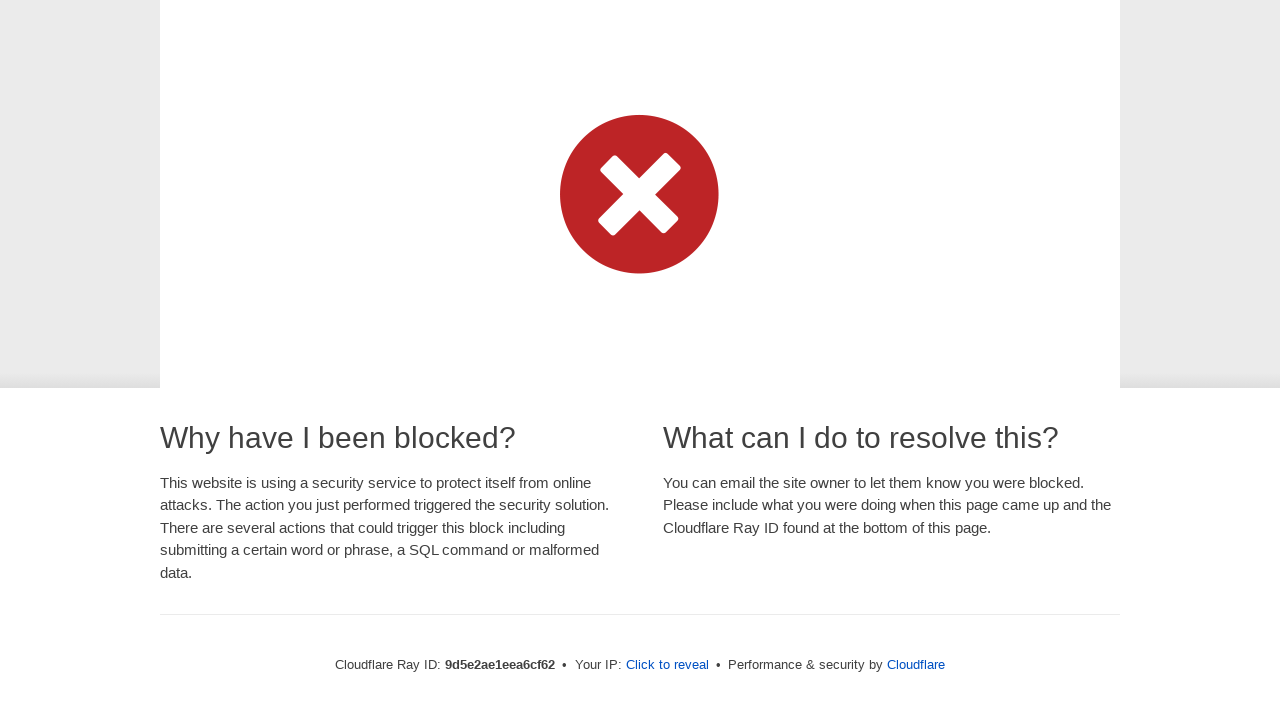

Waited 120ms between character 'm' and next input
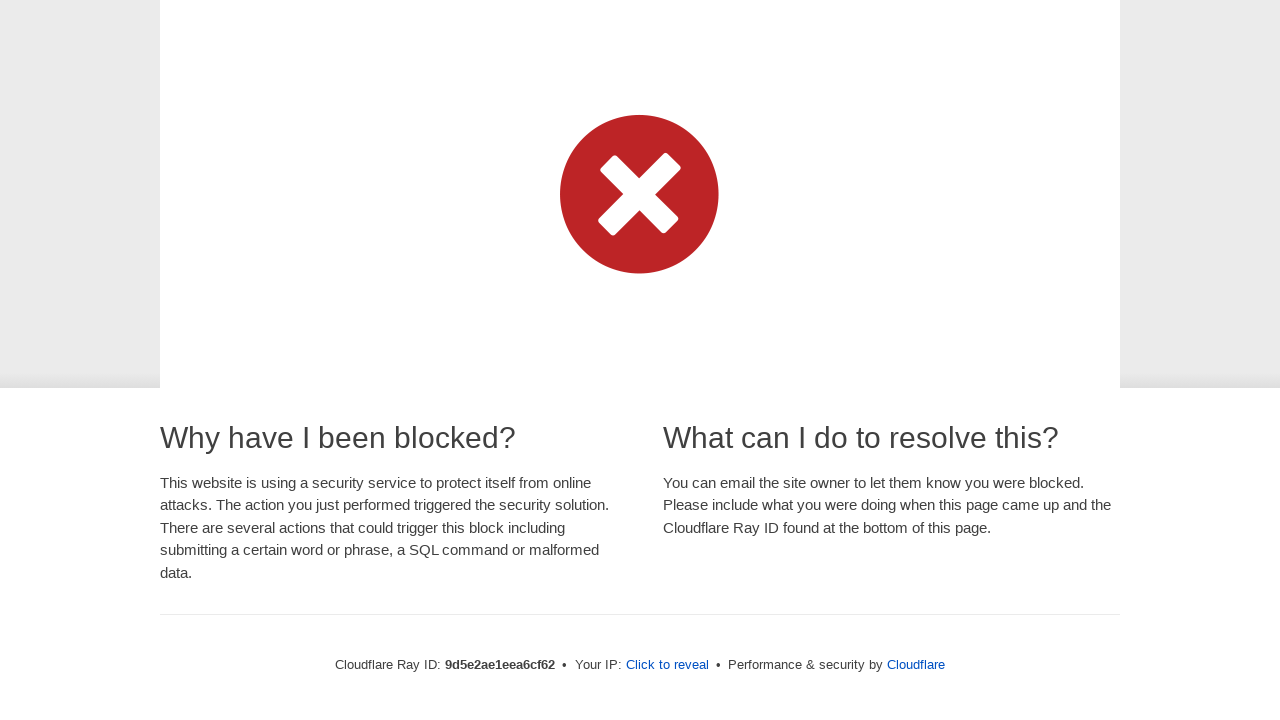

Typed character 'e' in typing test
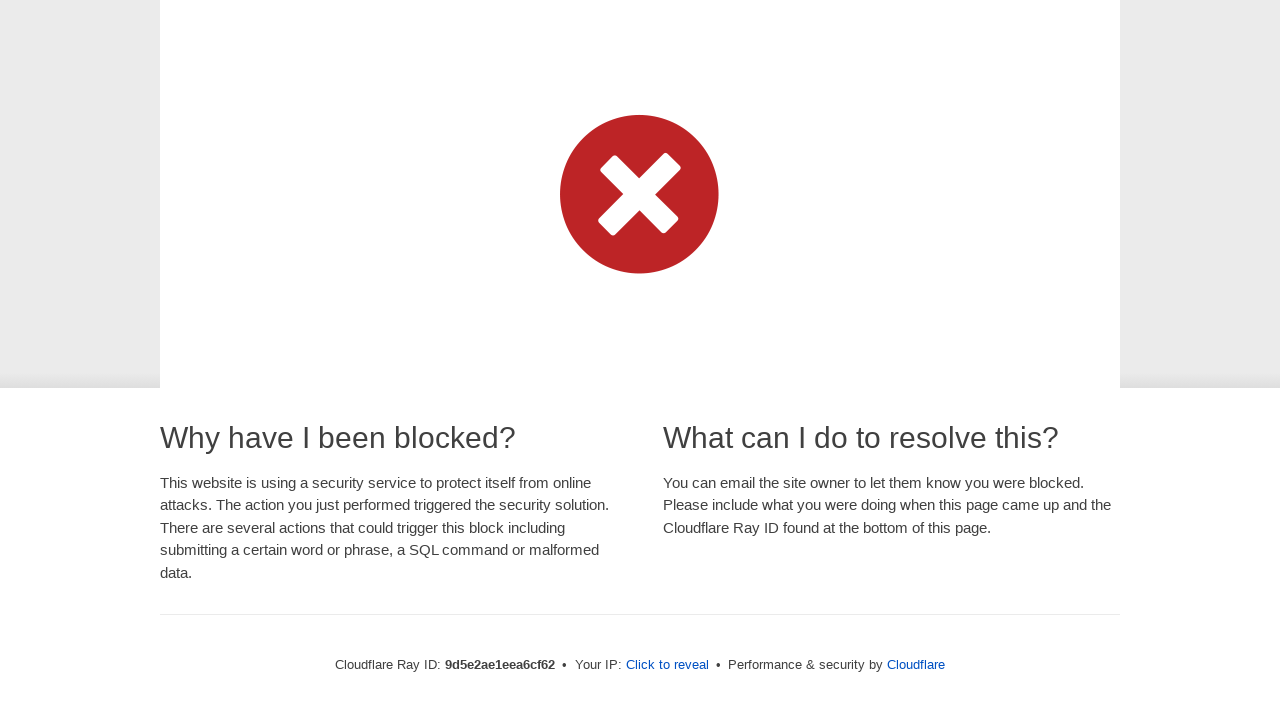

Waited 120ms between character 'e' and next input
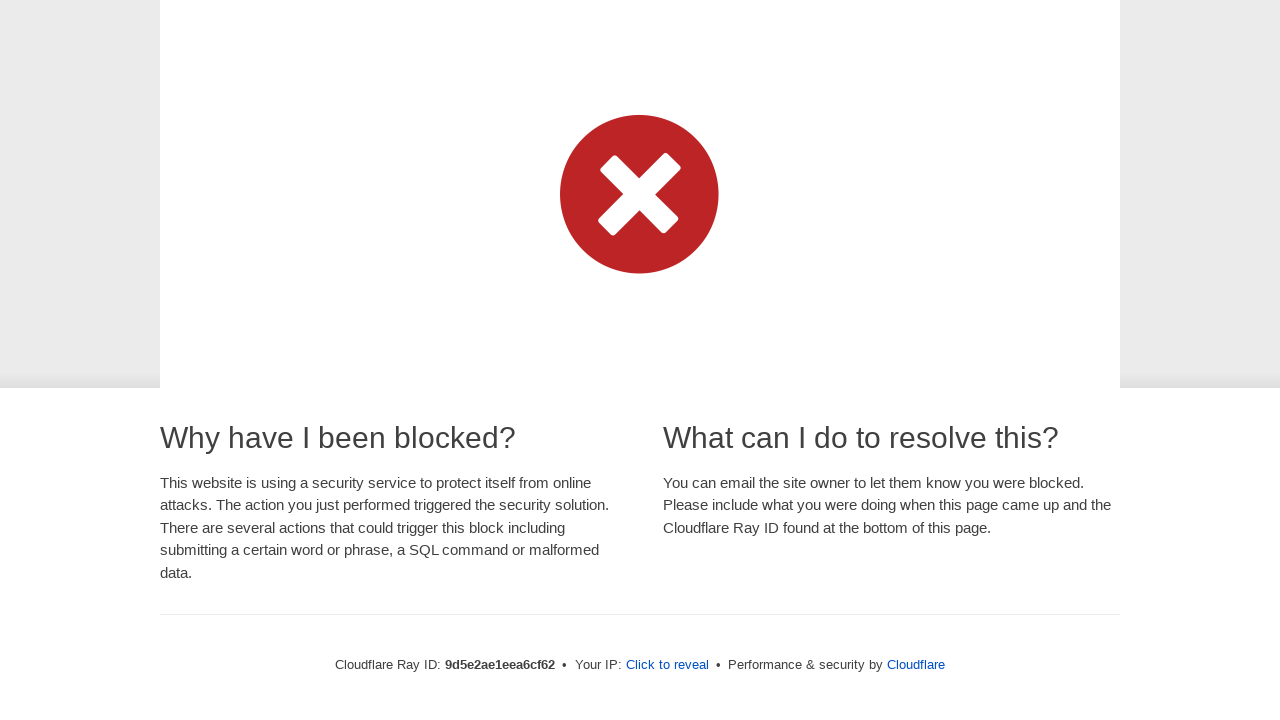

Typed character ' ' in typing test
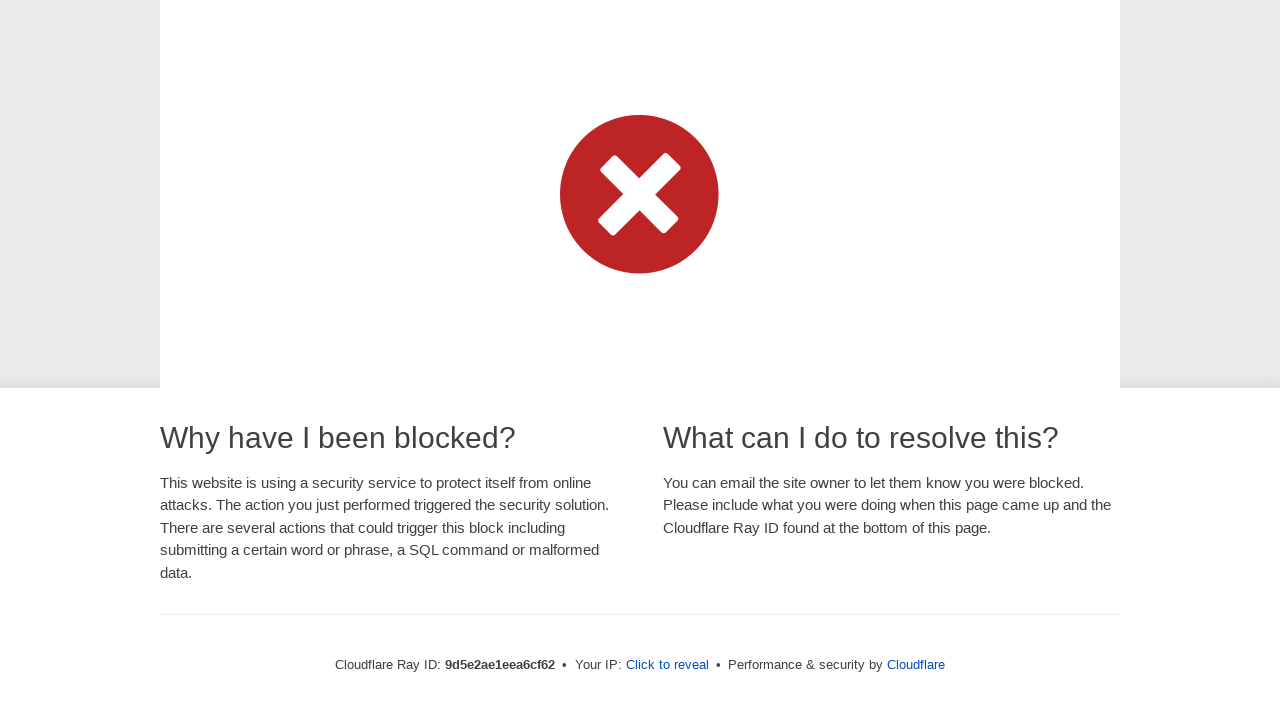

Waited 120ms between character ' ' and next input
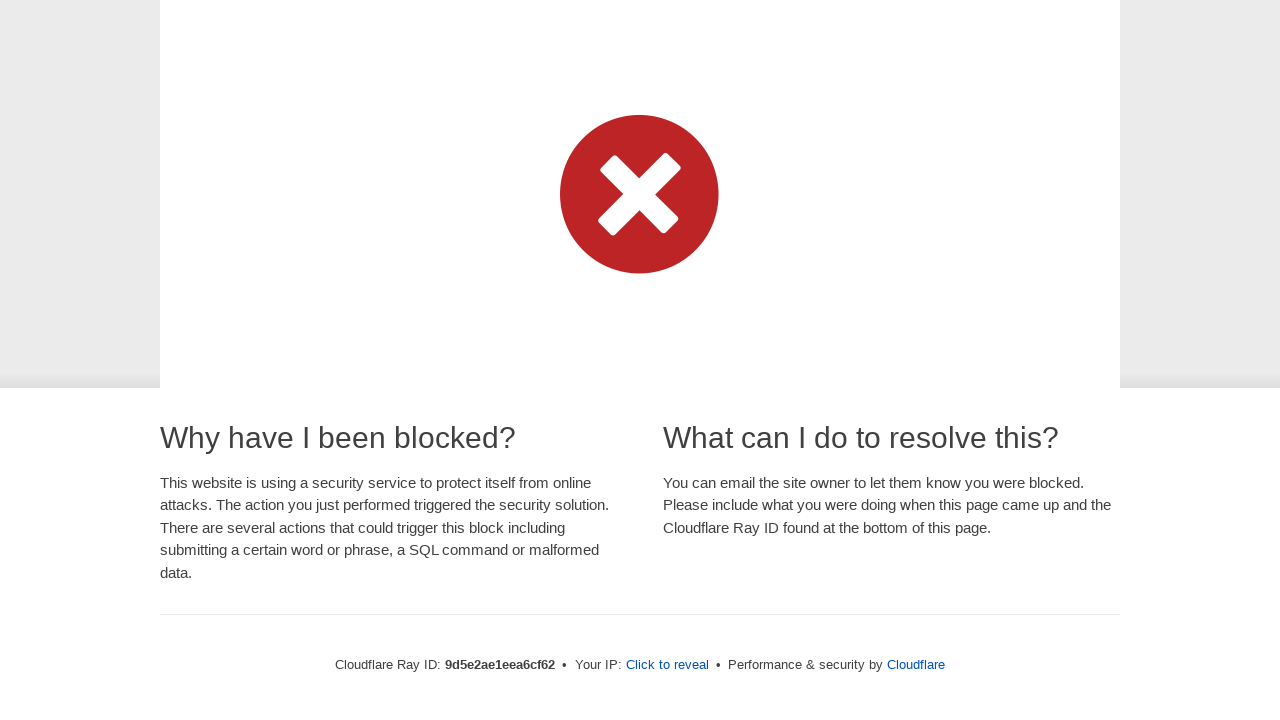

Typed character 't' in typing test
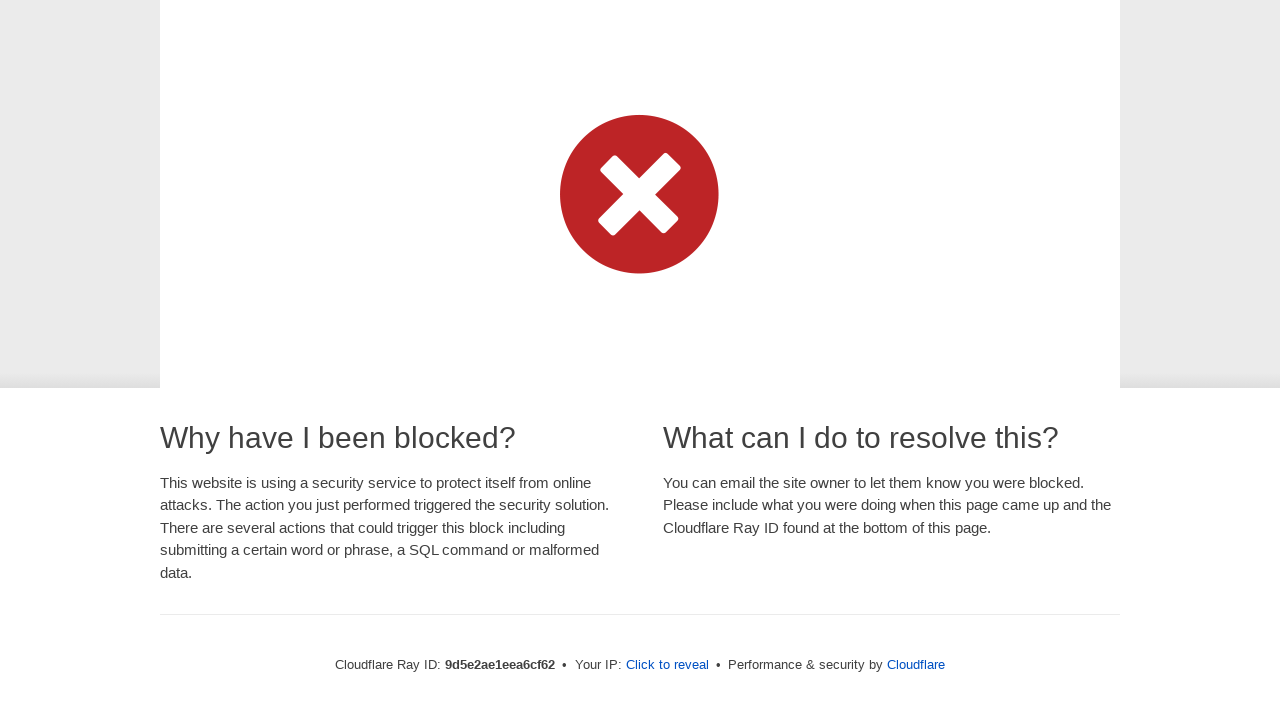

Waited 120ms between character 't' and next input
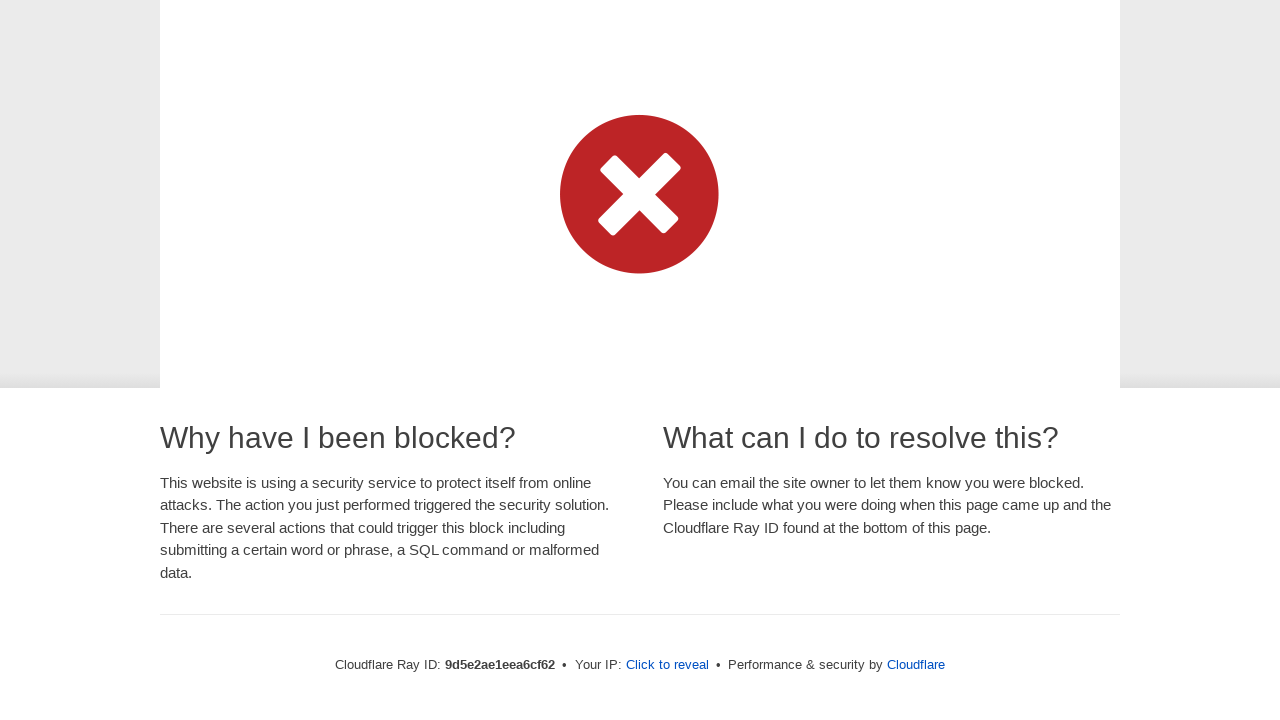

Typed character 'o' in typing test
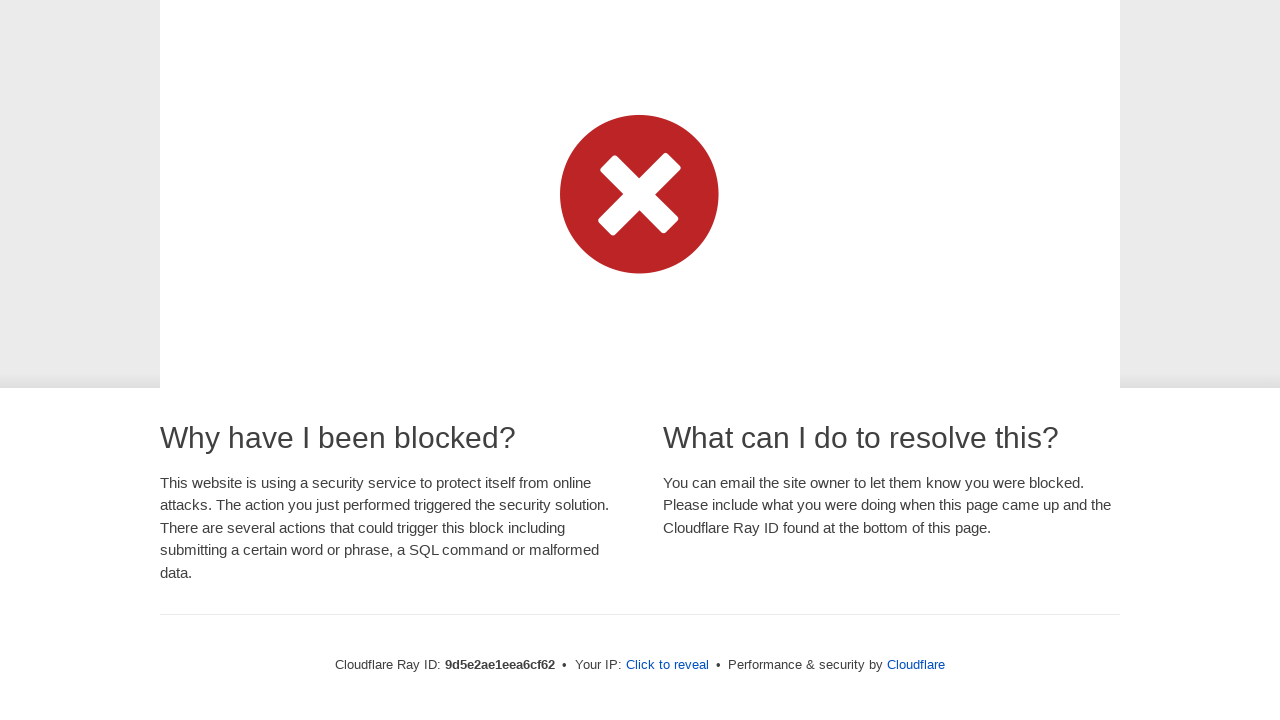

Waited 120ms between character 'o' and next input
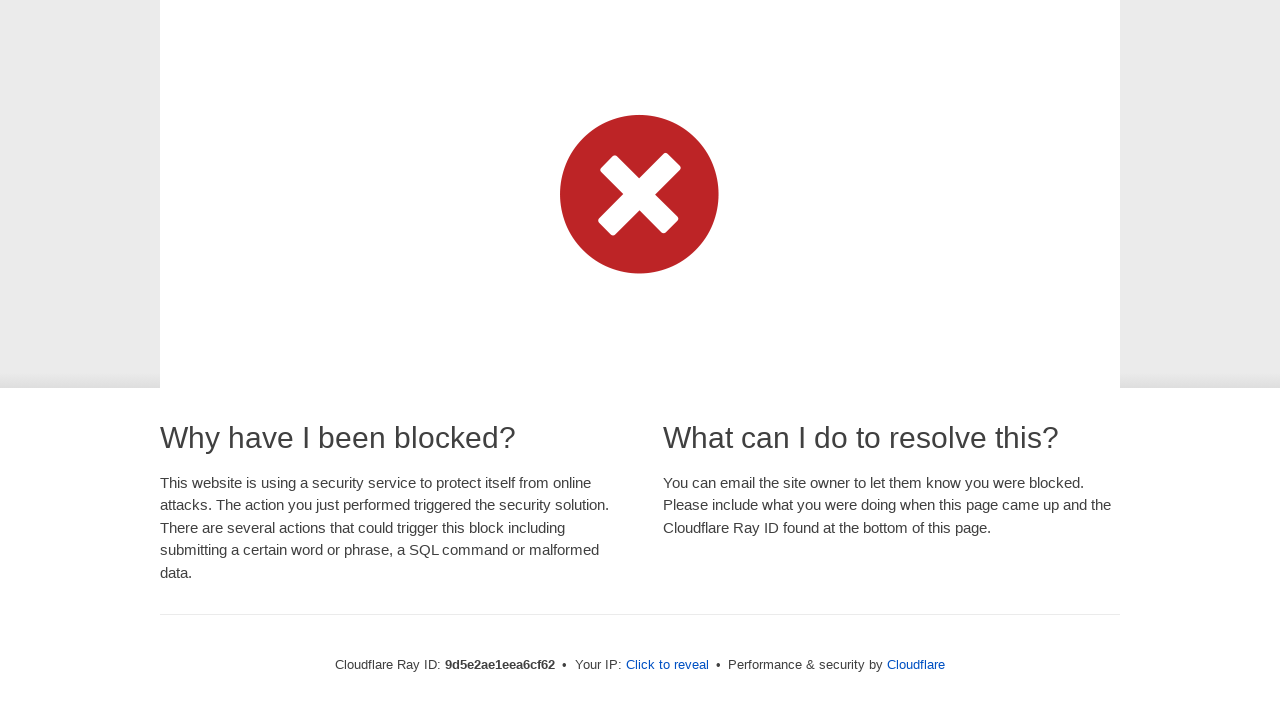

Typed character ' ' in typing test
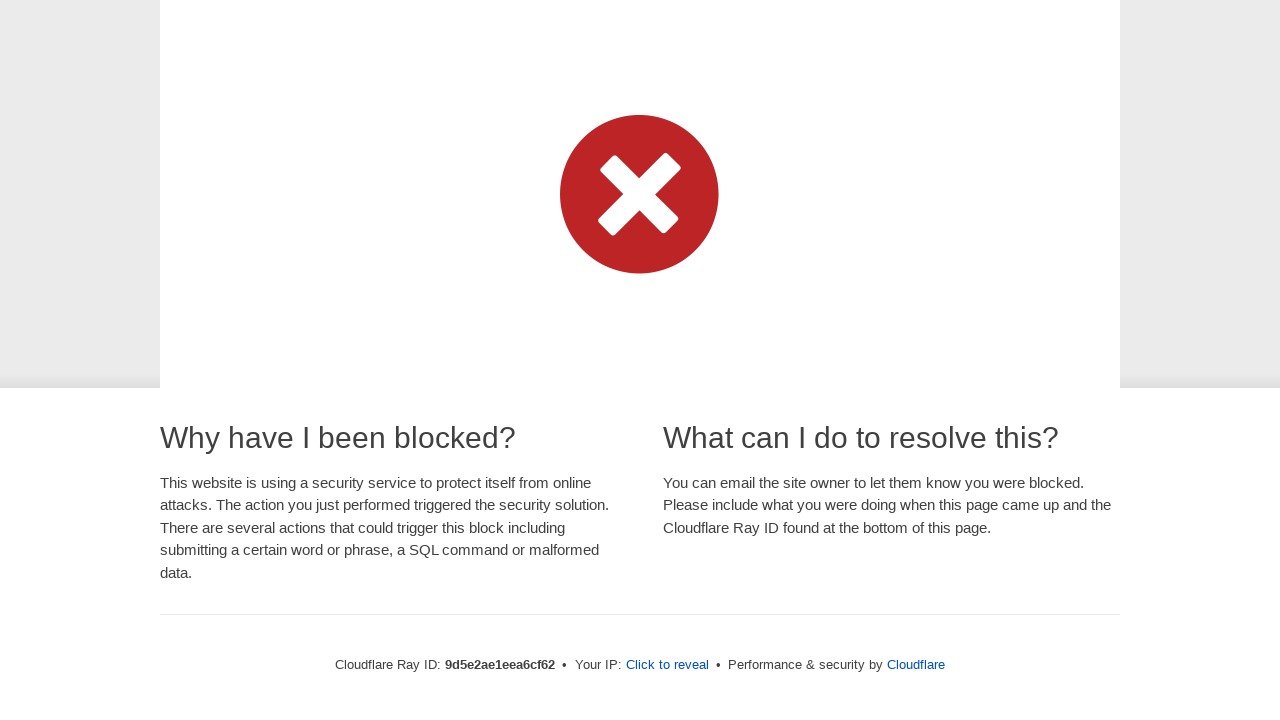

Waited 120ms between character ' ' and next input
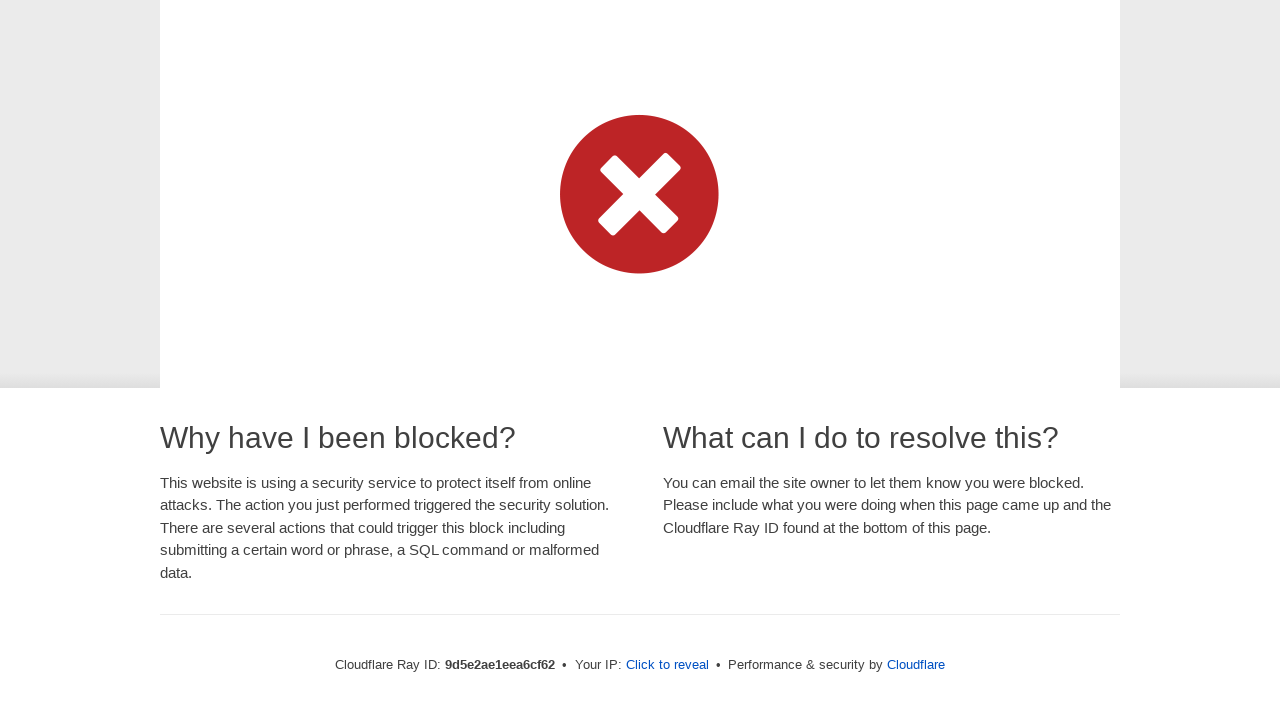

Typed character 'f' in typing test
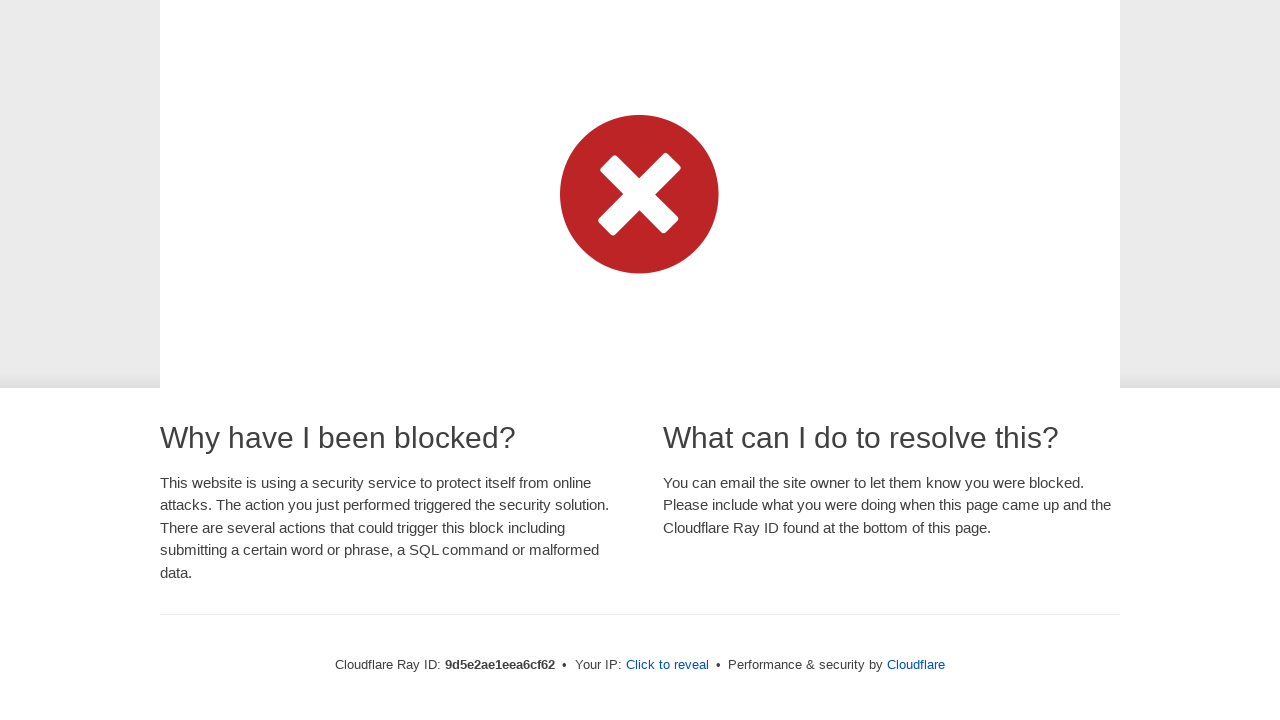

Waited 120ms between character 'f' and next input
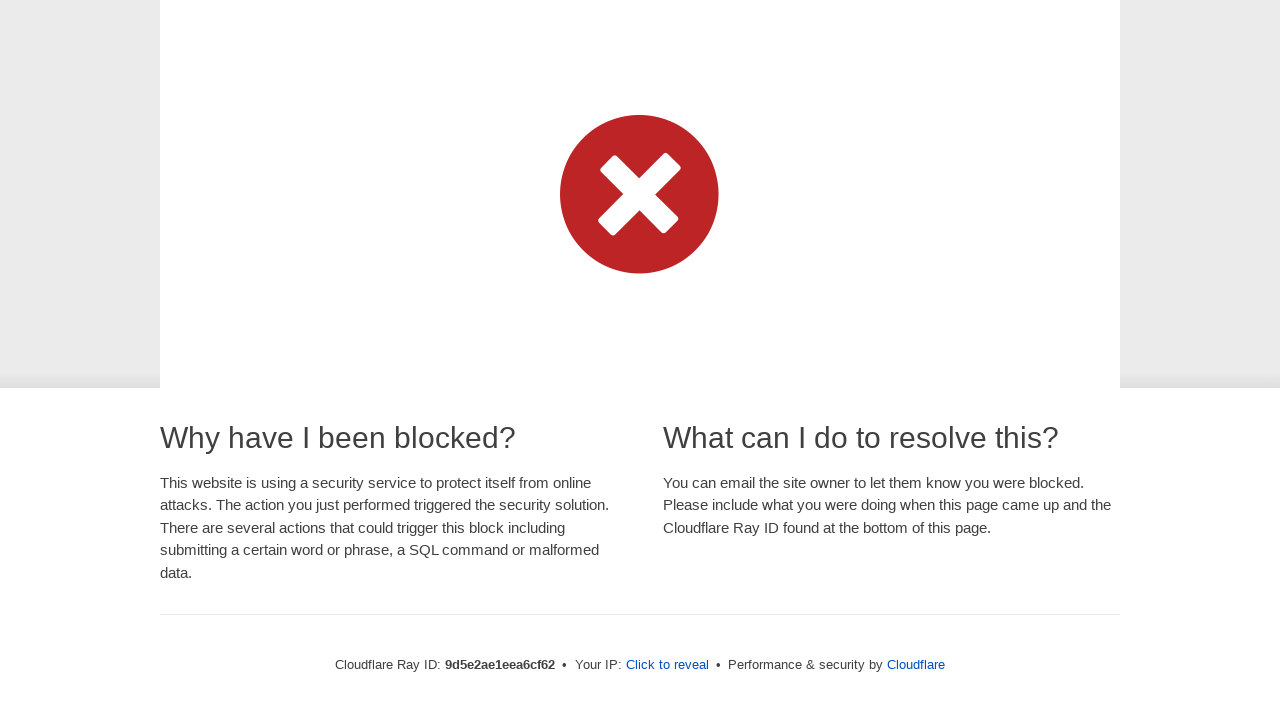

Typed character 'i' in typing test
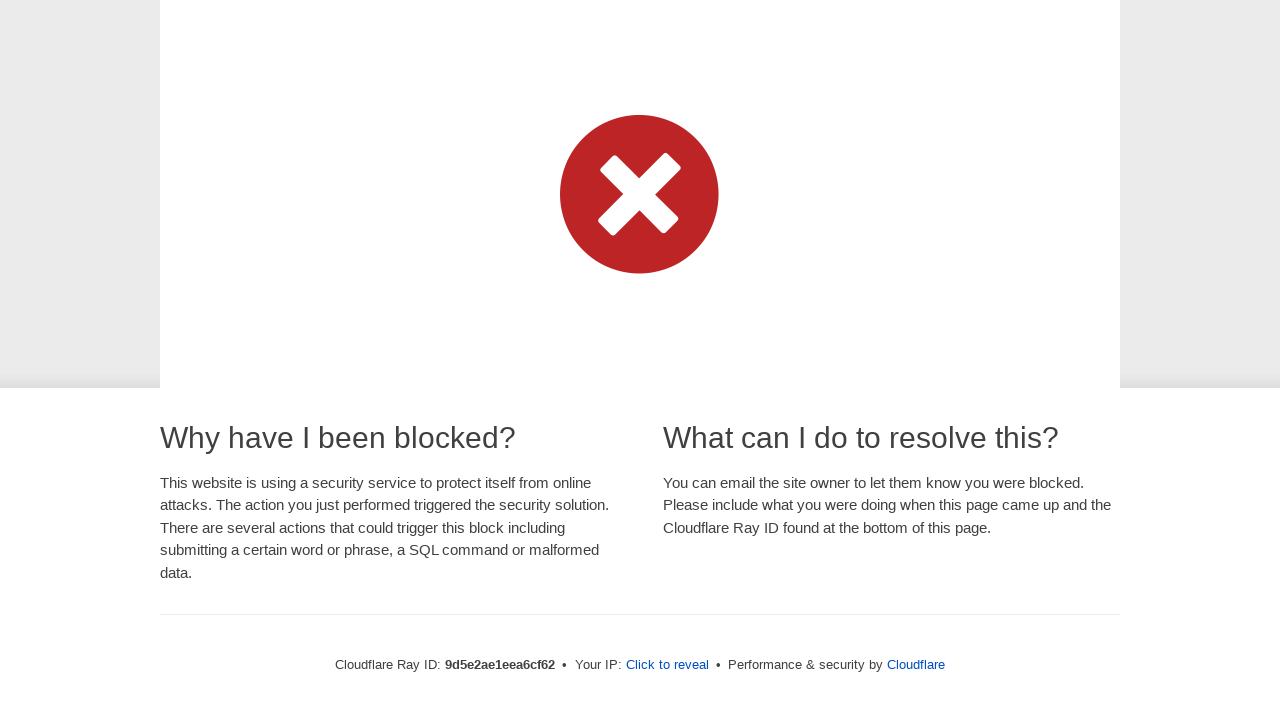

Waited 120ms between character 'i' and next input
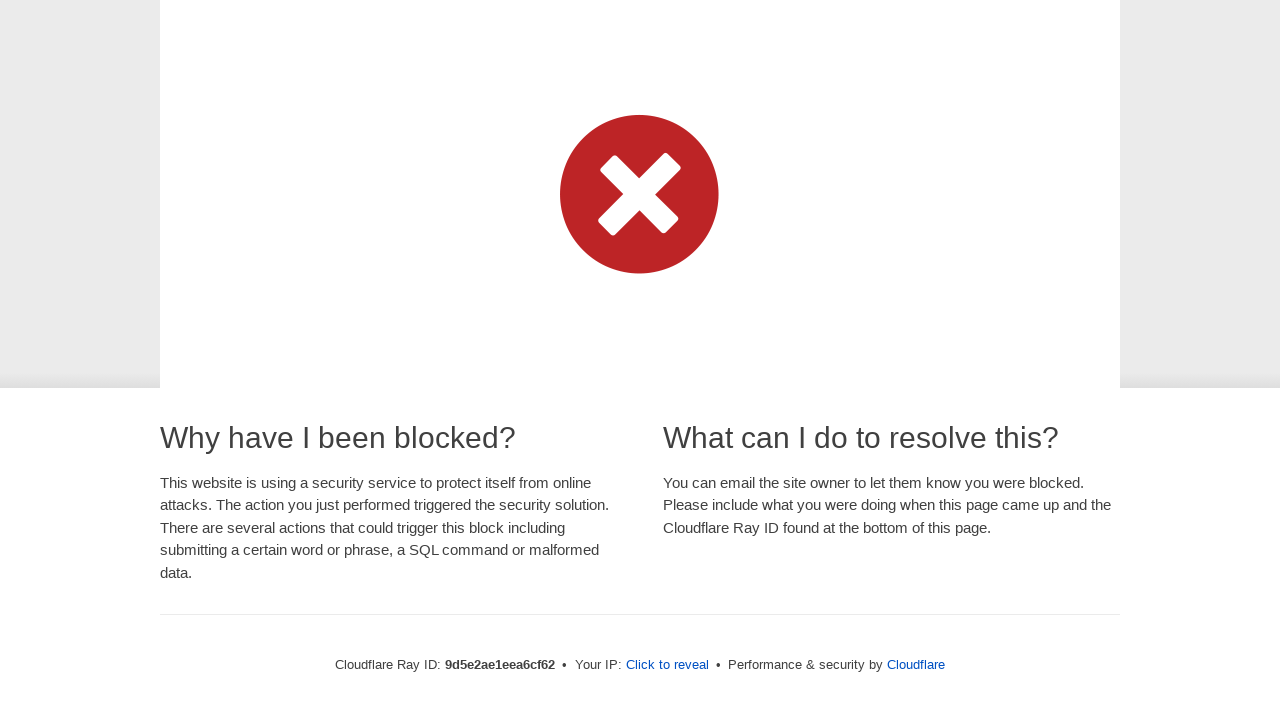

Typed character 'n' in typing test
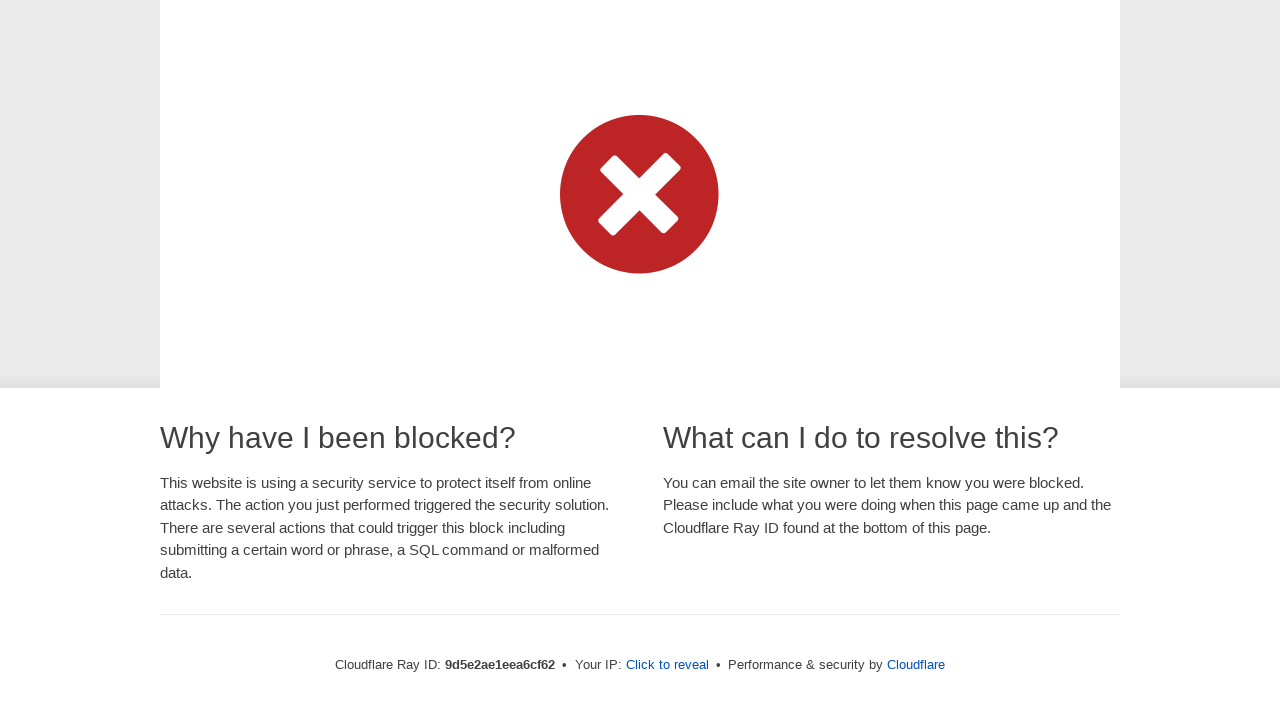

Waited 120ms between character 'n' and next input
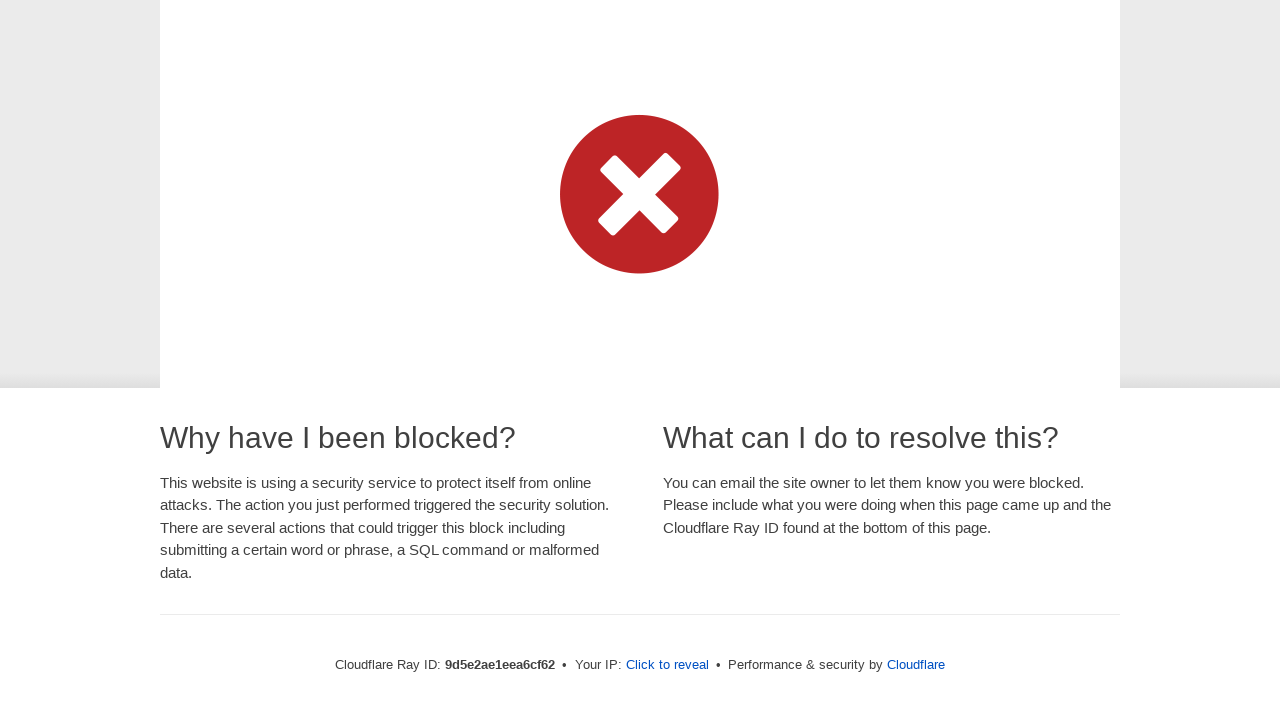

Typed character 'd' in typing test
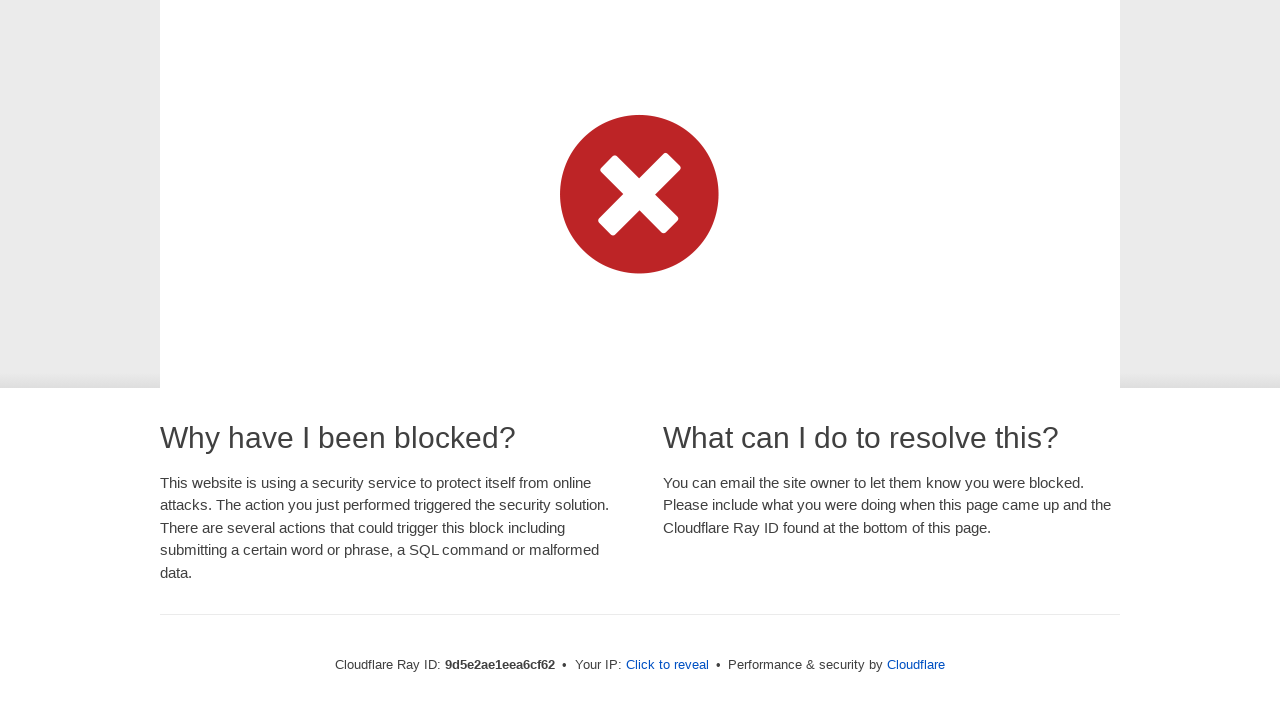

Waited 120ms between character 'd' and next input
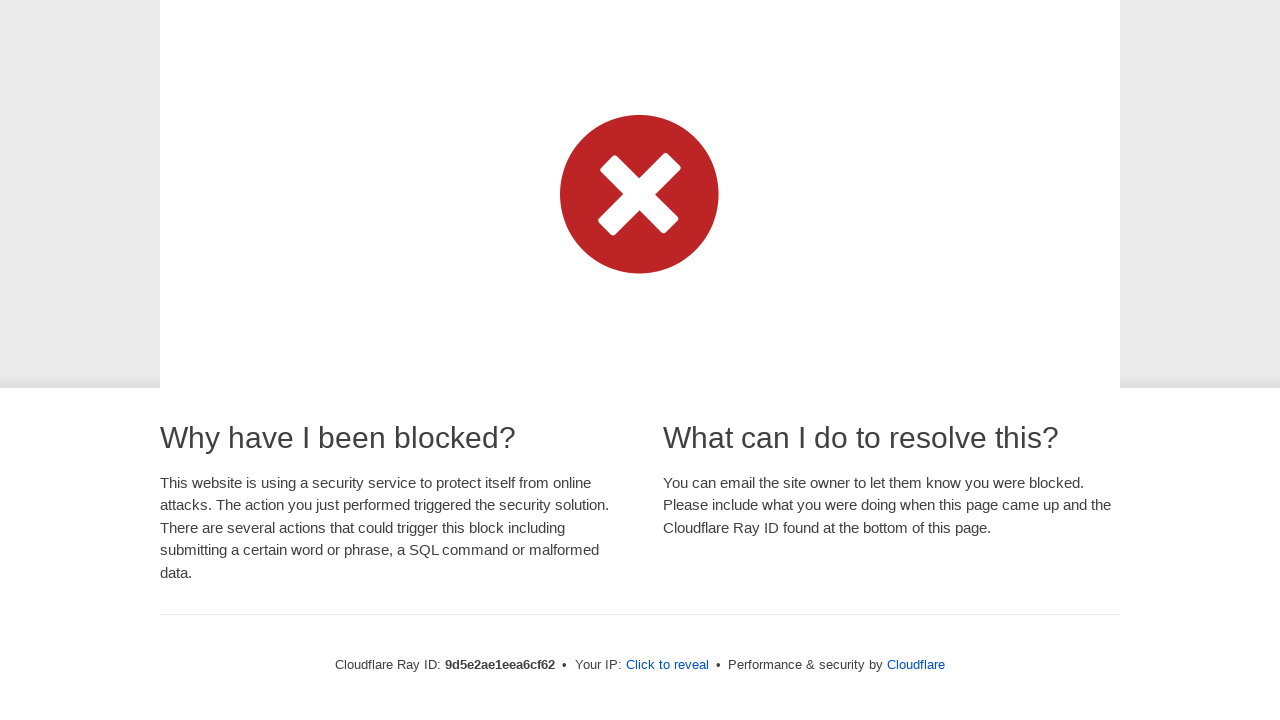

Typed character ' ' in typing test
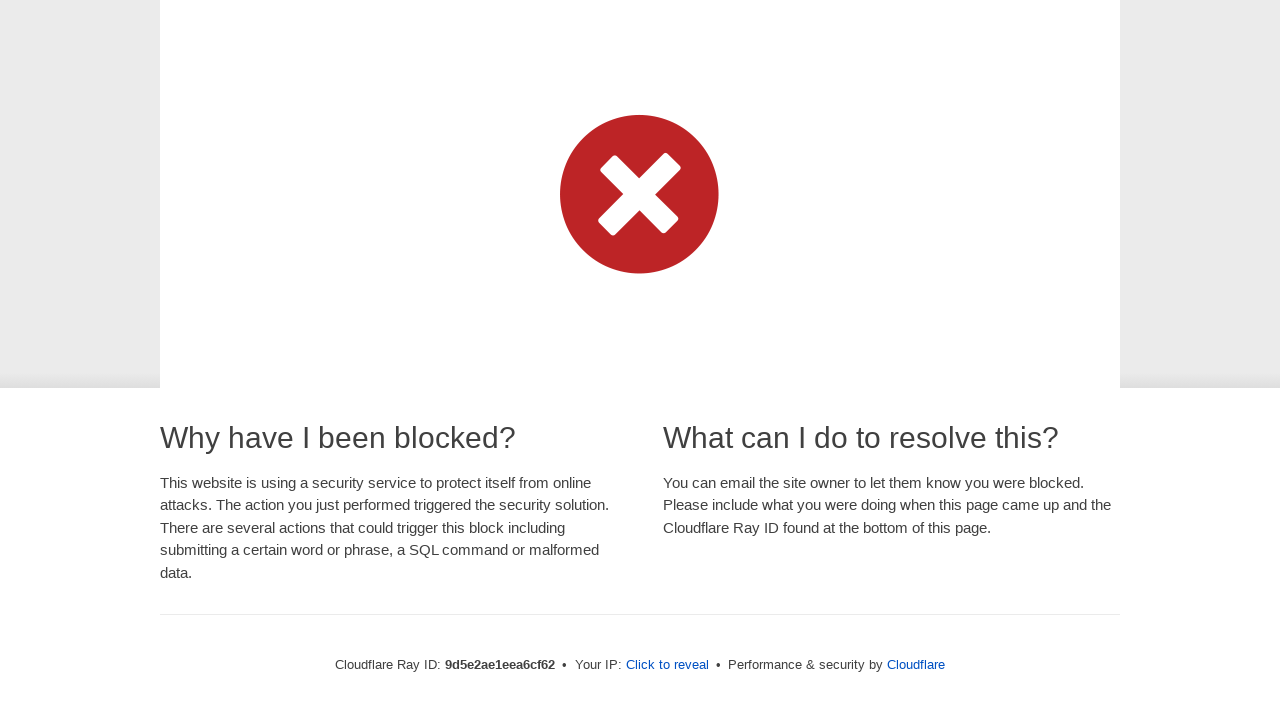

Waited 120ms between character ' ' and next input
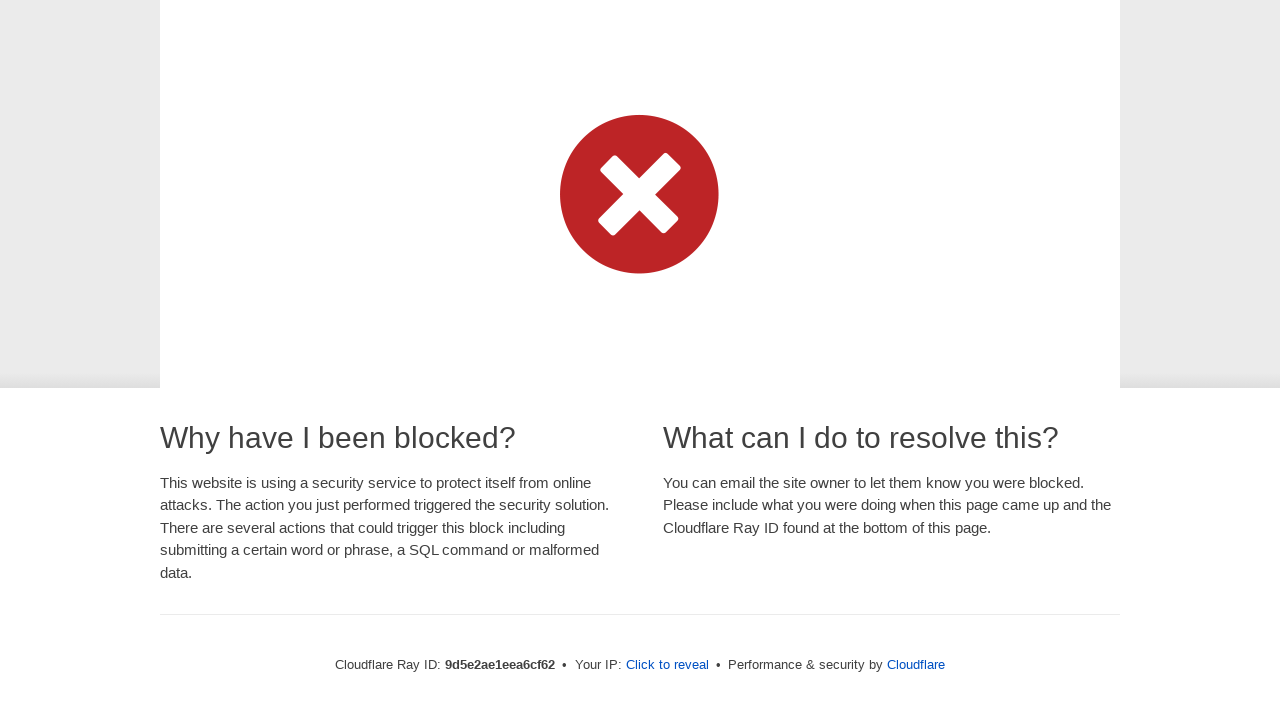

Typed character 'o' in typing test
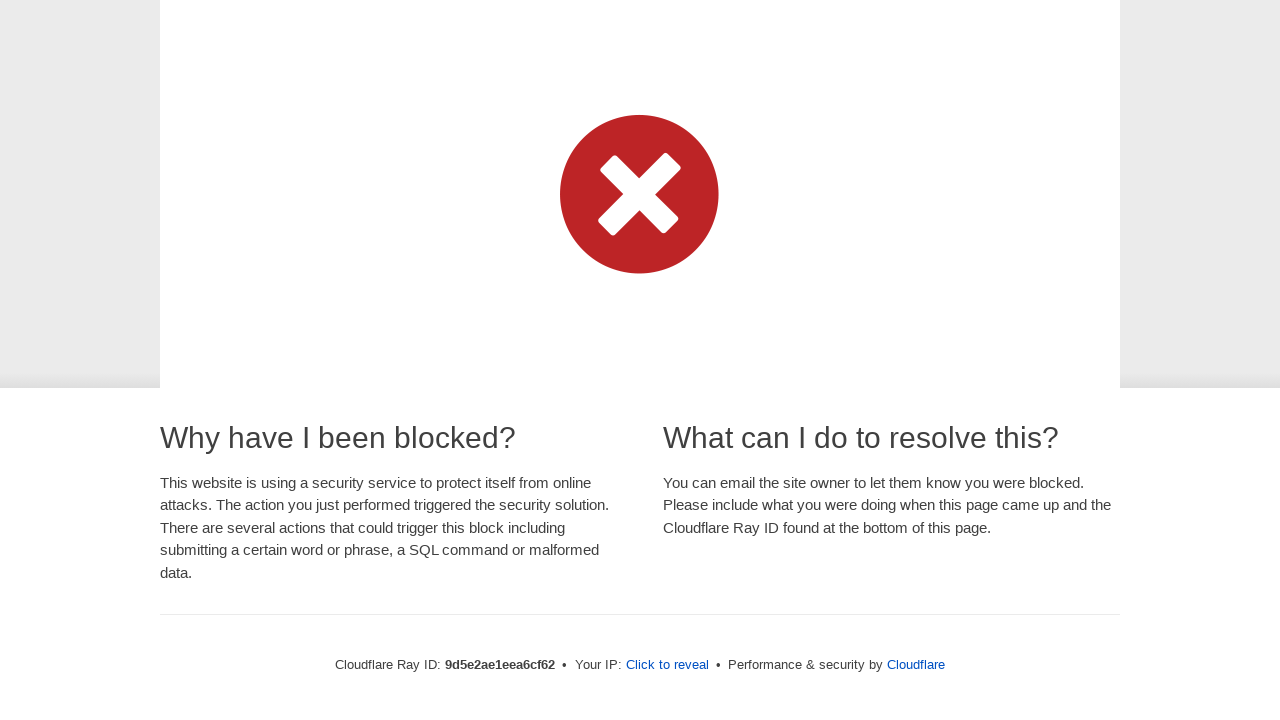

Waited 120ms between character 'o' and next input
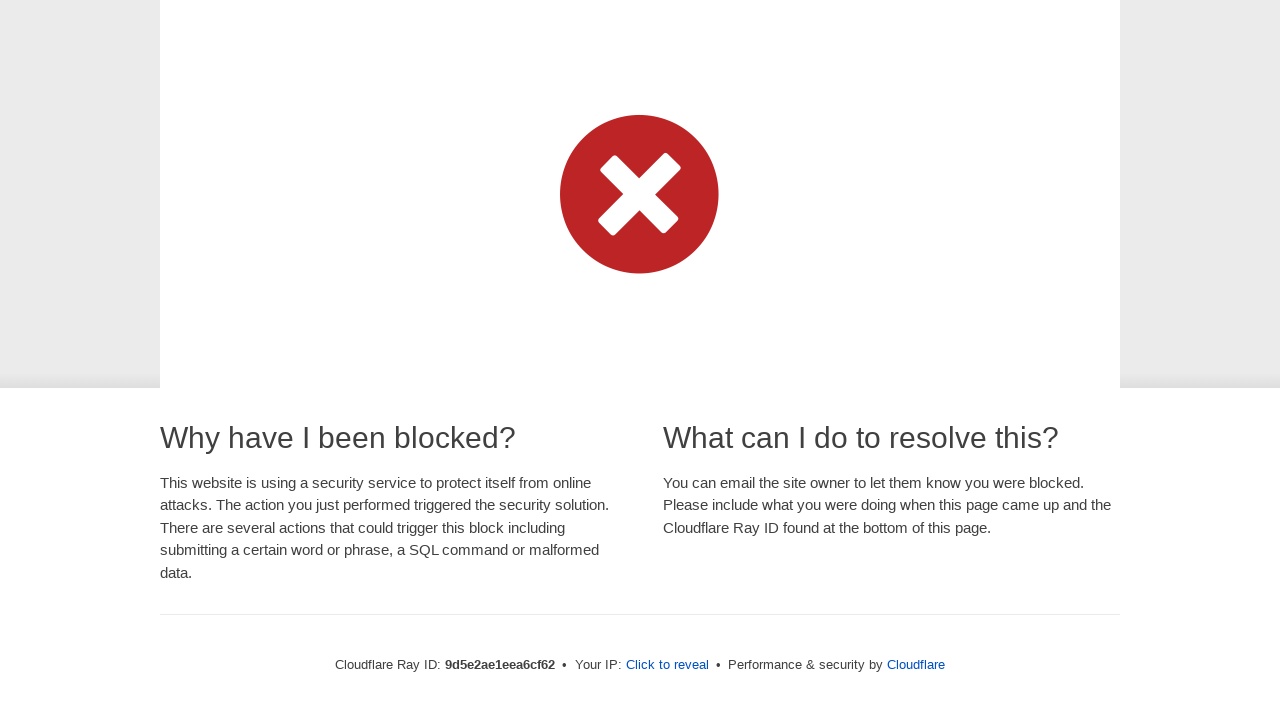

Typed character 'u' in typing test
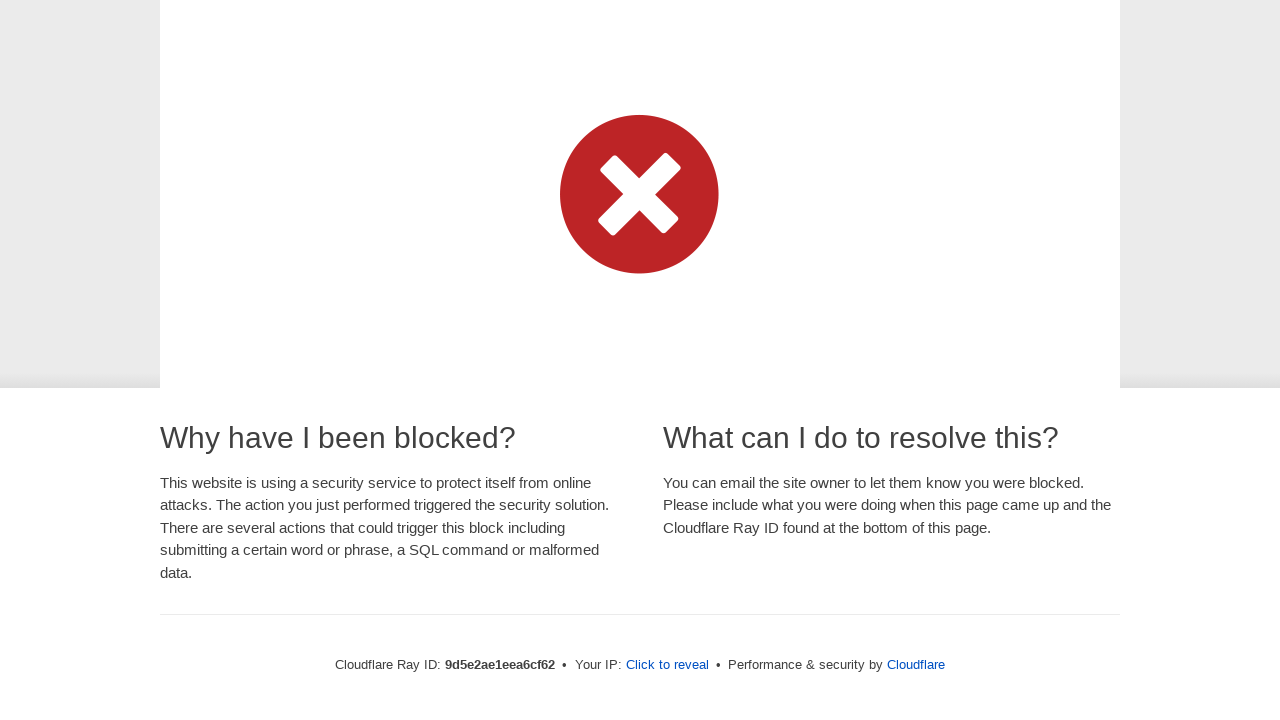

Waited 120ms between character 'u' and next input
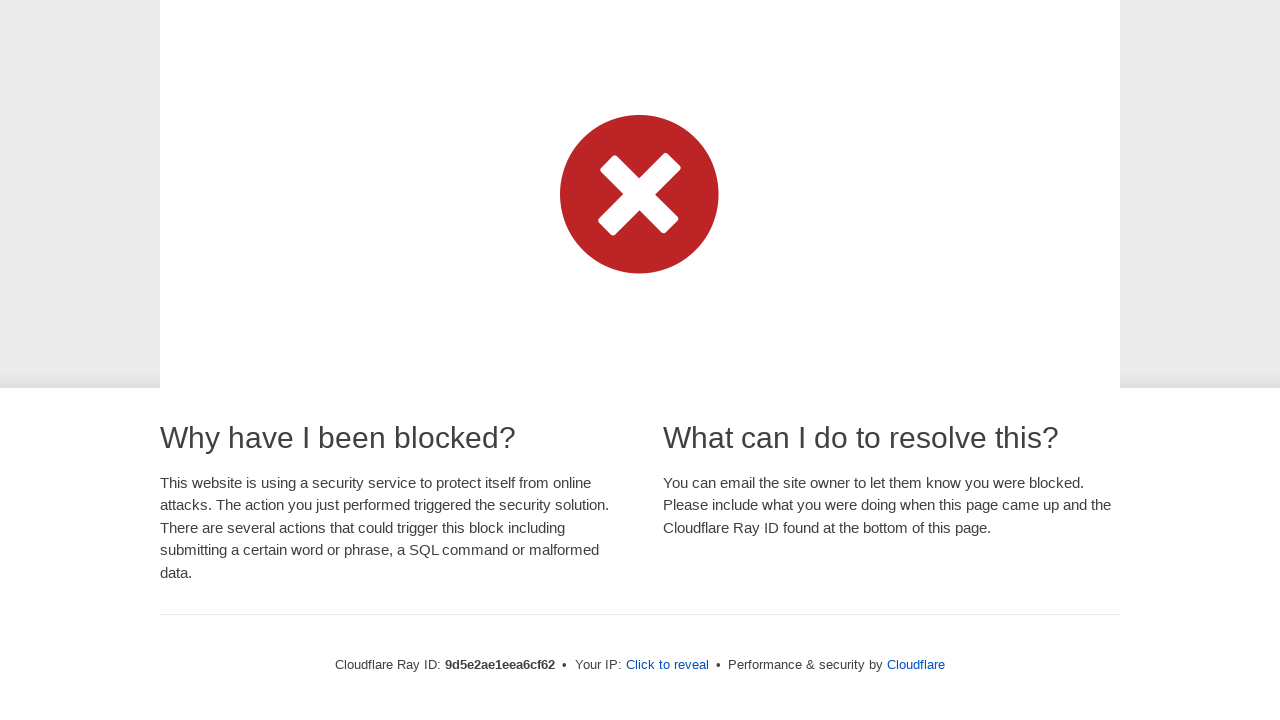

Typed character 't' in typing test
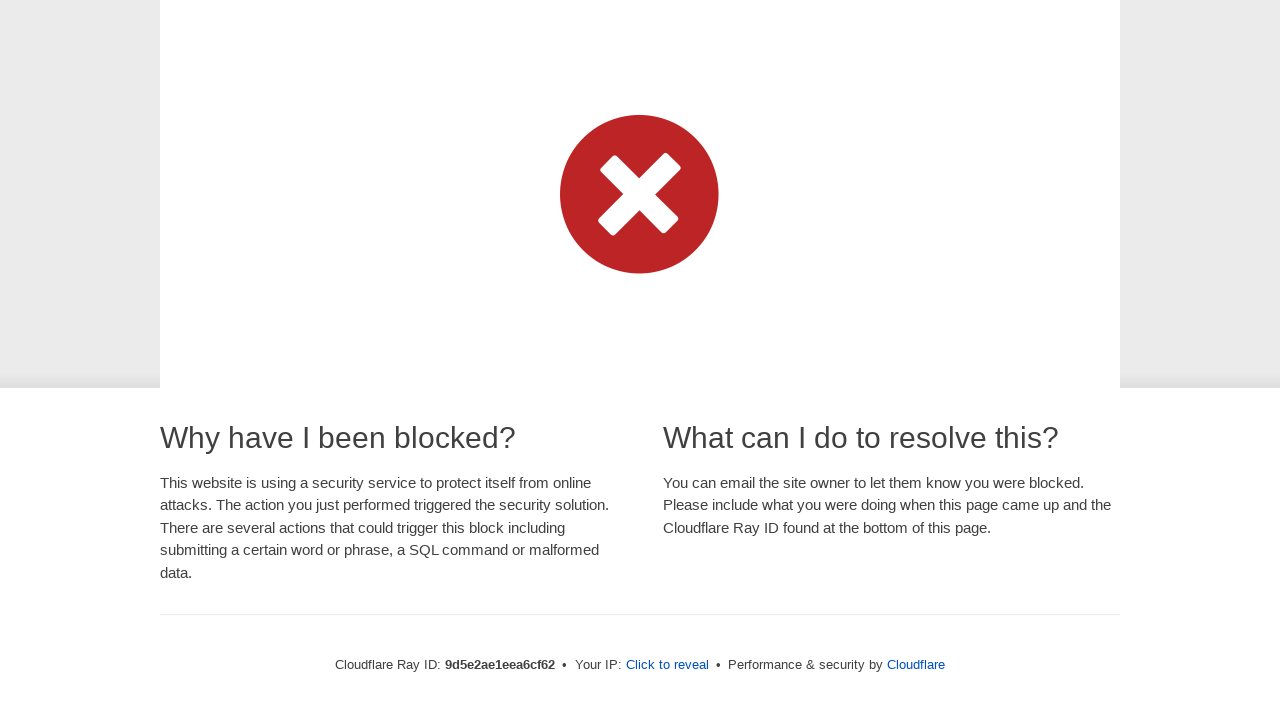

Waited 120ms between character 't' and next input
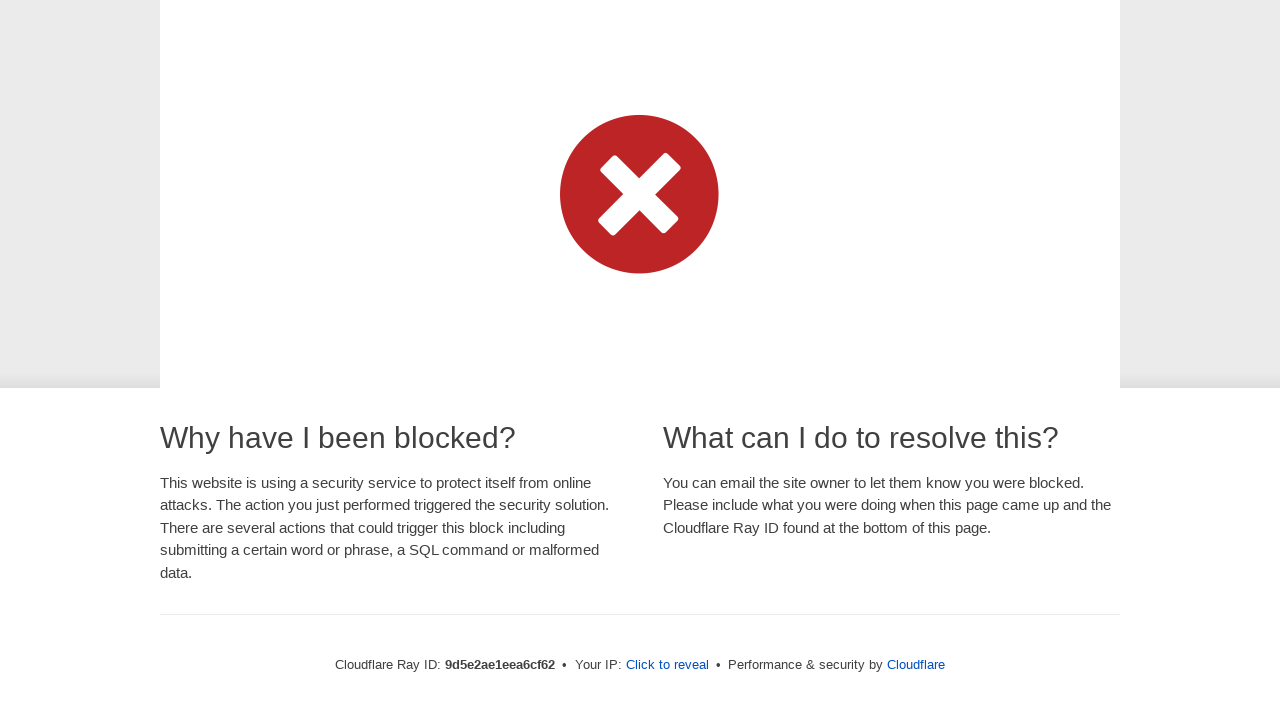

Typed character ' ' in typing test
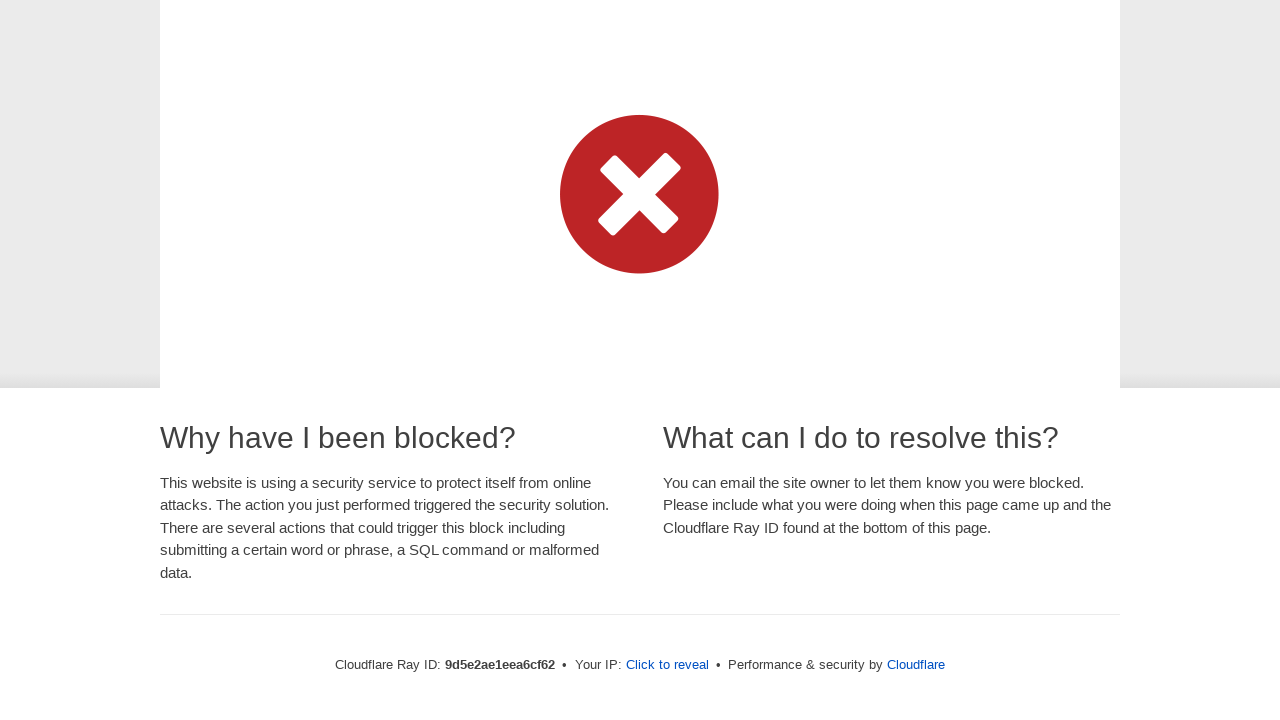

Waited 120ms between character ' ' and next input
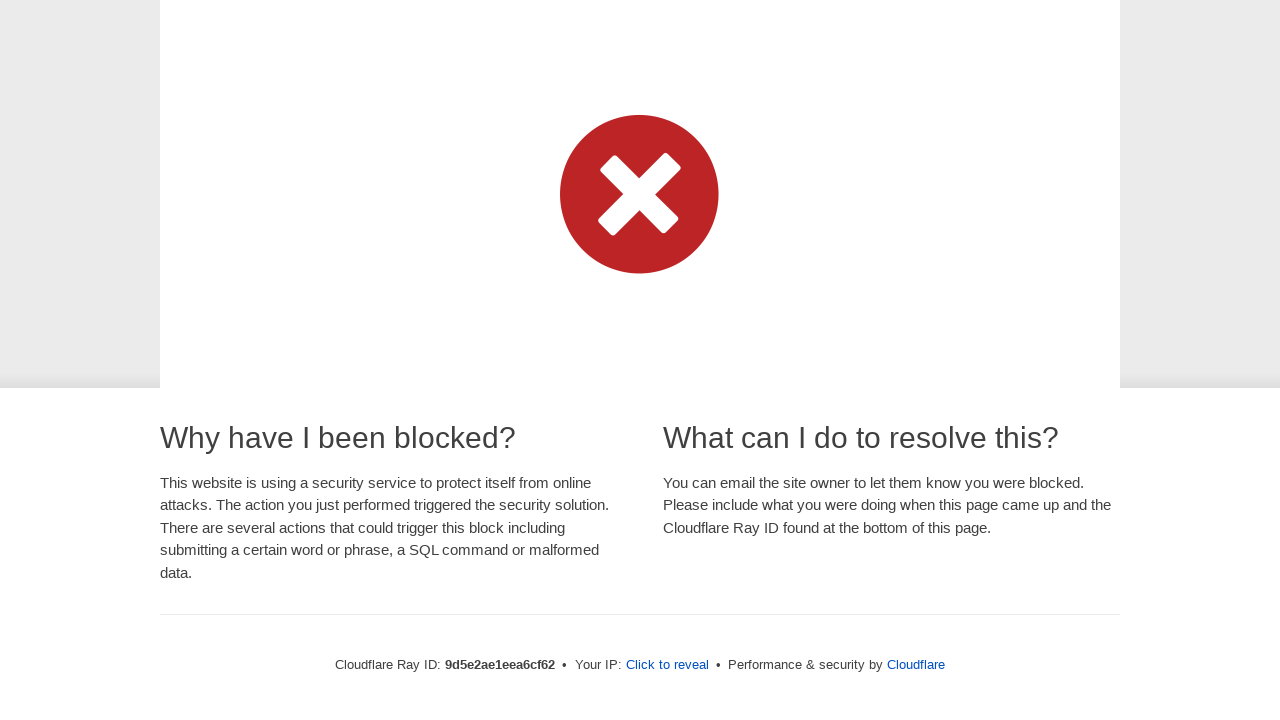

Typed character 'h' in typing test
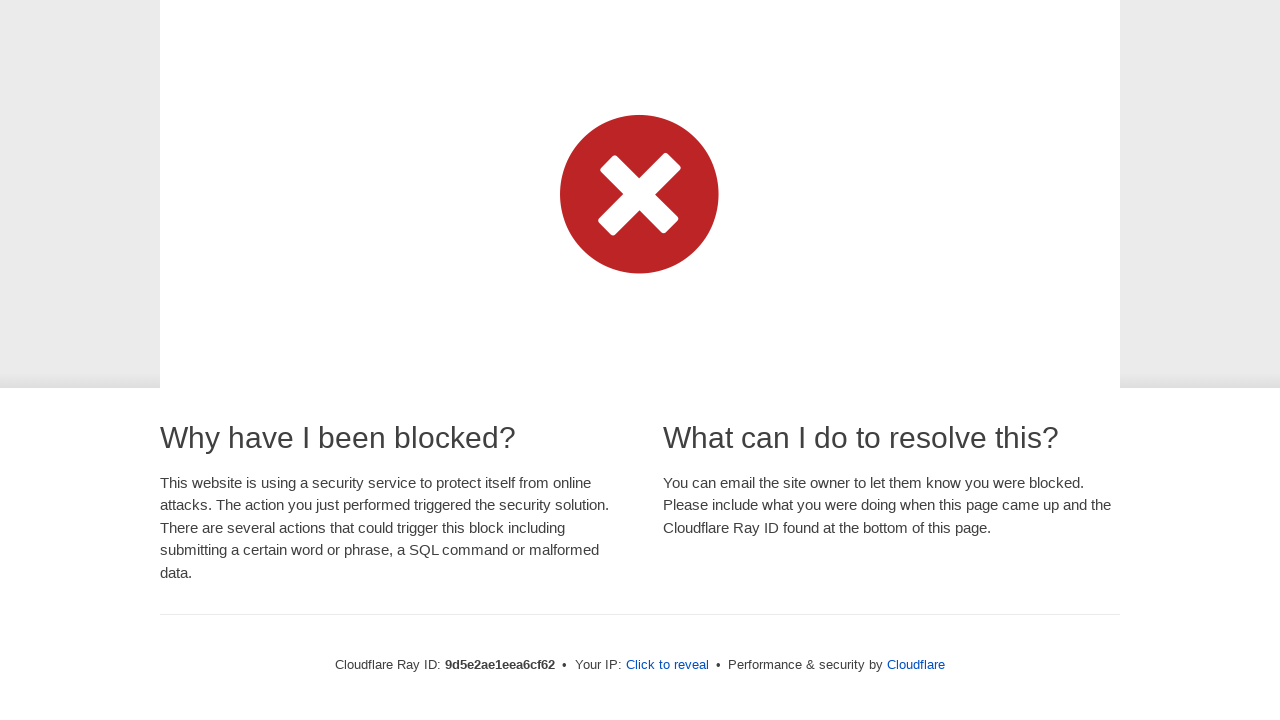

Waited 120ms between character 'h' and next input
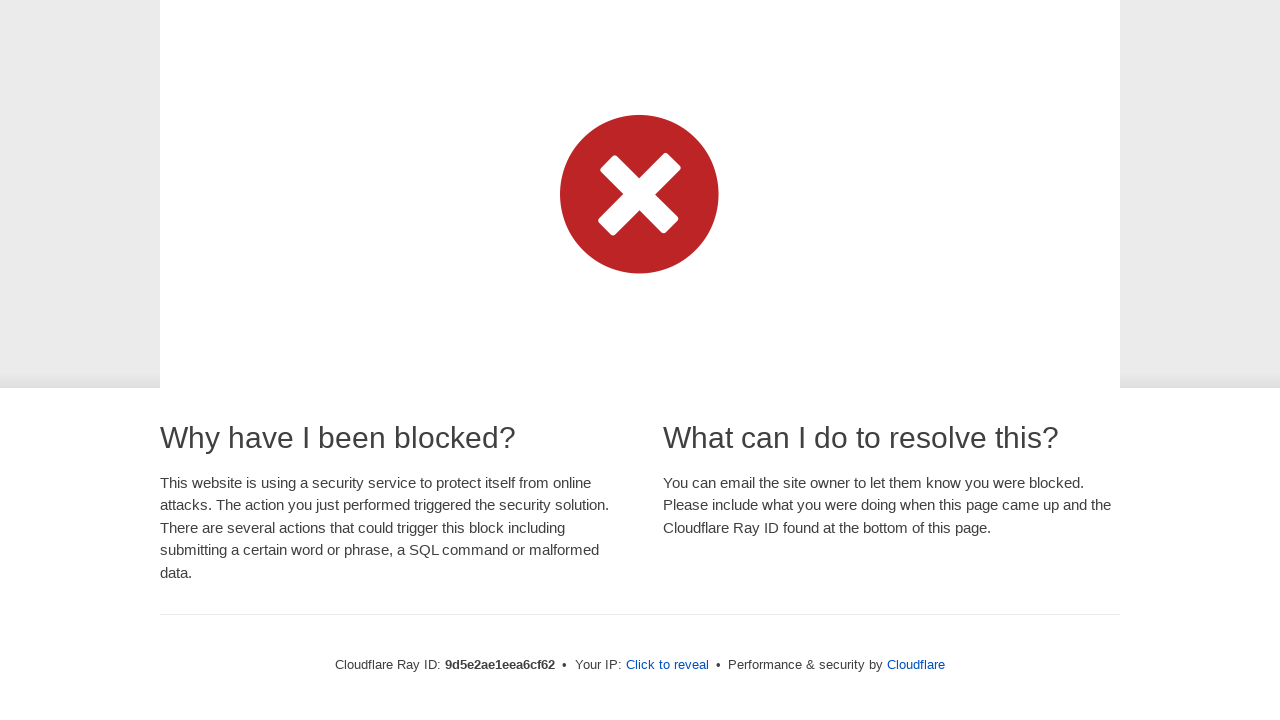

Typed character 'o' in typing test
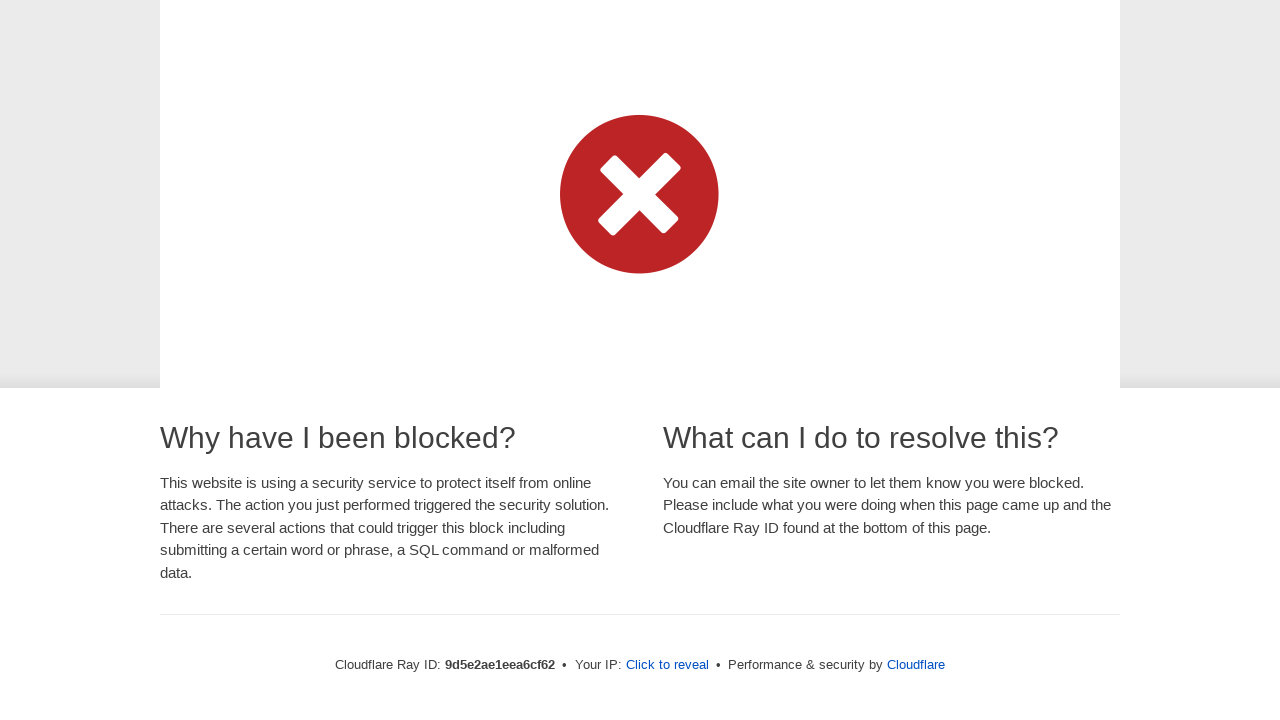

Waited 120ms between character 'o' and next input
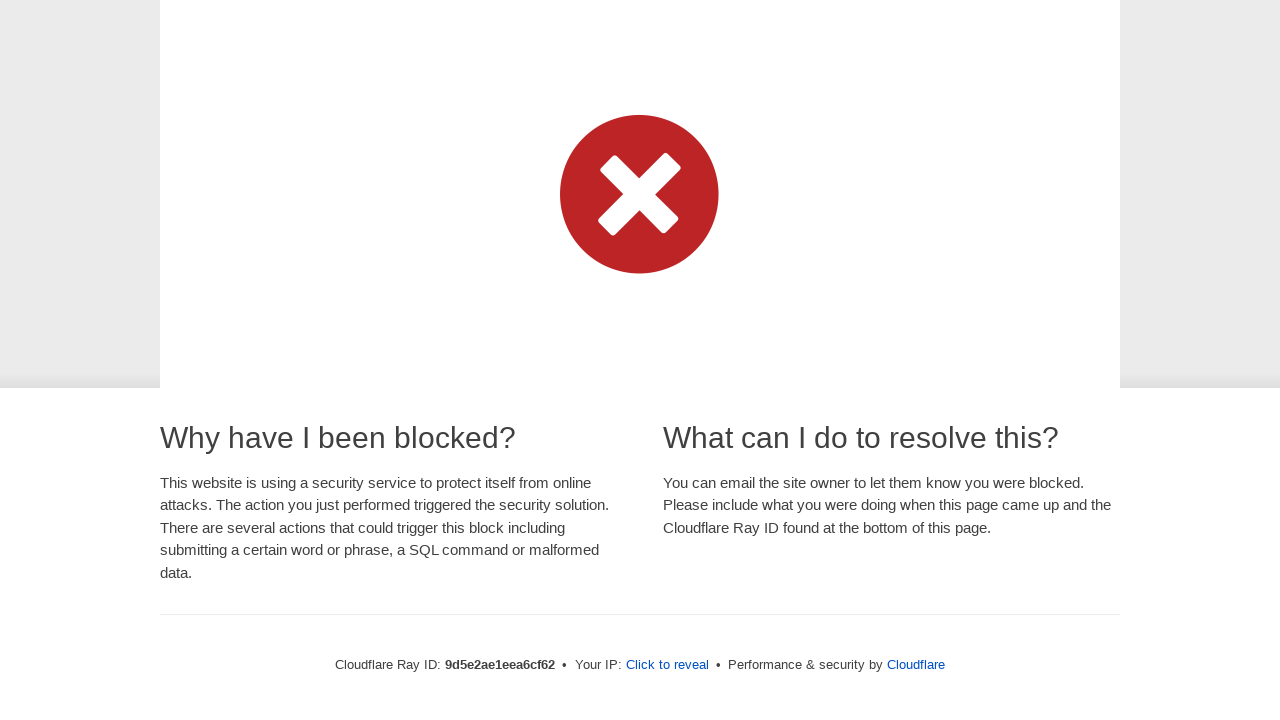

Typed character 'w' in typing test
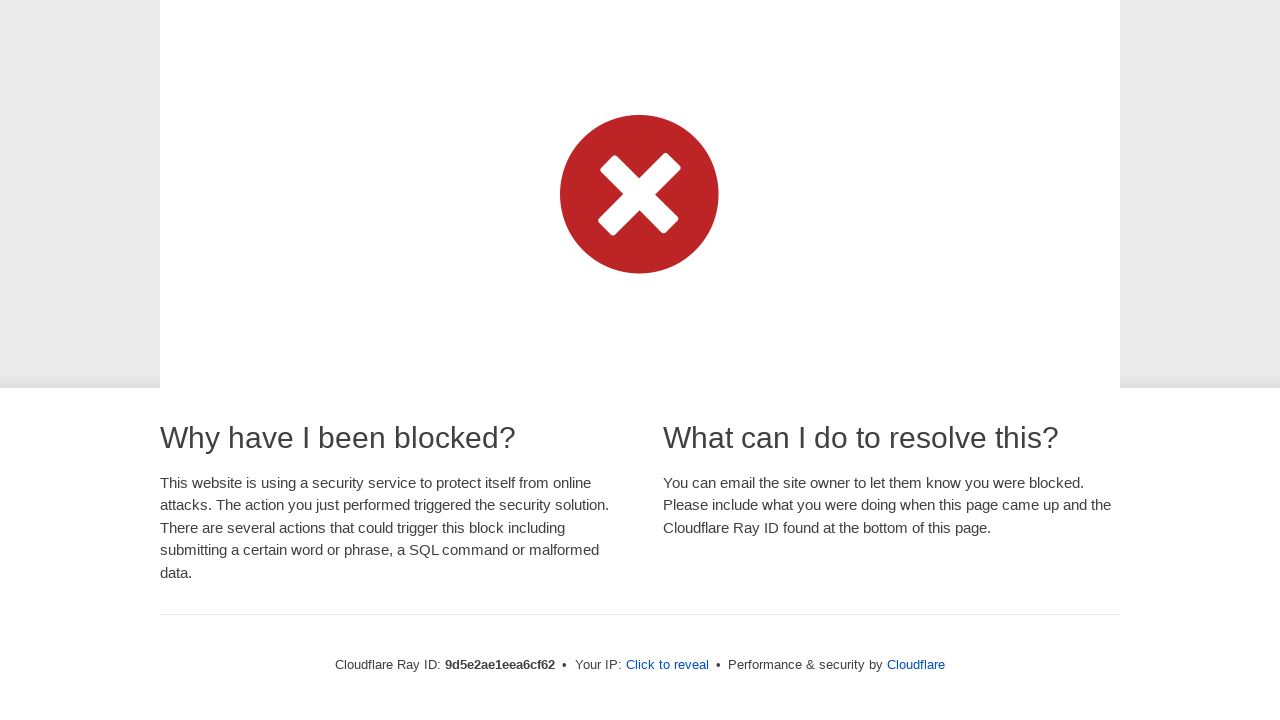

Waited 120ms between character 'w' and next input
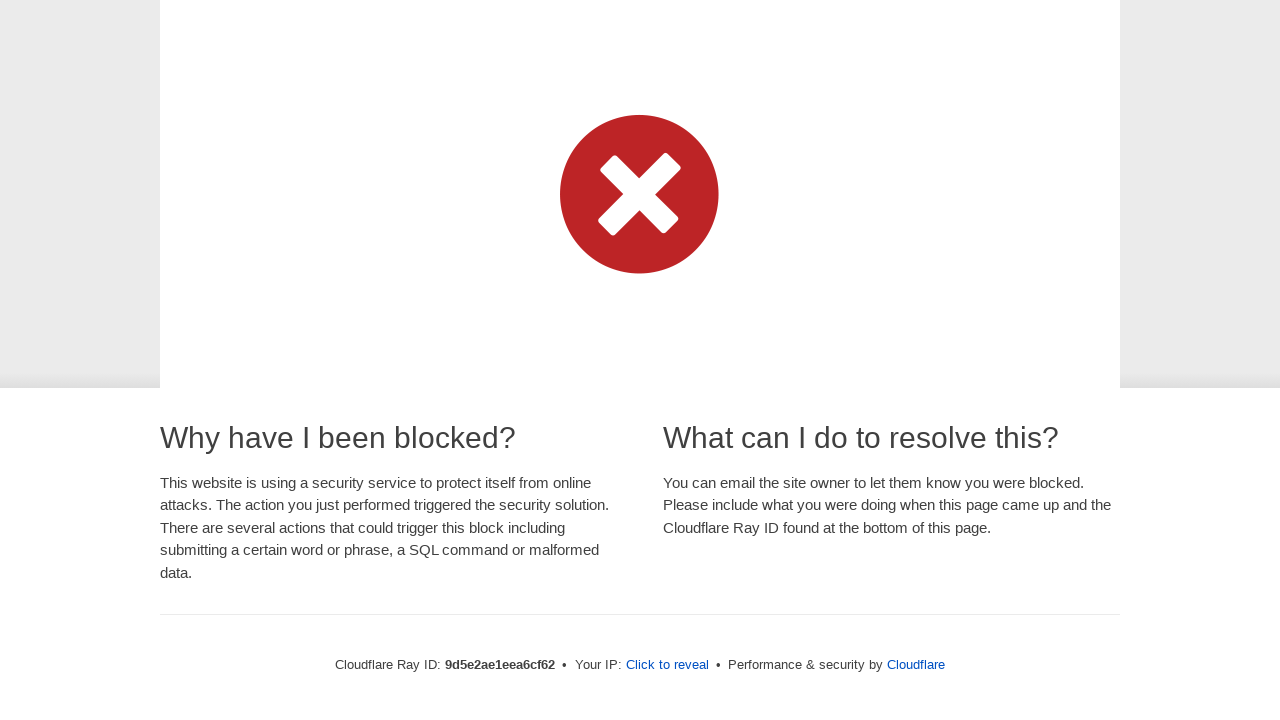

Typed character ' ' in typing test
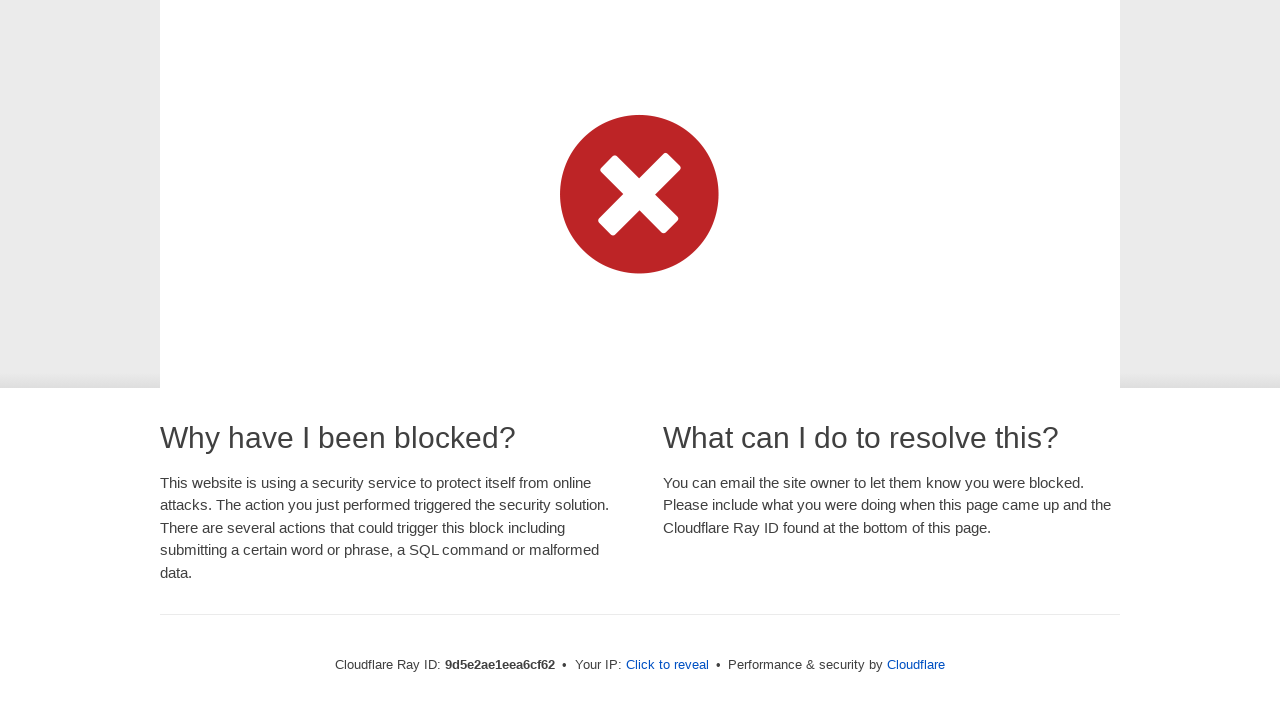

Waited 120ms between character ' ' and next input
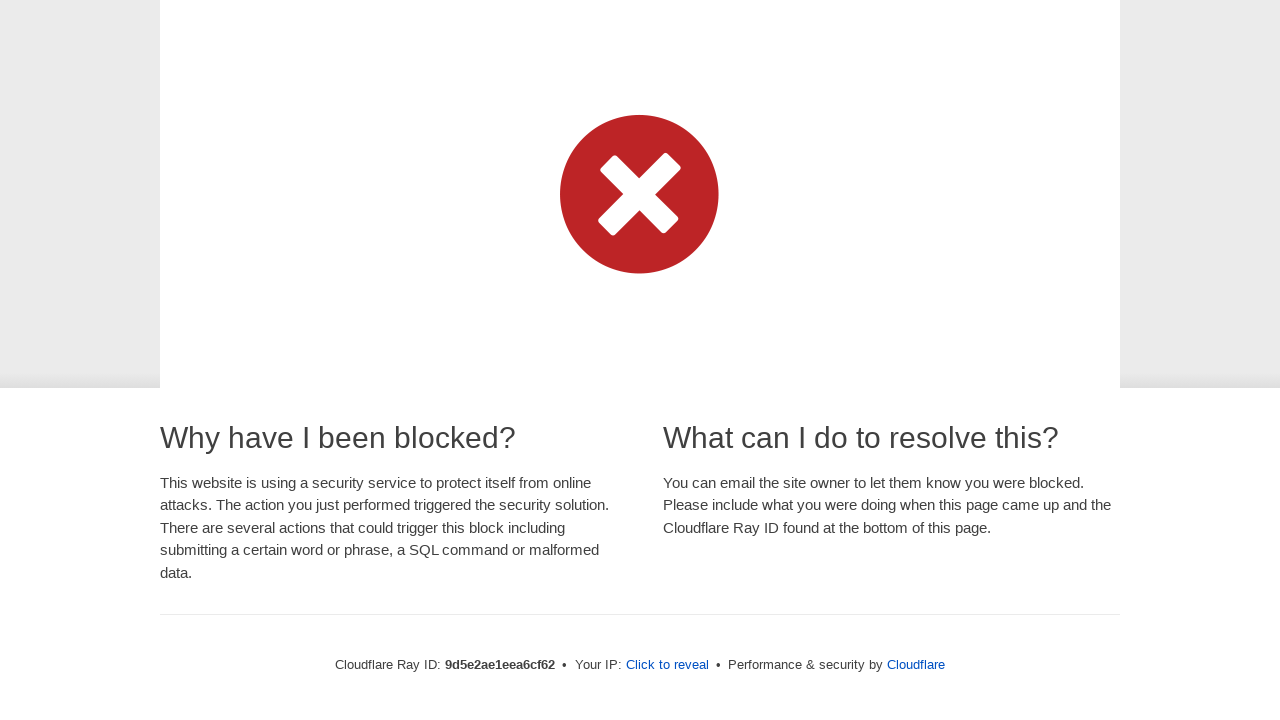

Typed character 'm' in typing test
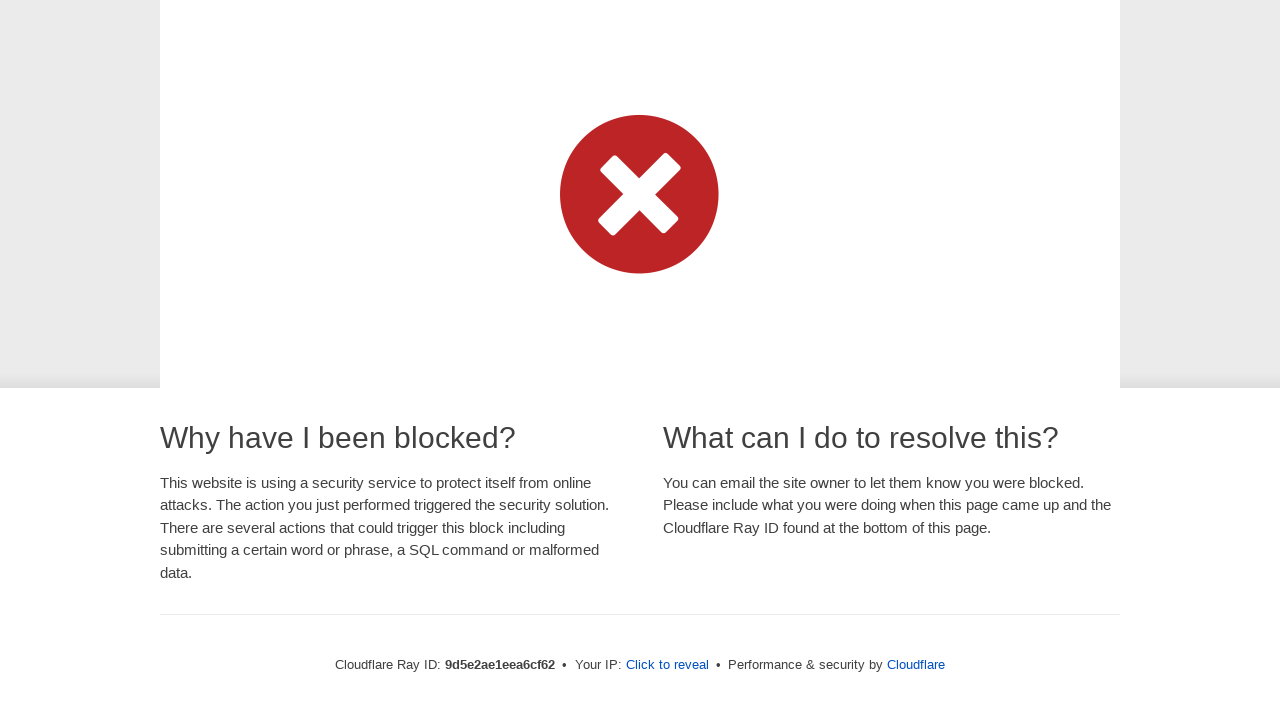

Waited 120ms between character 'm' and next input
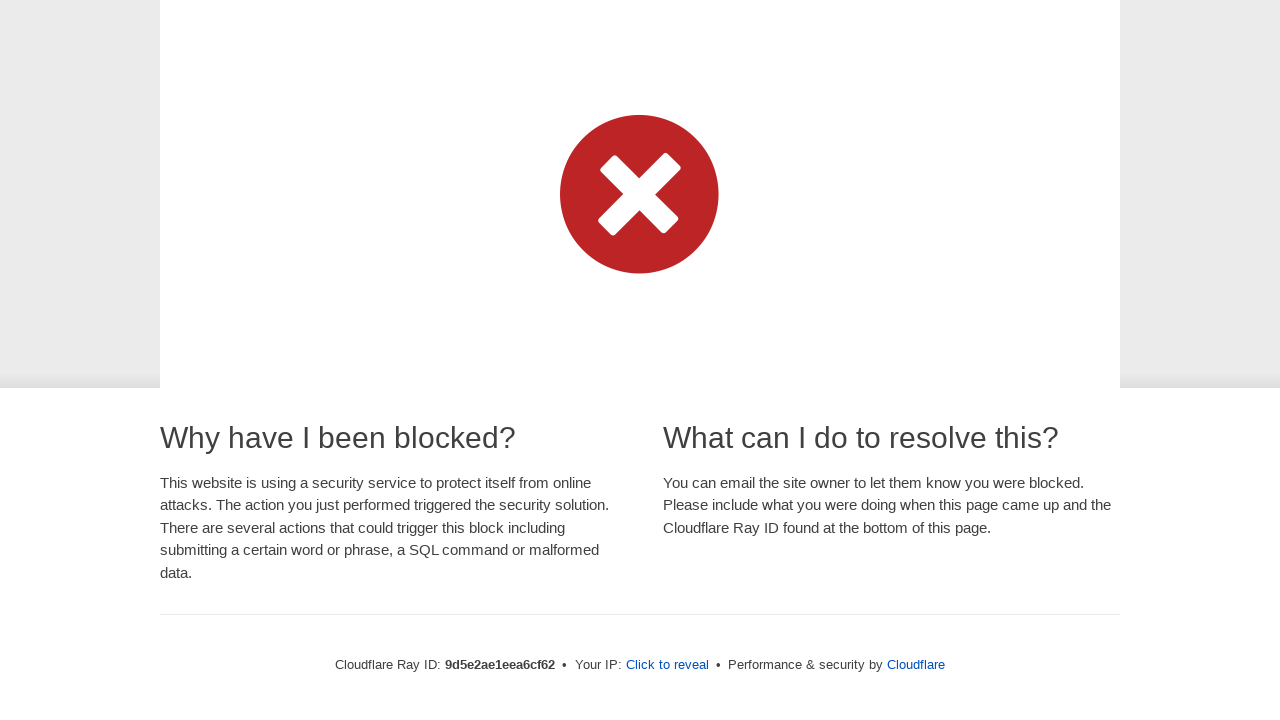

Typed character 'a' in typing test
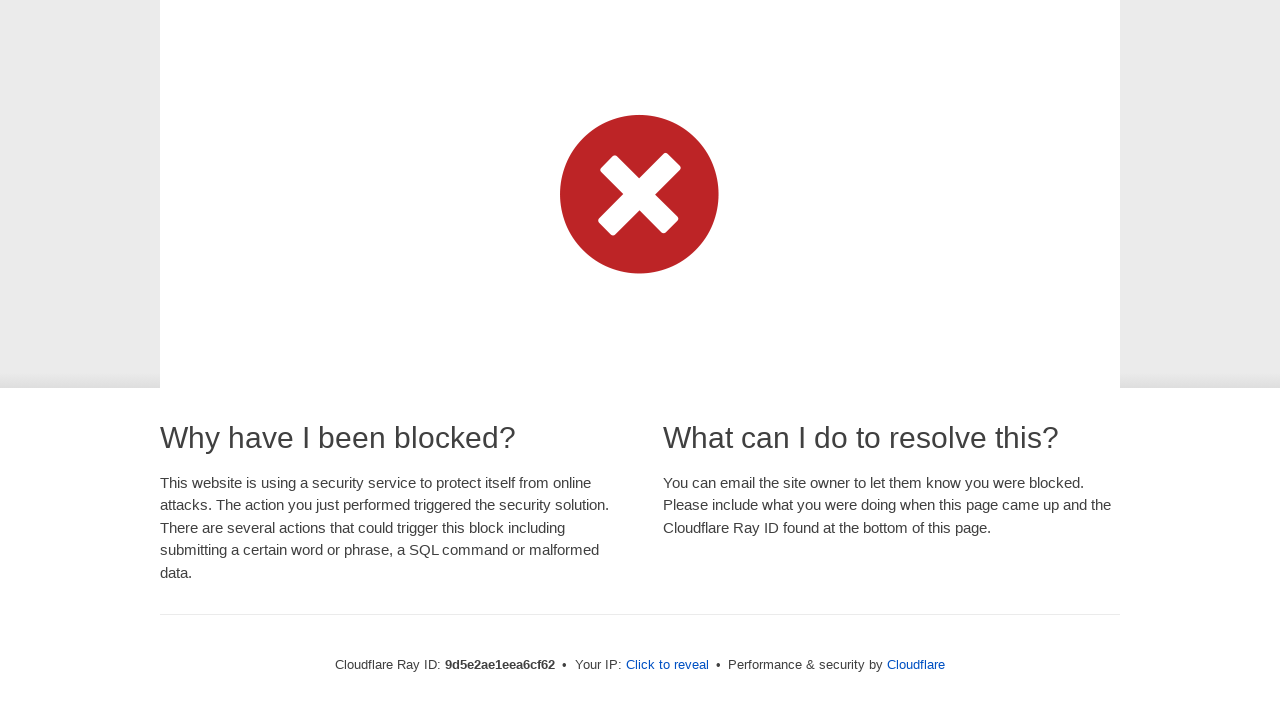

Waited 120ms between character 'a' and next input
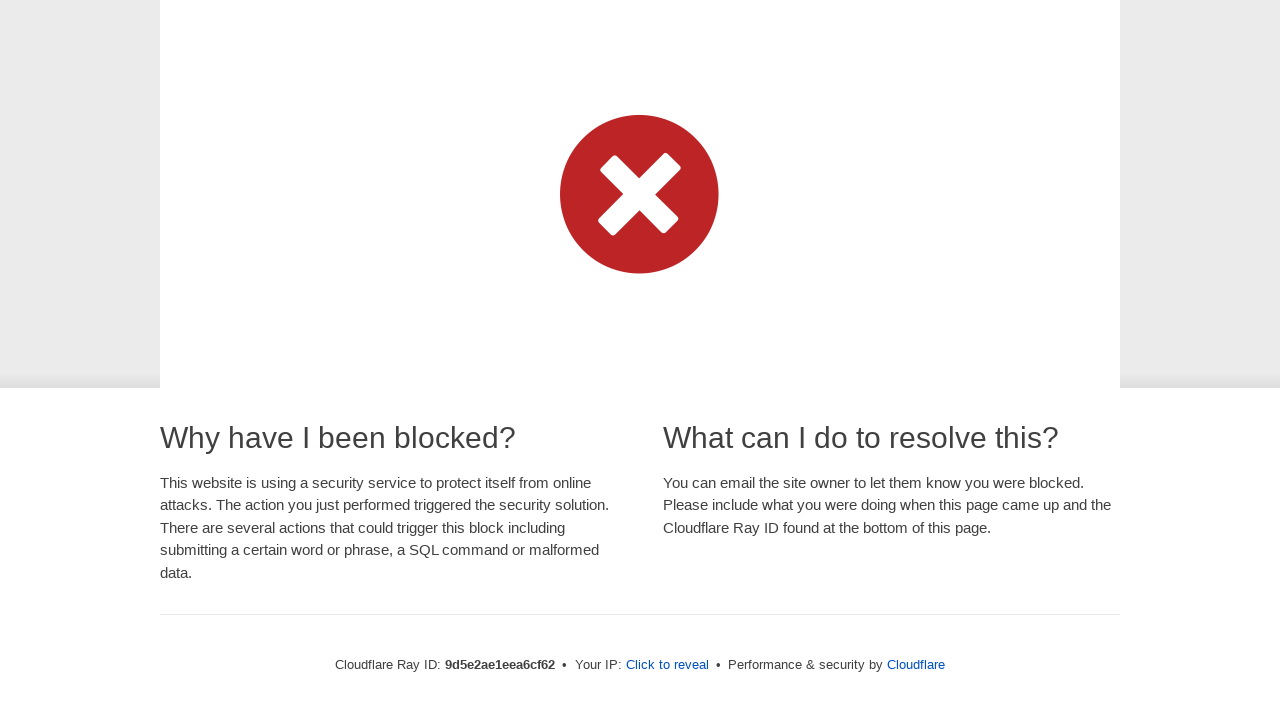

Typed character 'n' in typing test
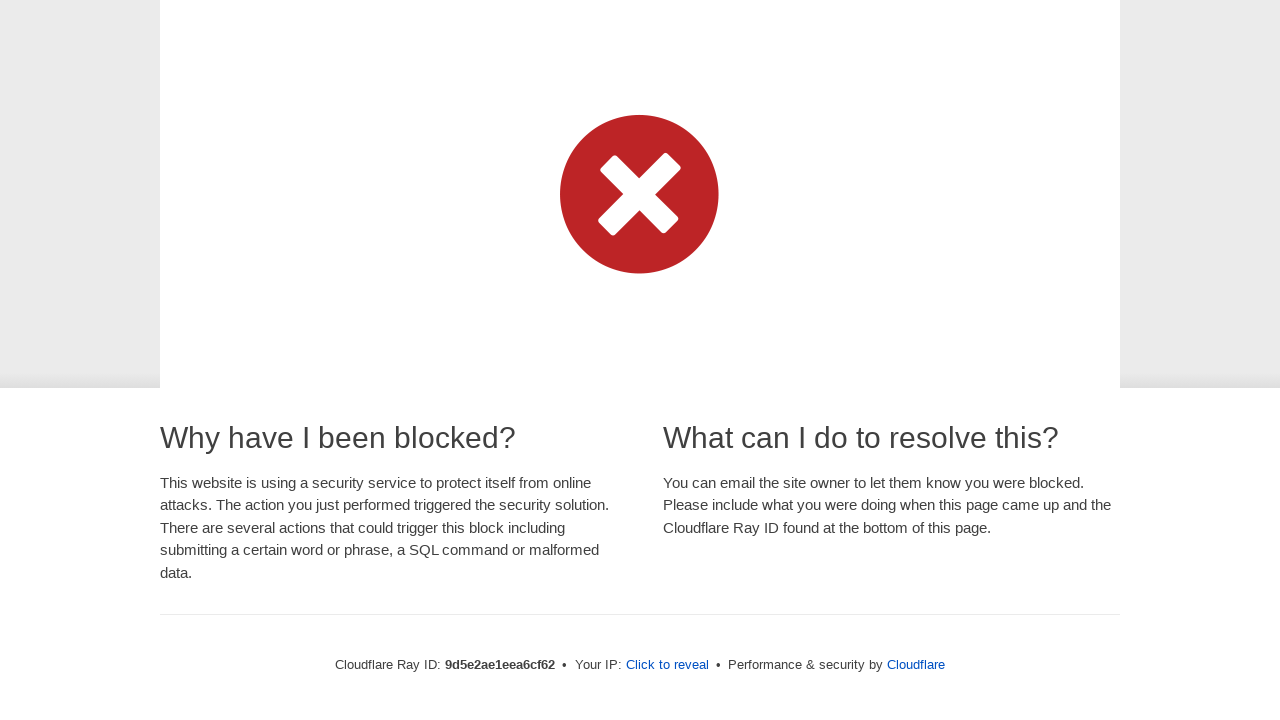

Waited 120ms between character 'n' and next input
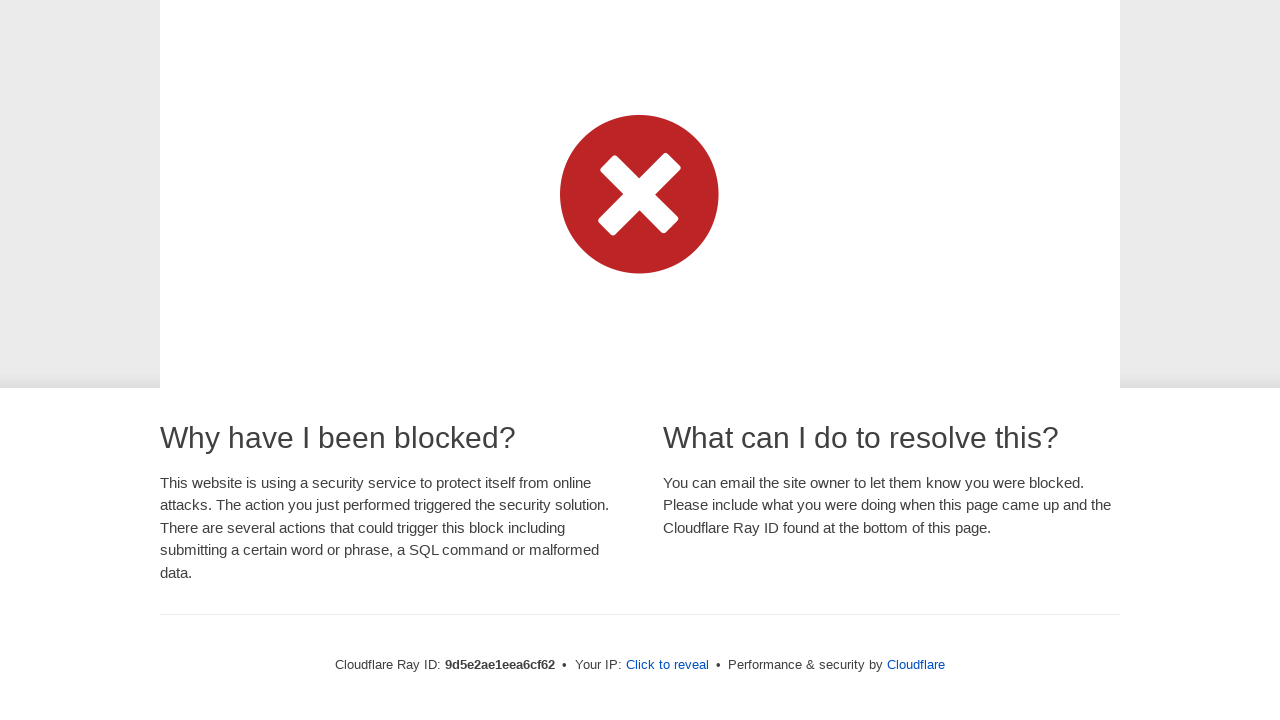

Typed character 'y' in typing test
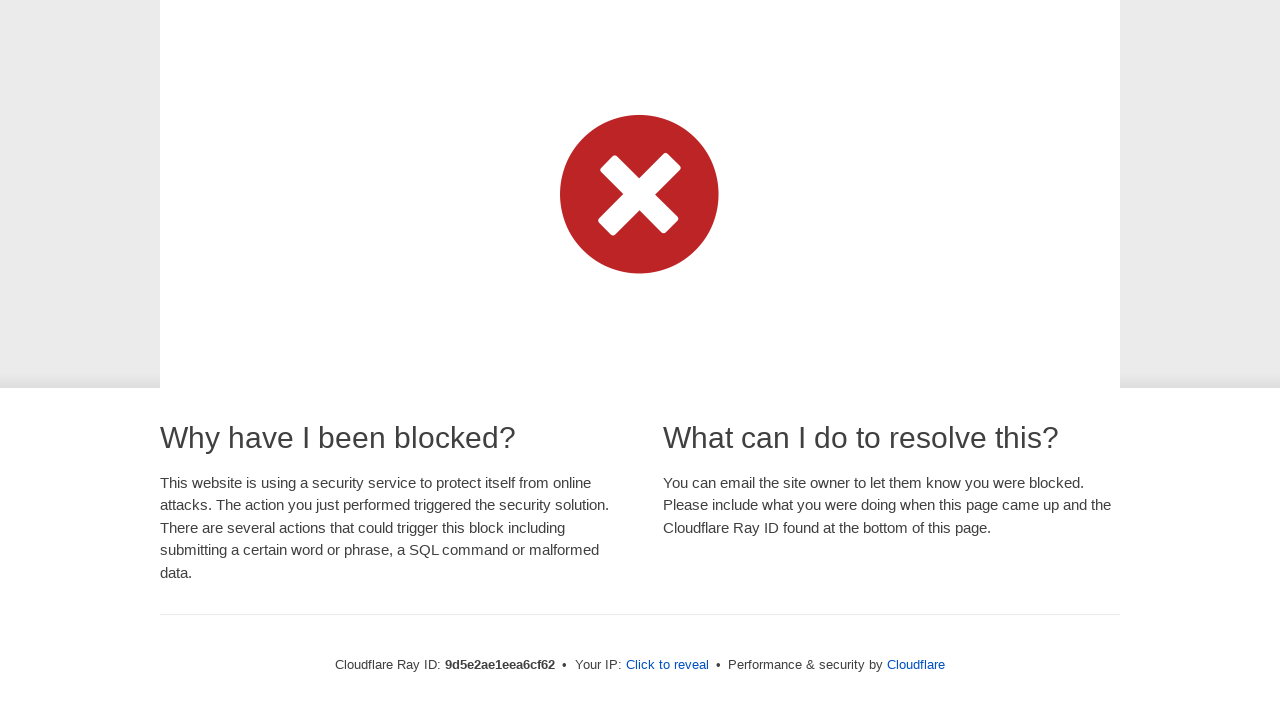

Waited 120ms between character 'y' and next input
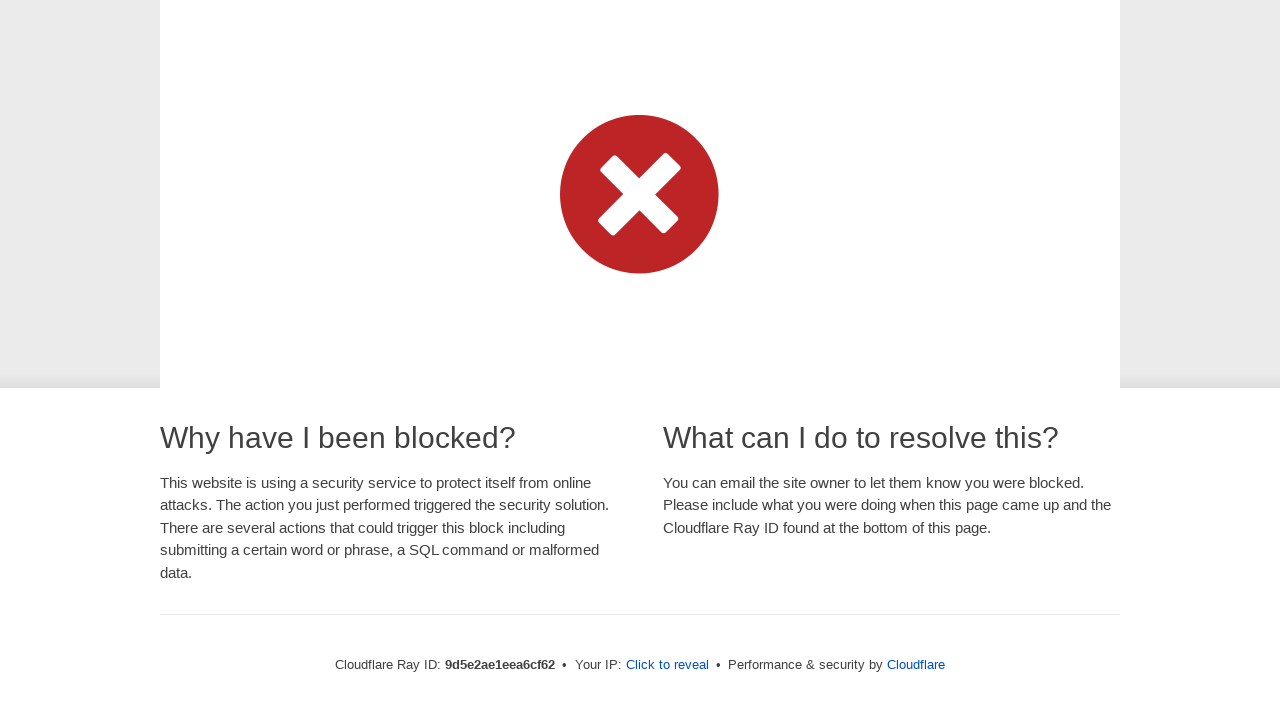

Typed character ' ' in typing test
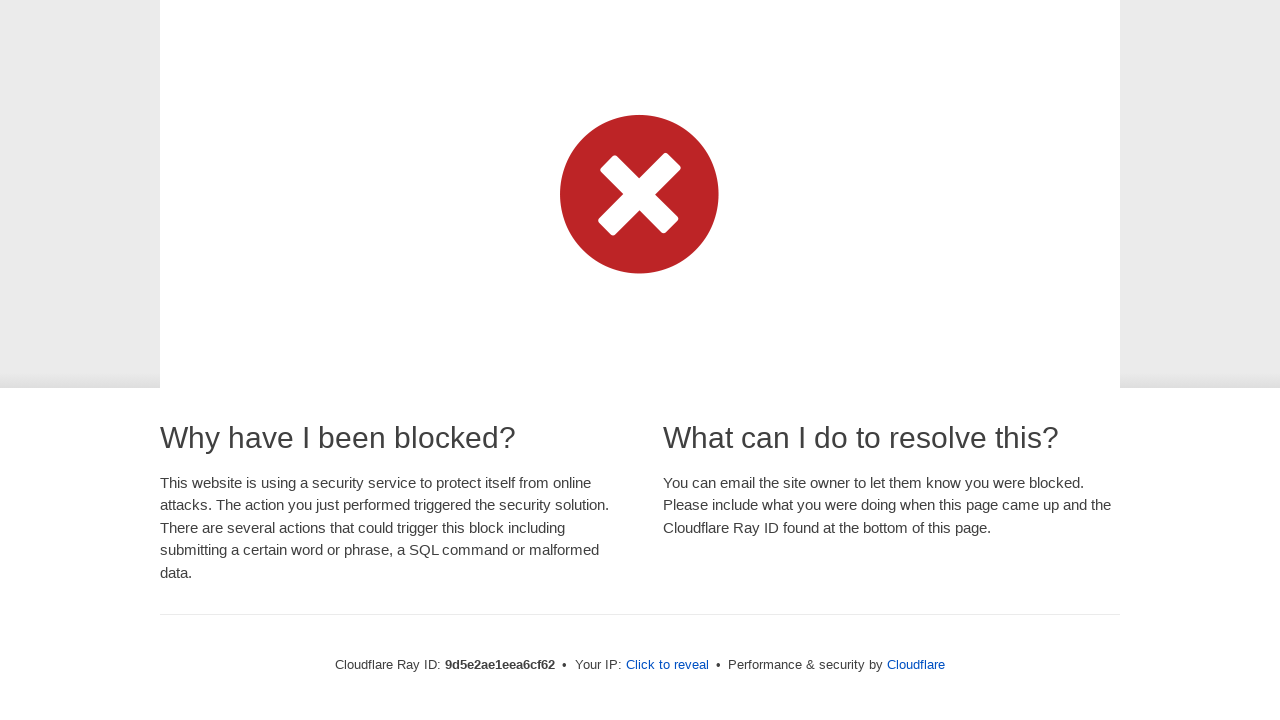

Waited 120ms between character ' ' and next input
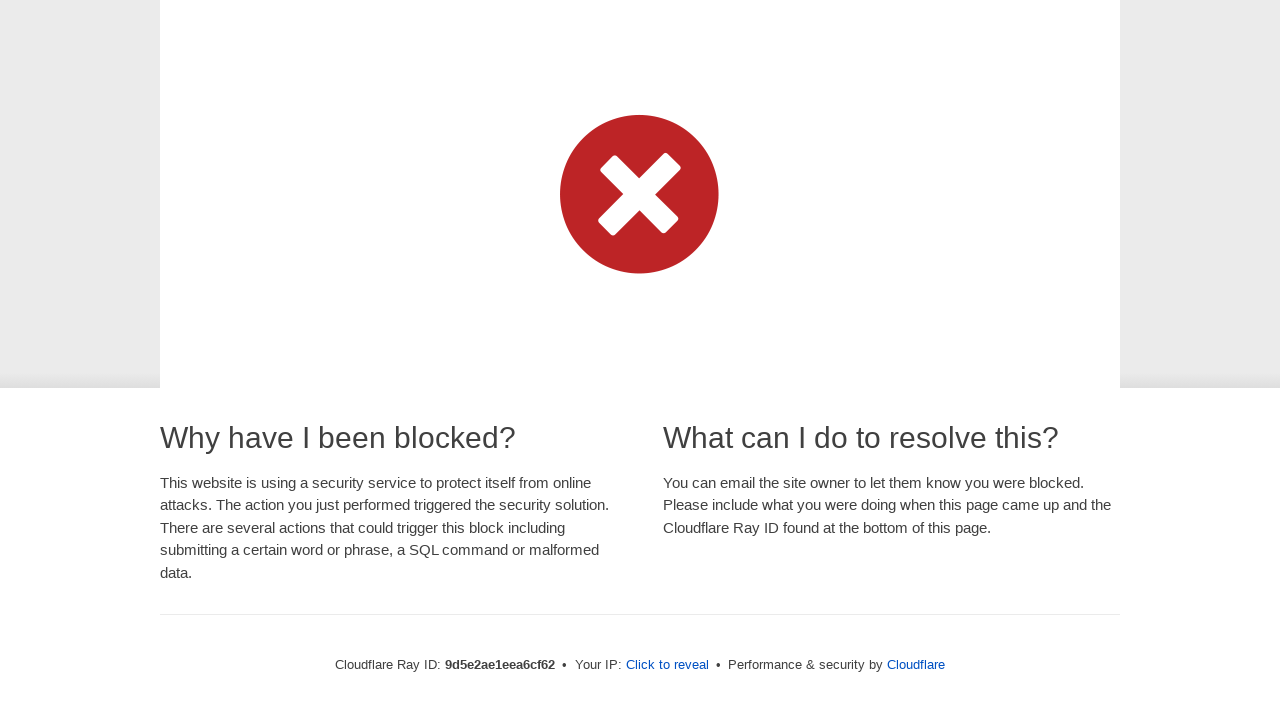

Typed character 'w' in typing test
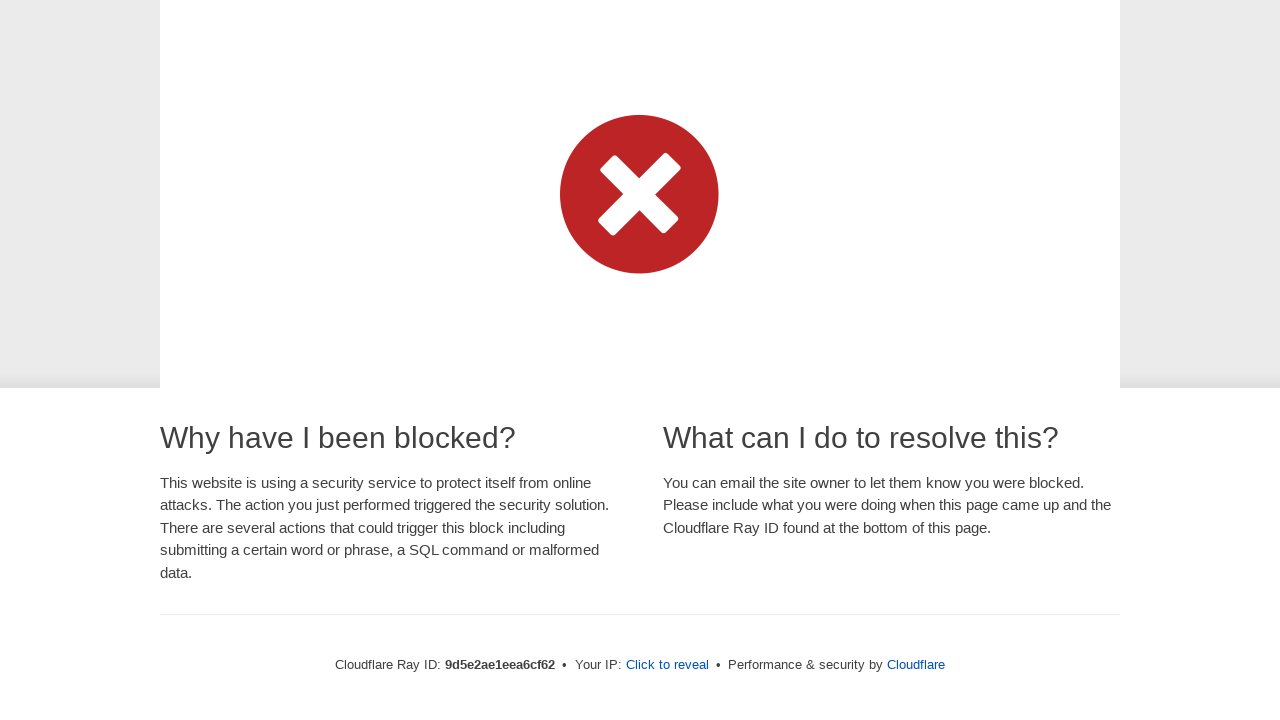

Waited 120ms between character 'w' and next input
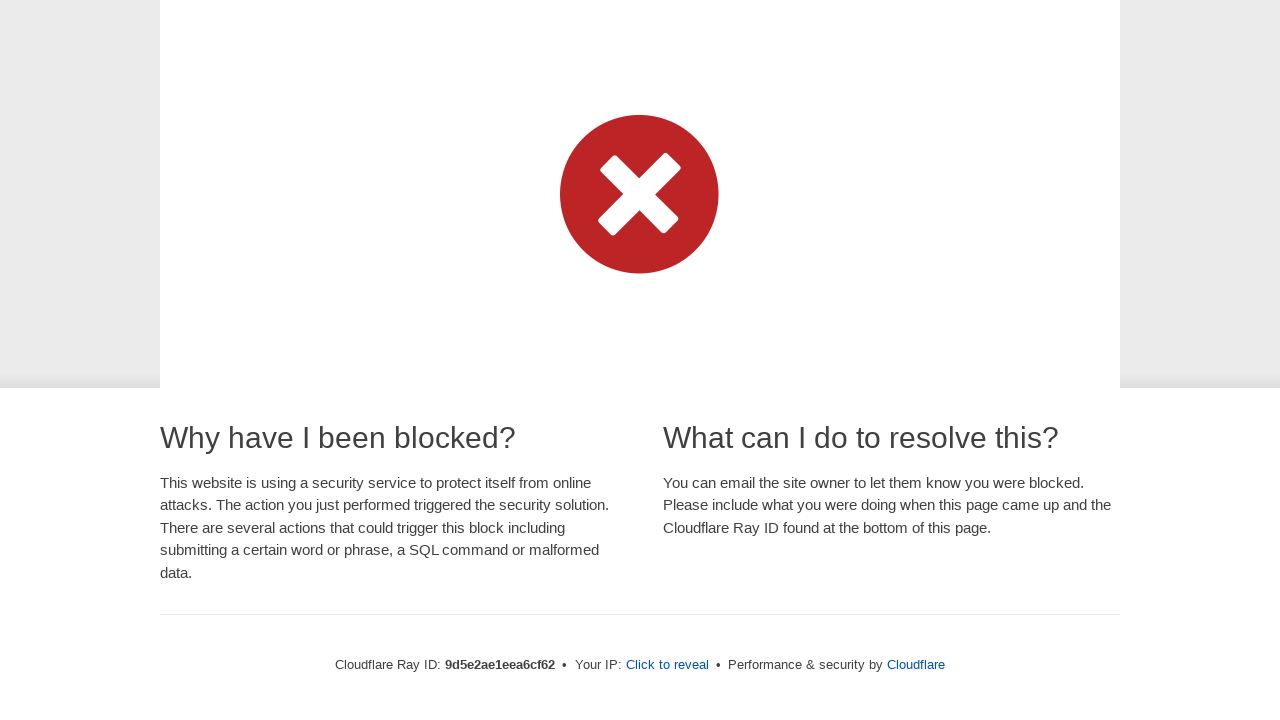

Typed character 'o' in typing test
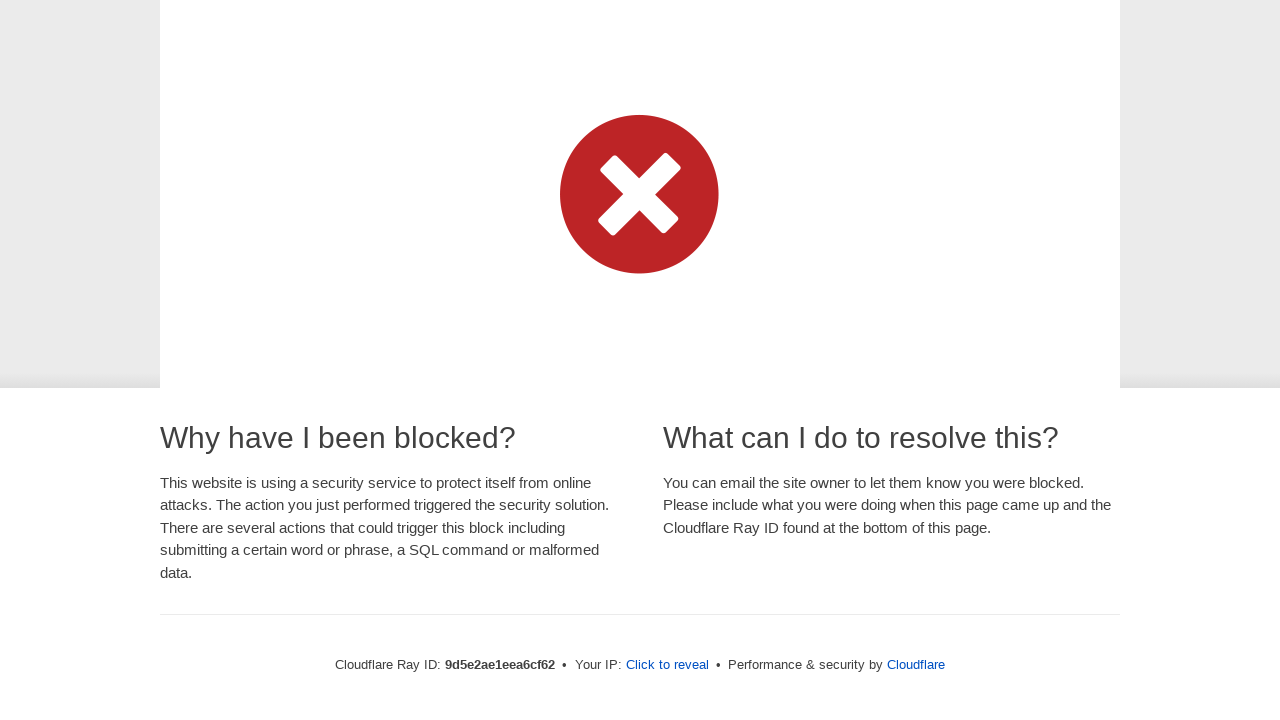

Waited 120ms between character 'o' and next input
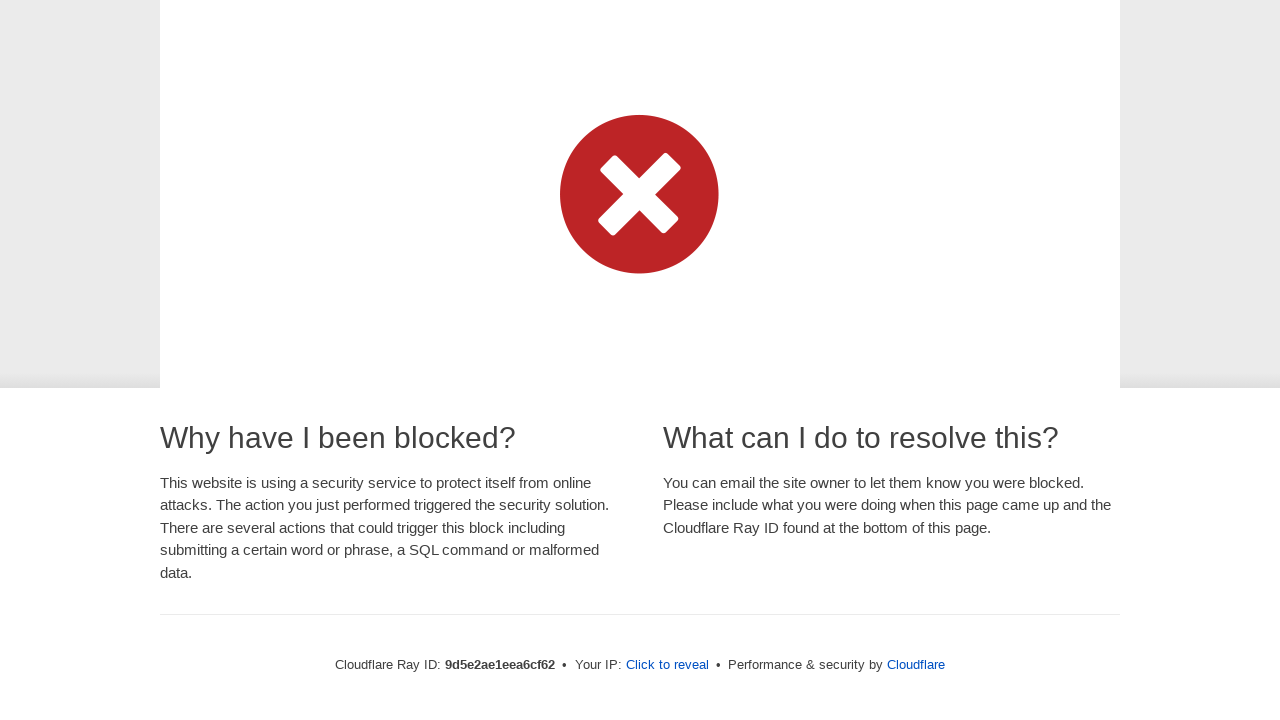

Typed character 'r' in typing test
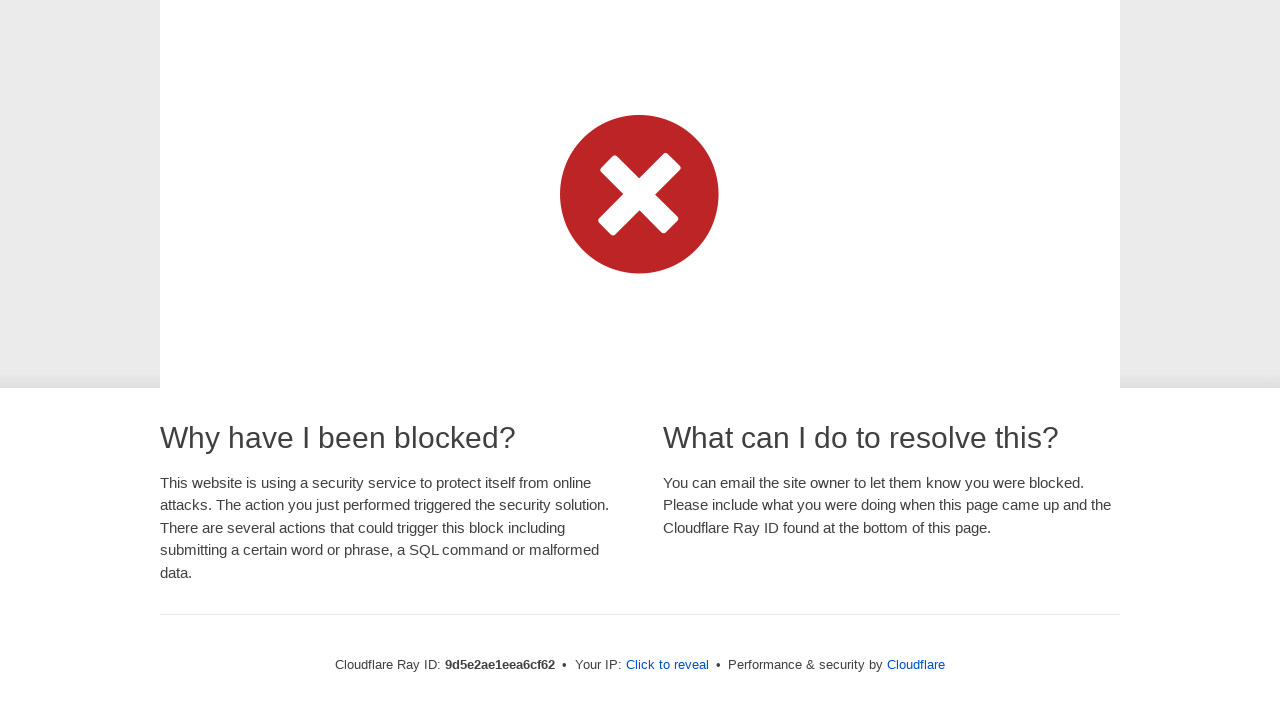

Waited 120ms between character 'r' and next input
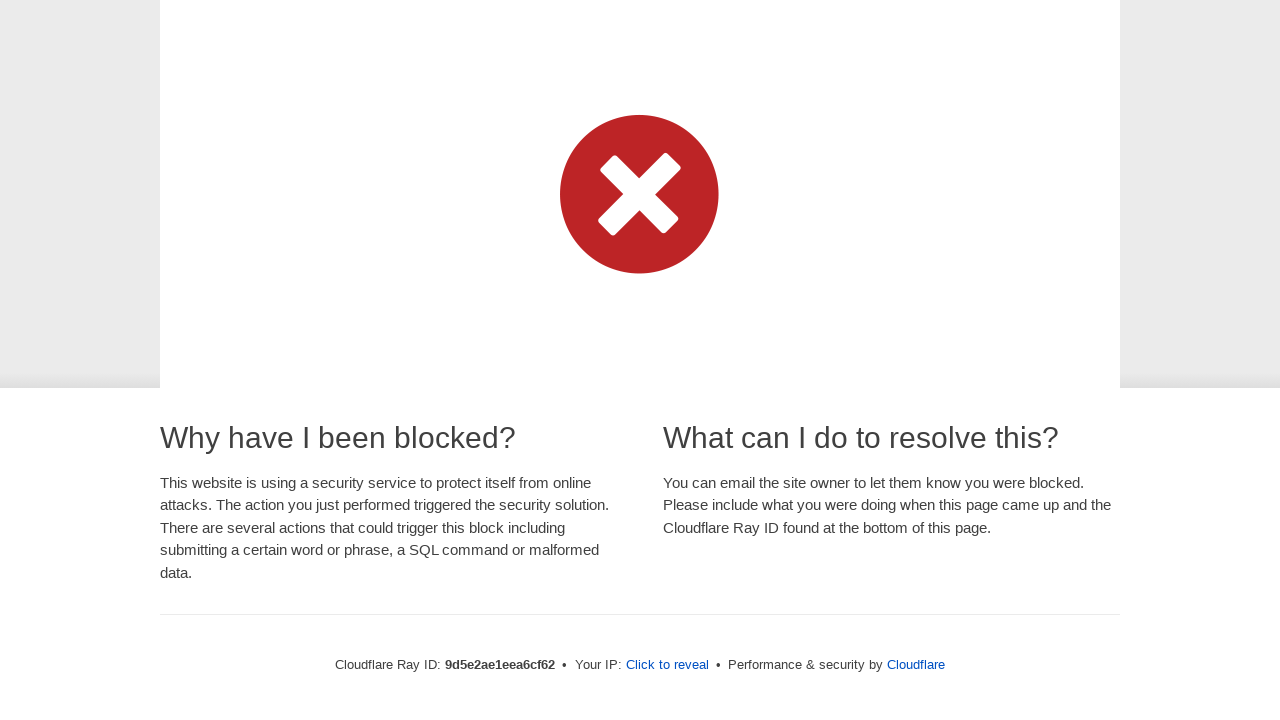

Typed character 'd' in typing test
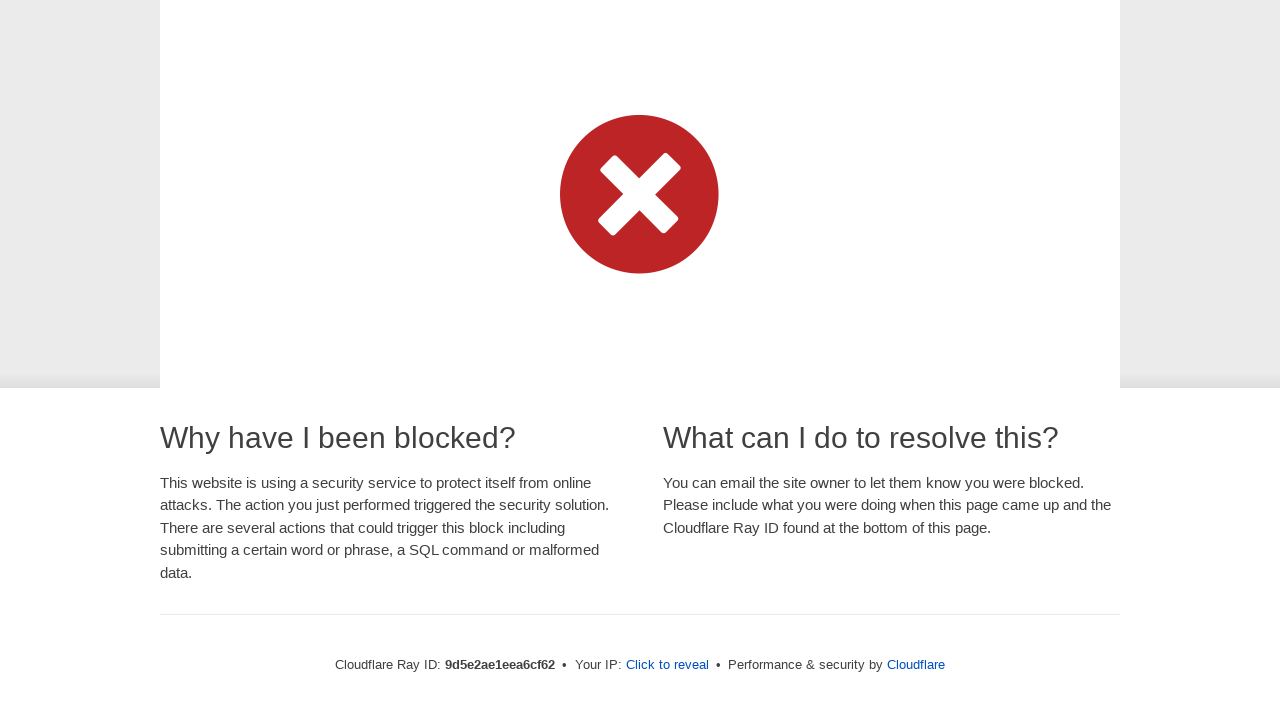

Waited 120ms between character 'd' and next input
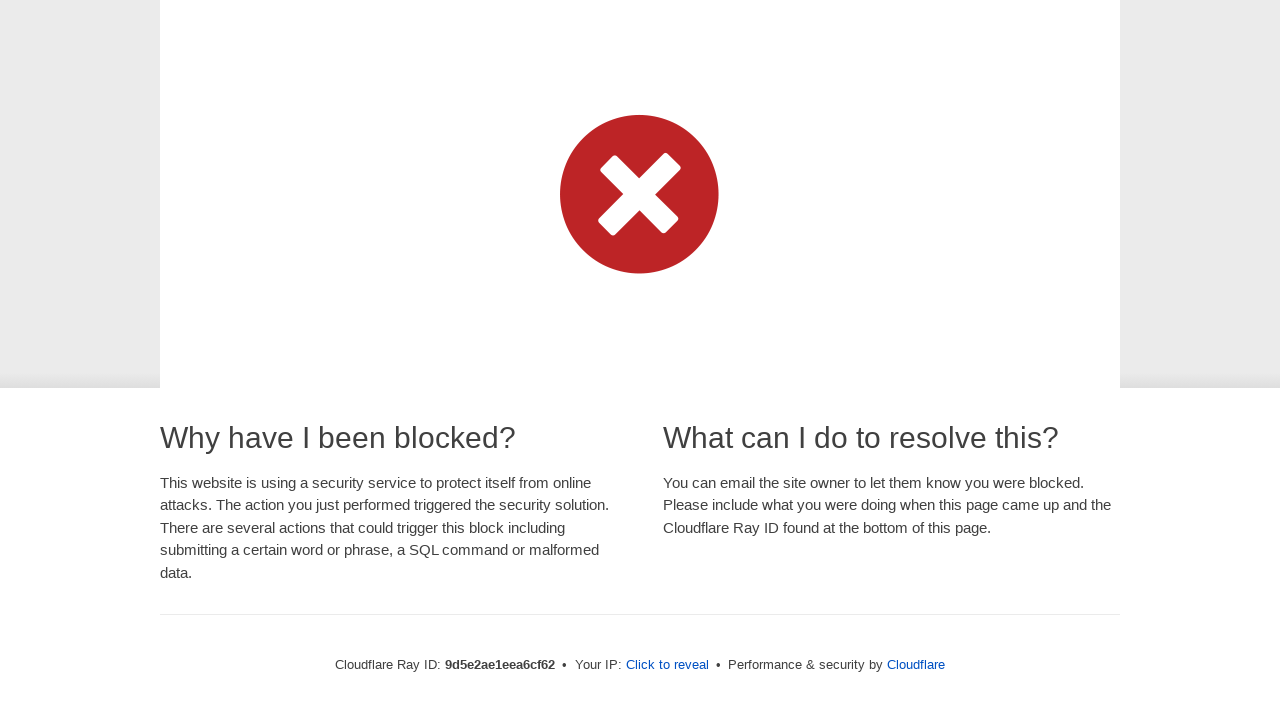

Typed character 's' in typing test
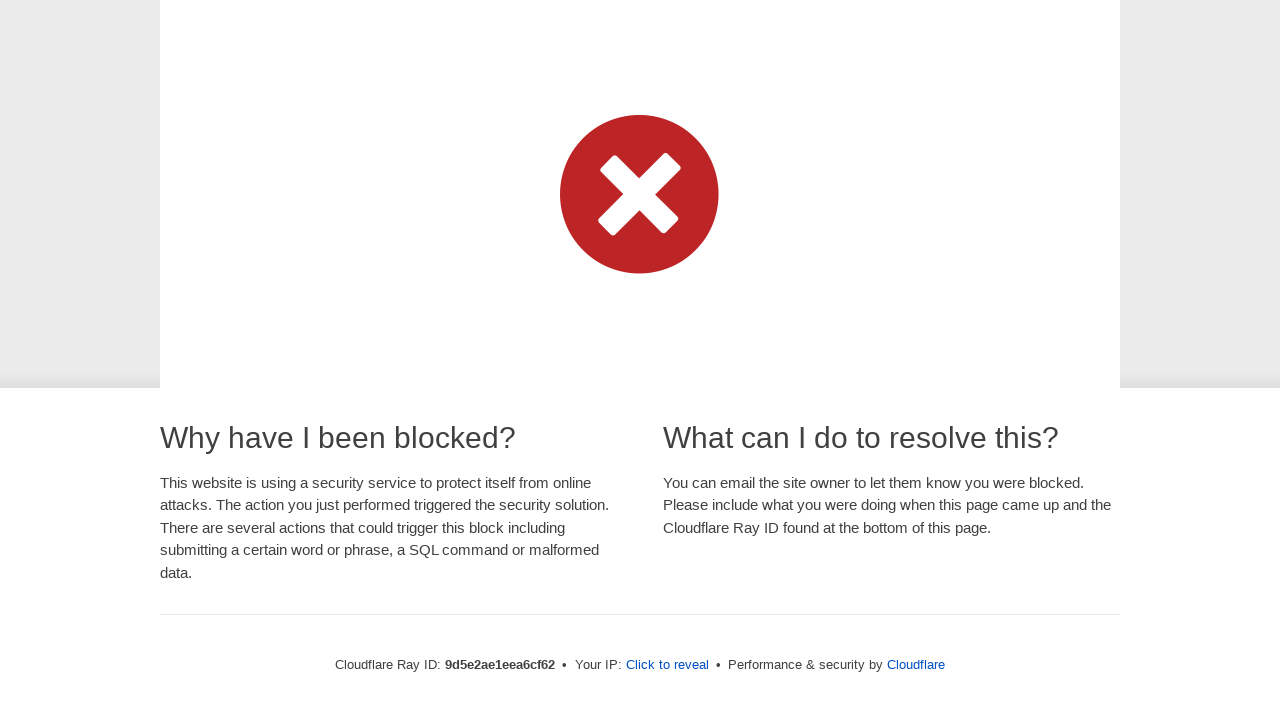

Waited 120ms between character 's' and next input
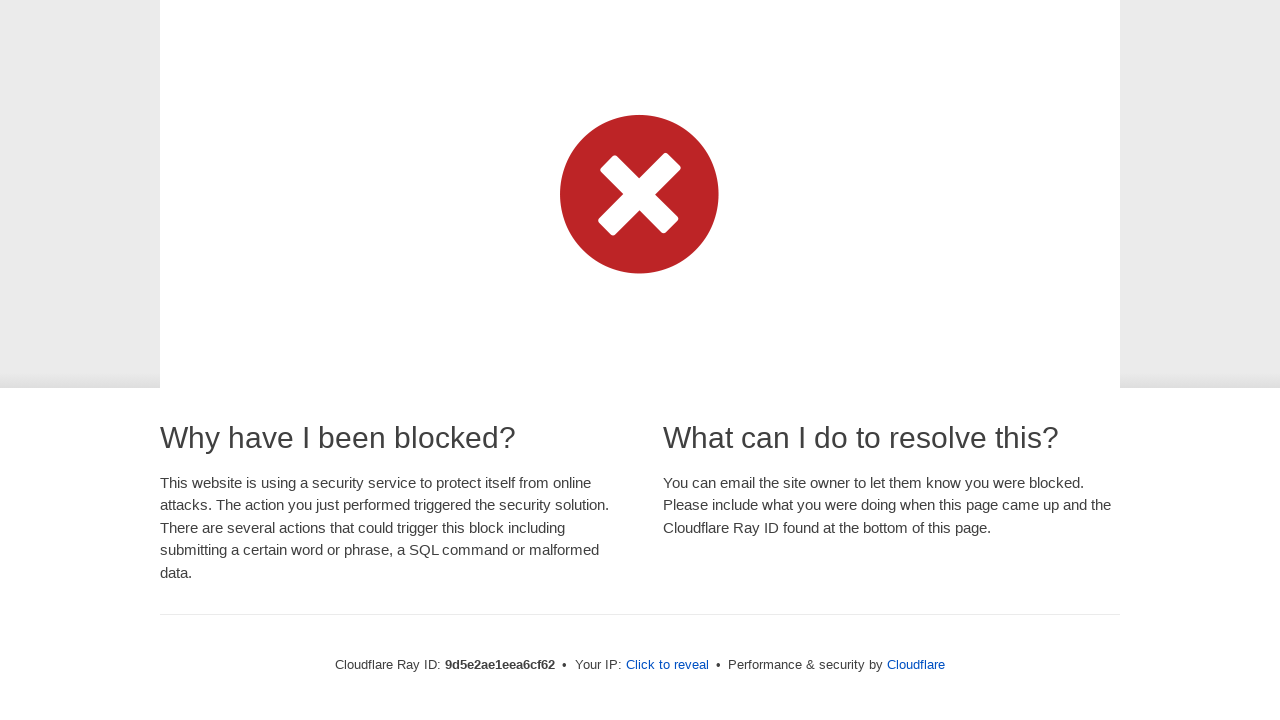

Typed character ' ' in typing test
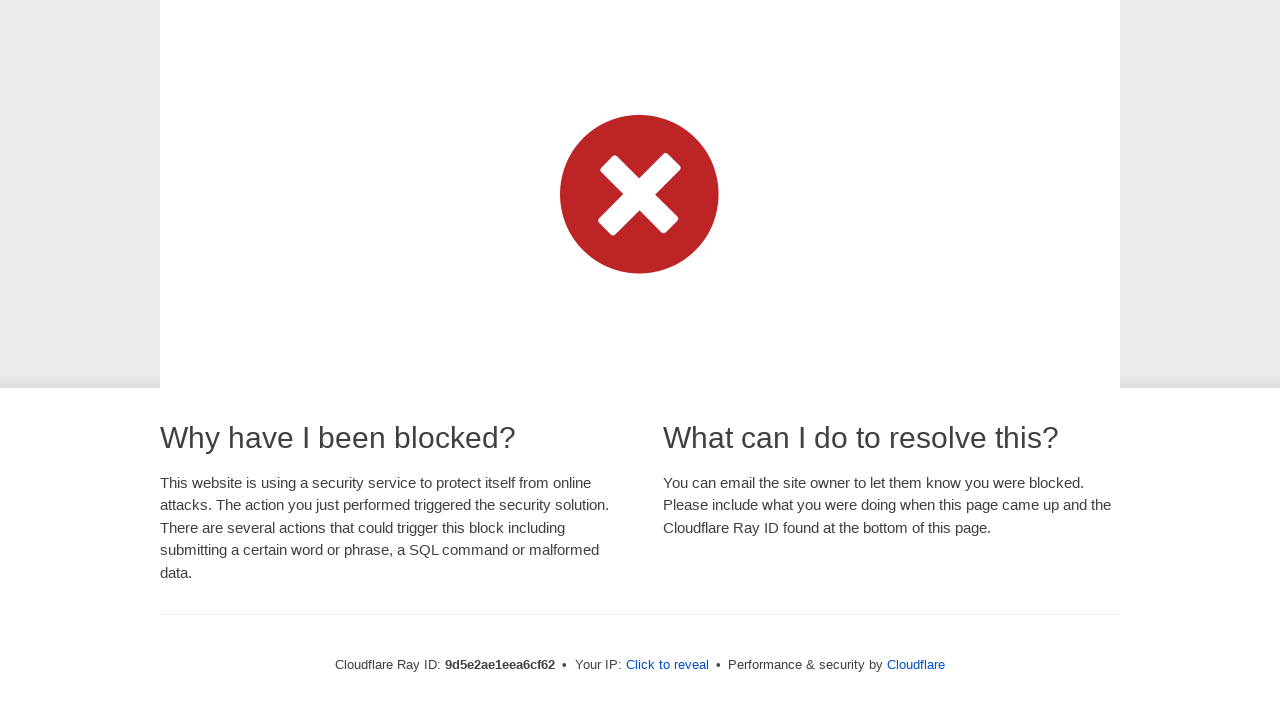

Waited 120ms between character ' ' and next input
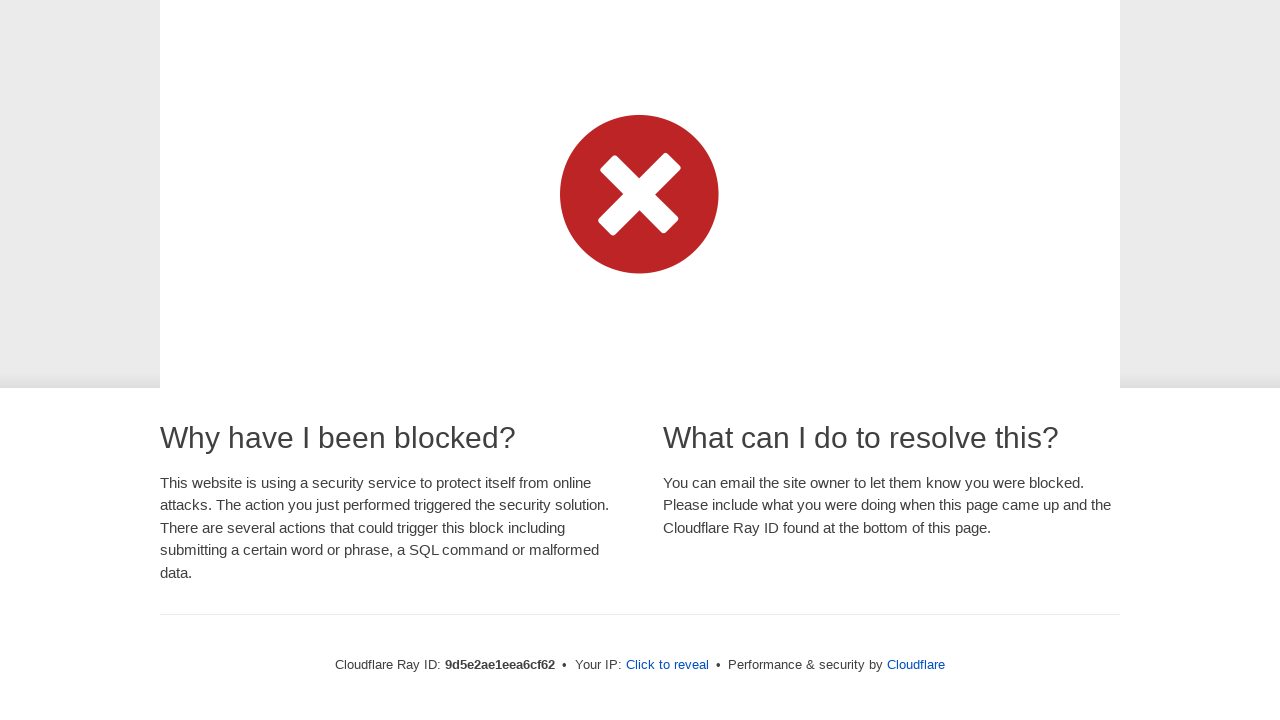

Typed character 'p' in typing test
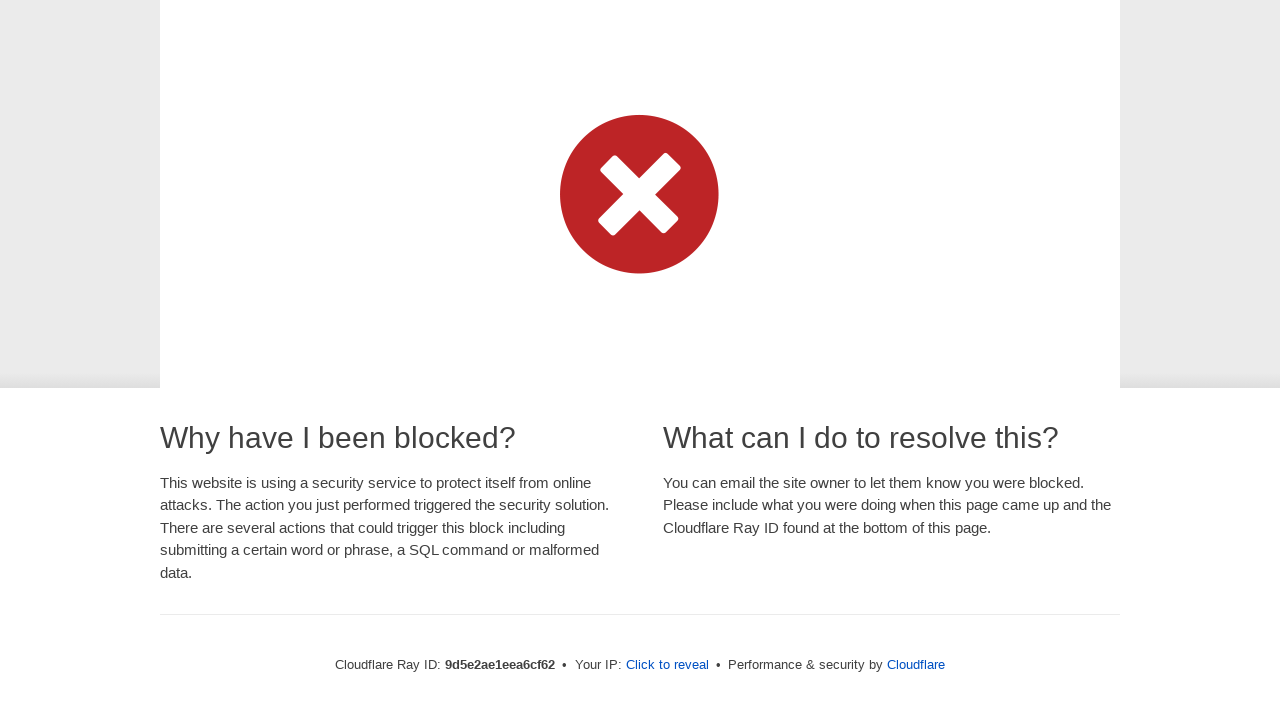

Waited 120ms between character 'p' and next input
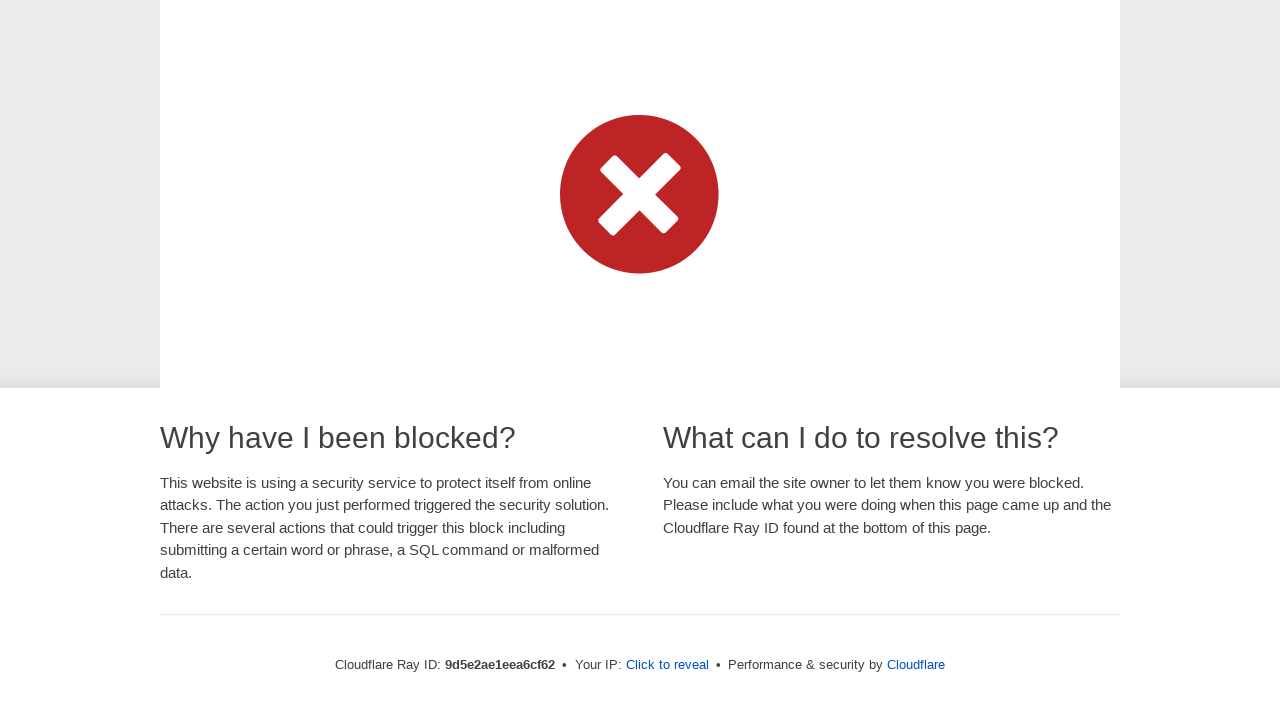

Typed character 'e' in typing test
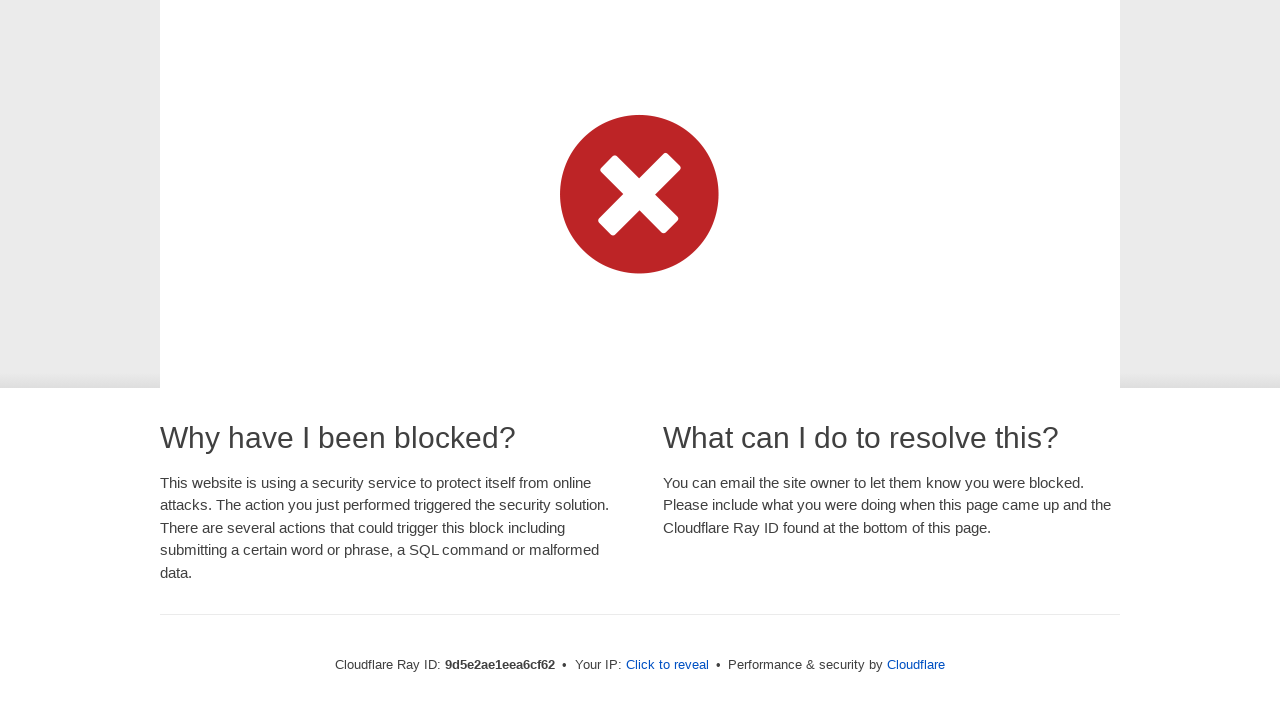

Waited 120ms between character 'e' and next input
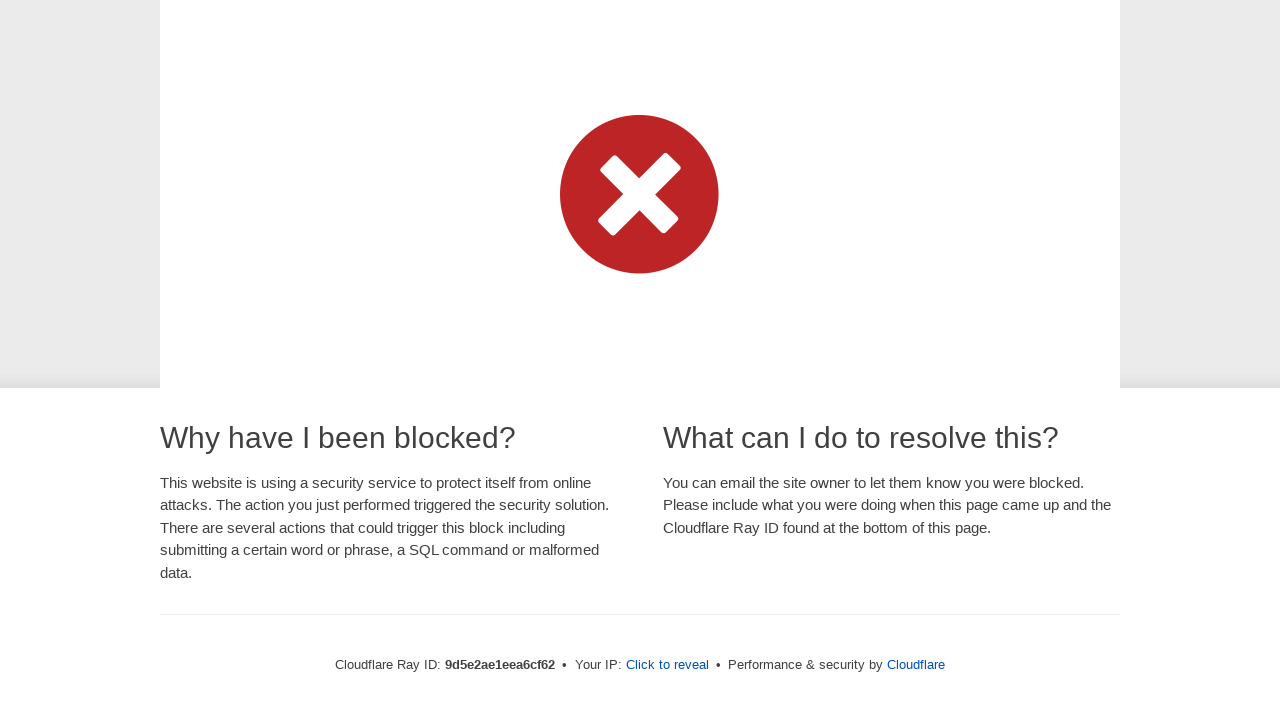

Typed character 'r' in typing test
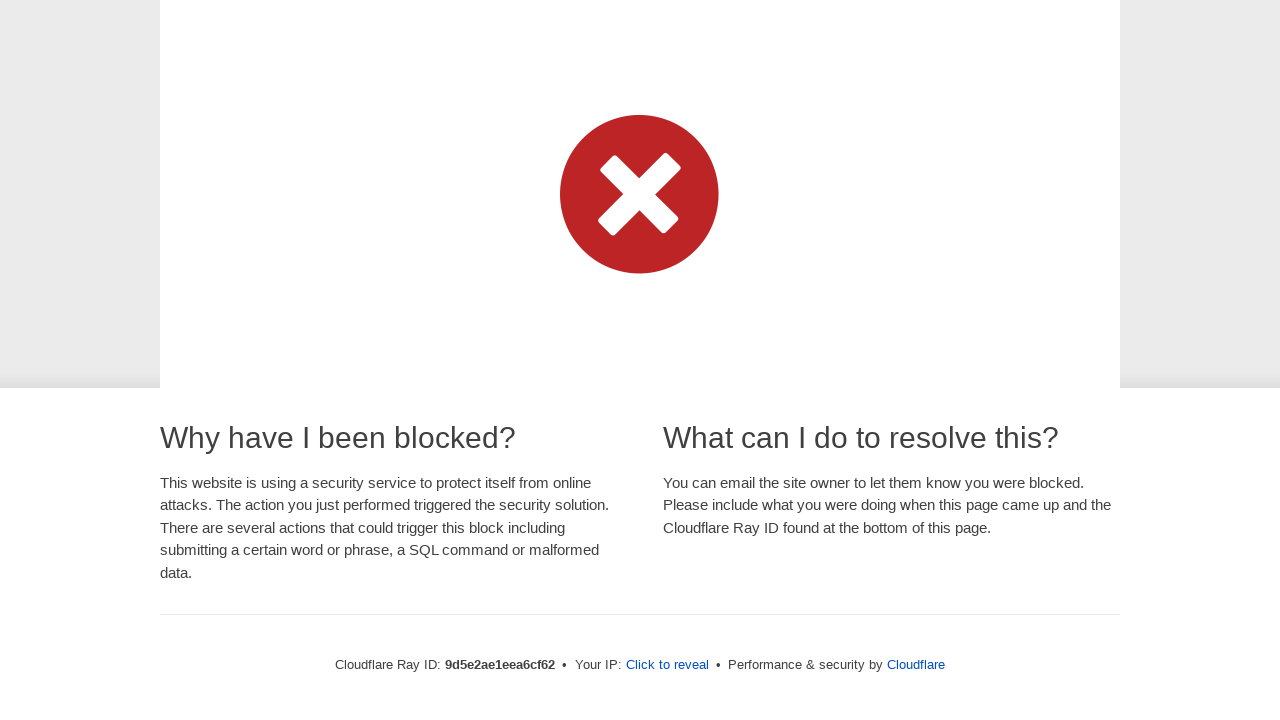

Waited 120ms between character 'r' and next input
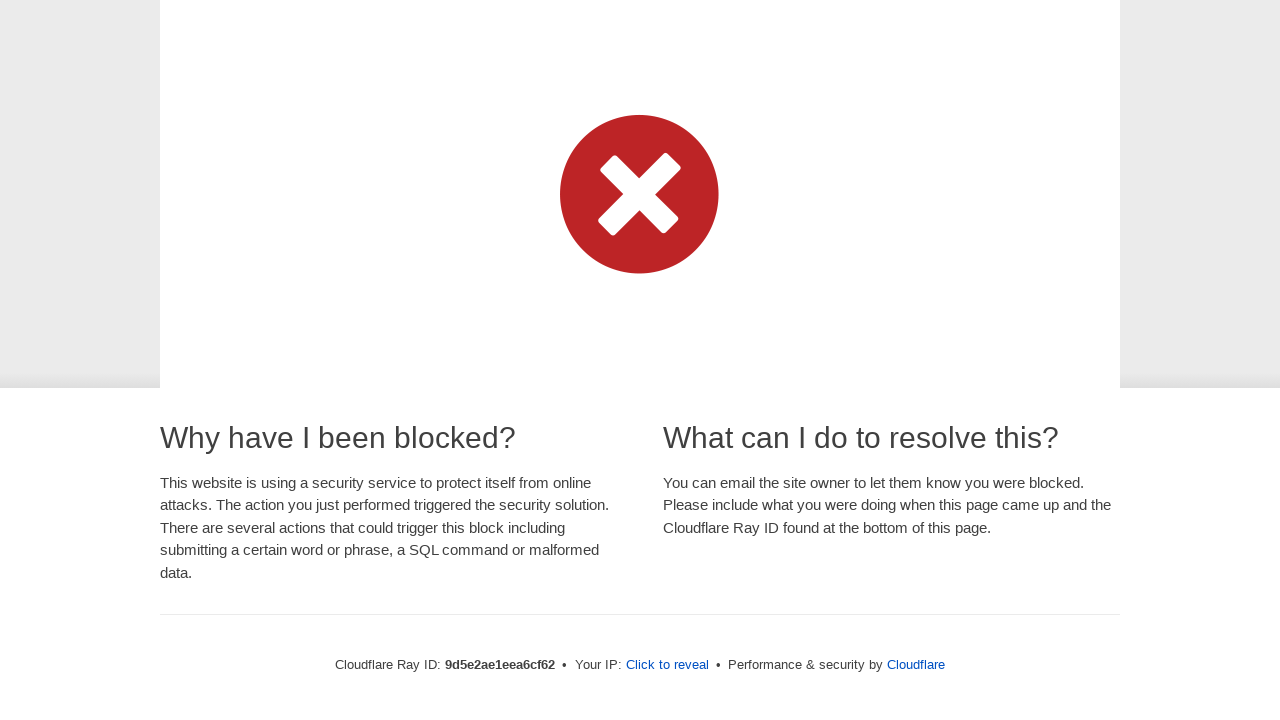

Typed character ' ' in typing test
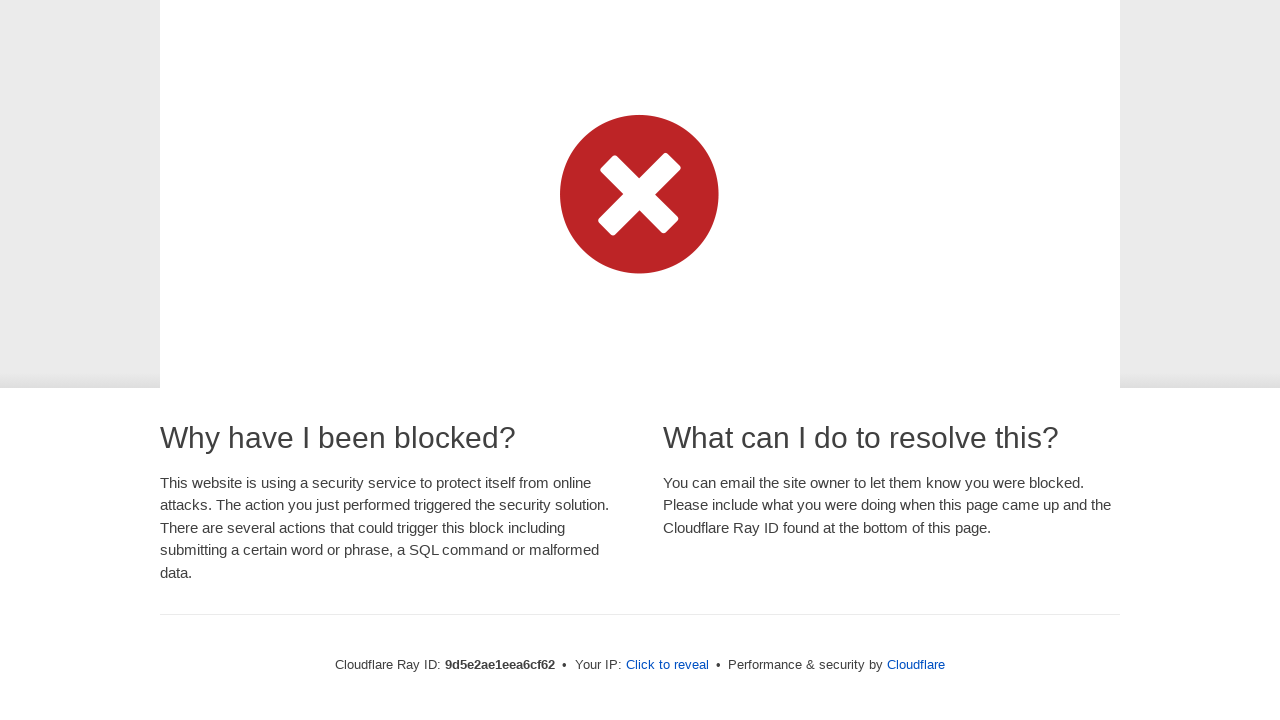

Waited 120ms between character ' ' and next input
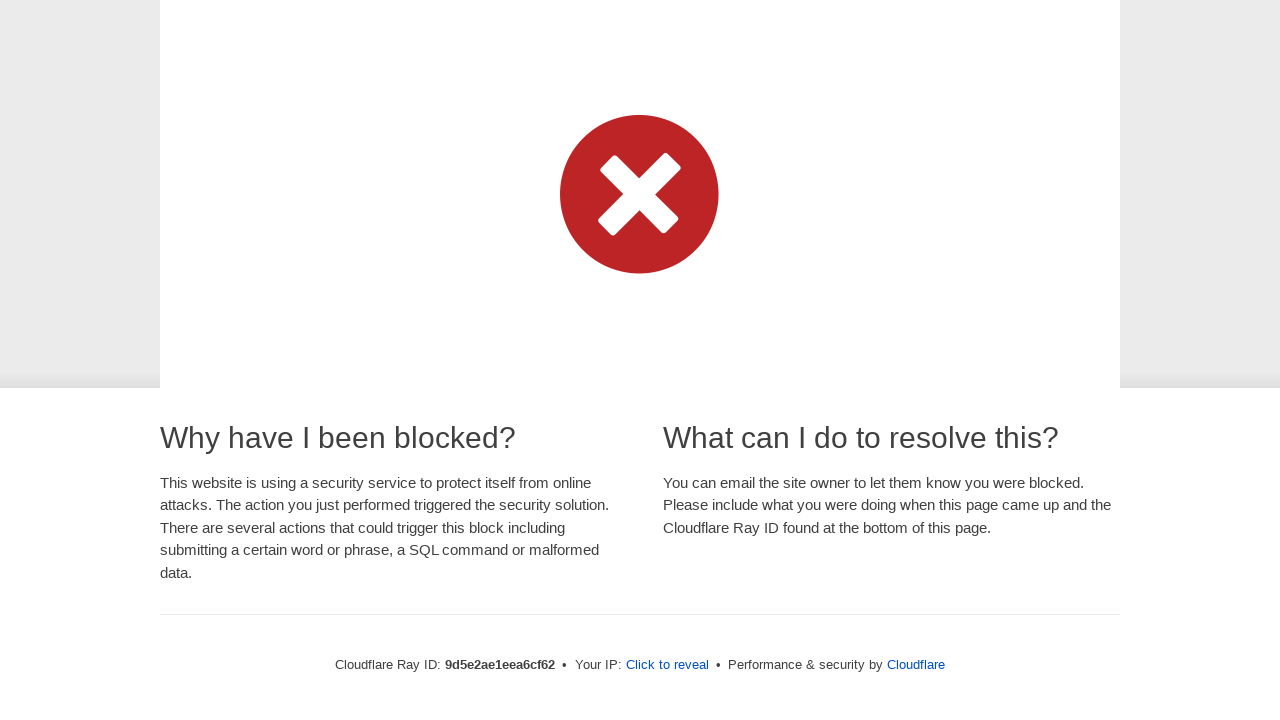

Typed character 'm' in typing test
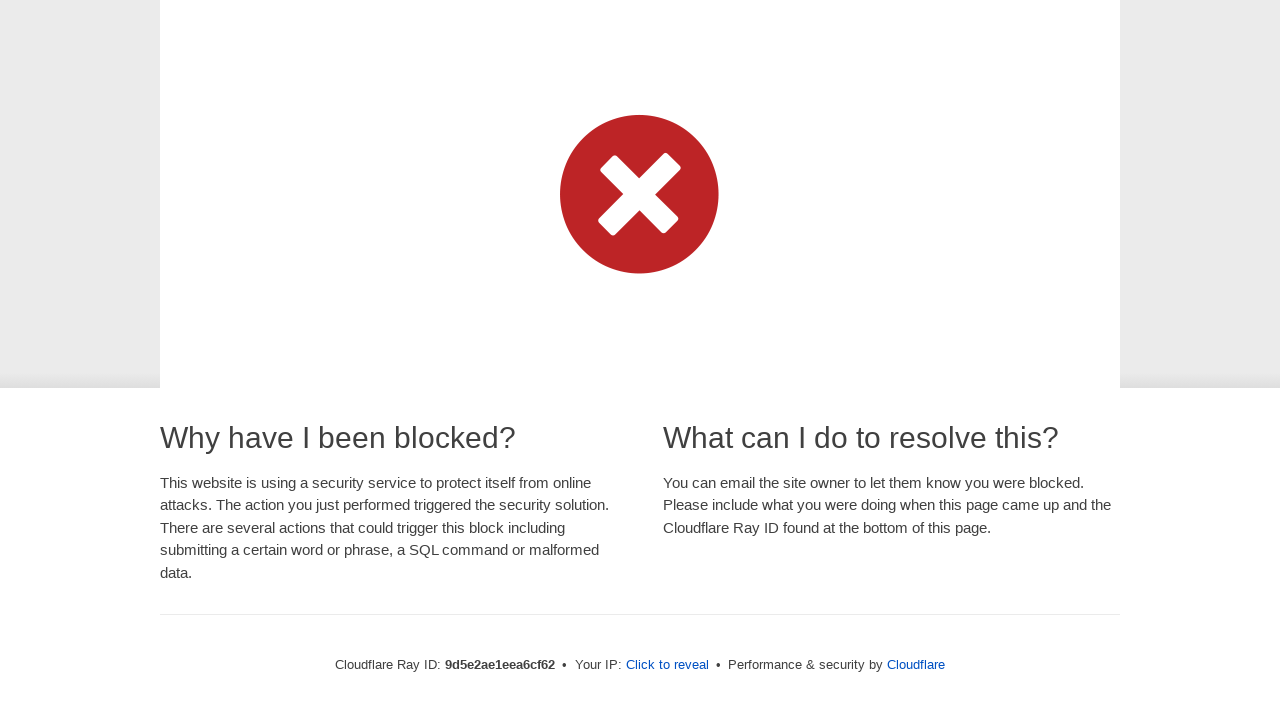

Waited 120ms between character 'm' and next input
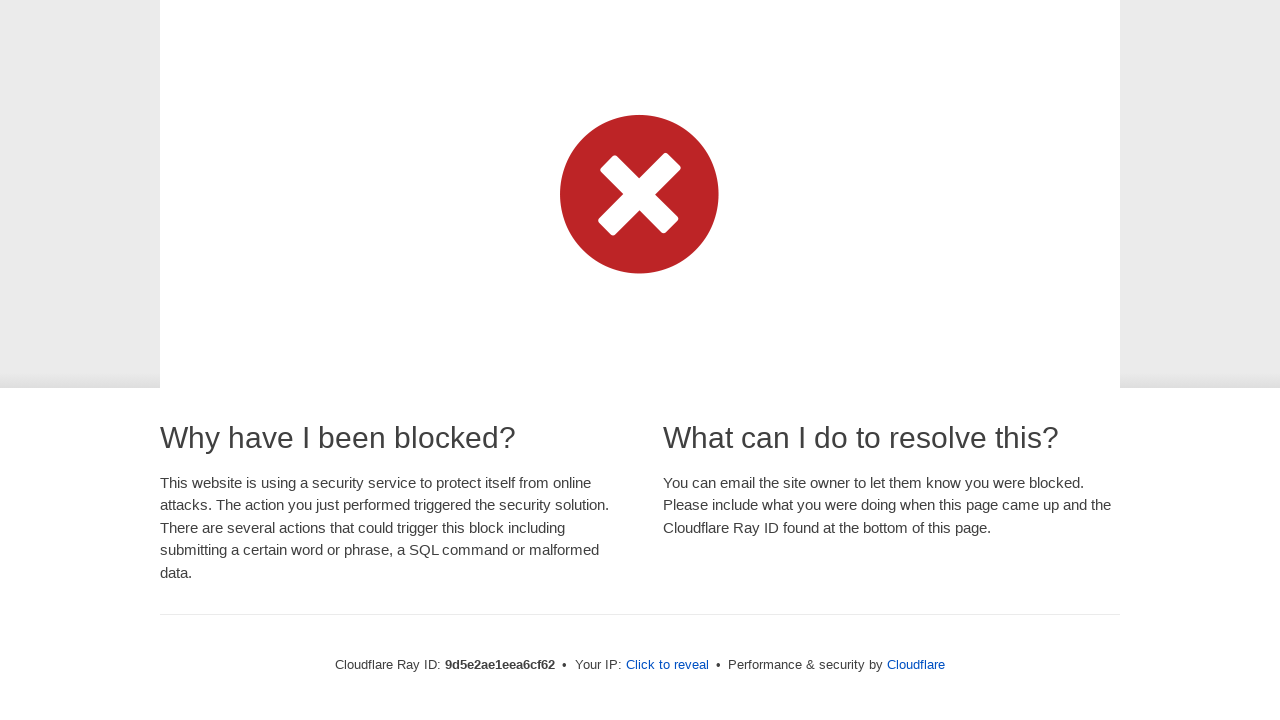

Typed character 'i' in typing test
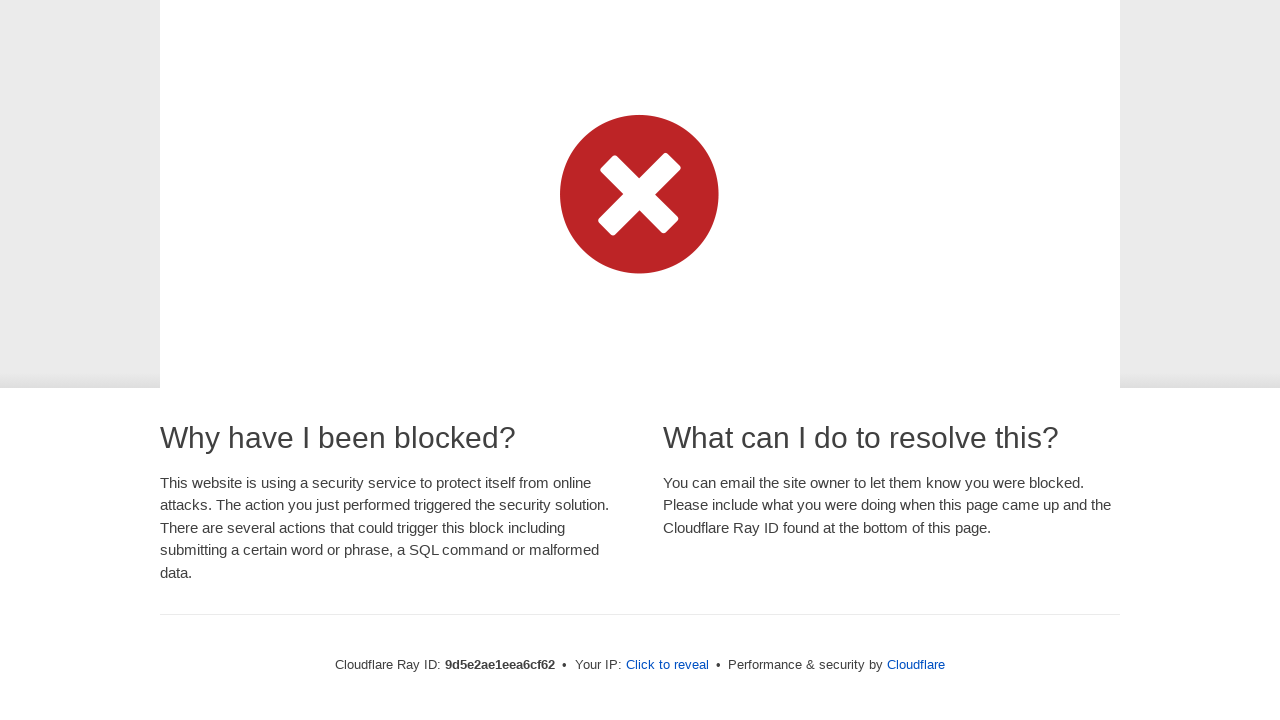

Waited 120ms between character 'i' and next input
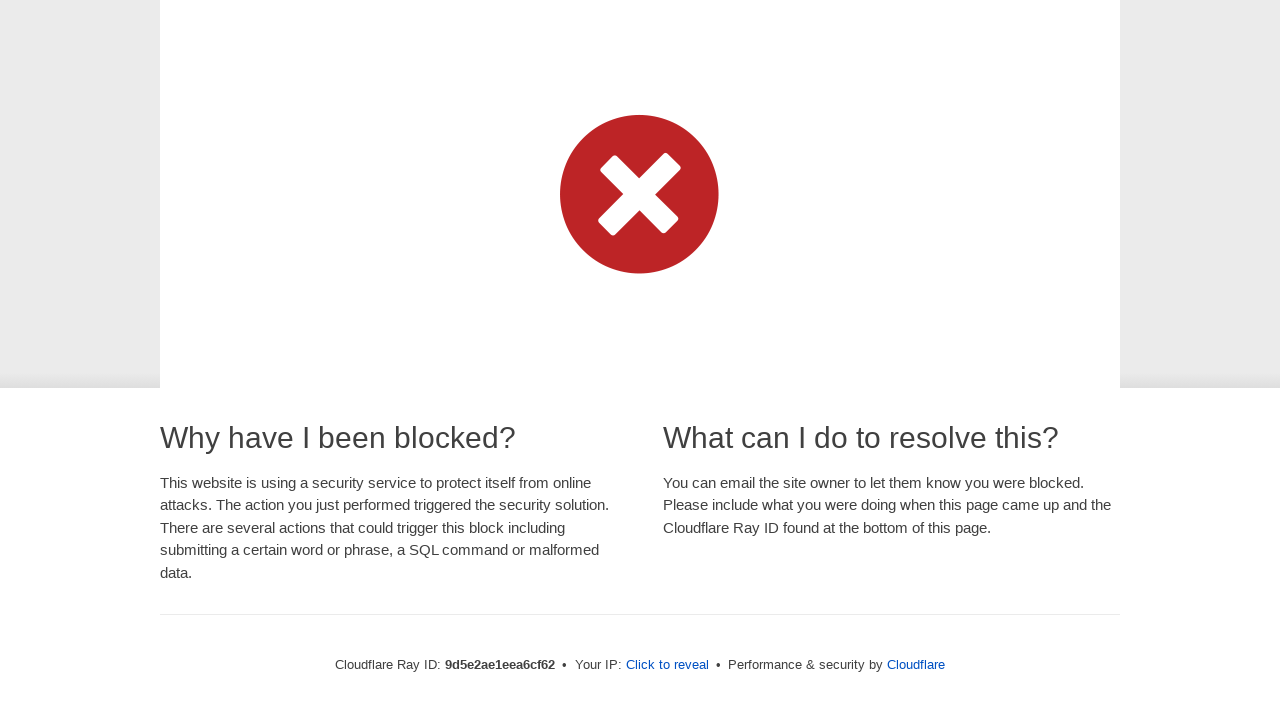

Typed character 'n' in typing test
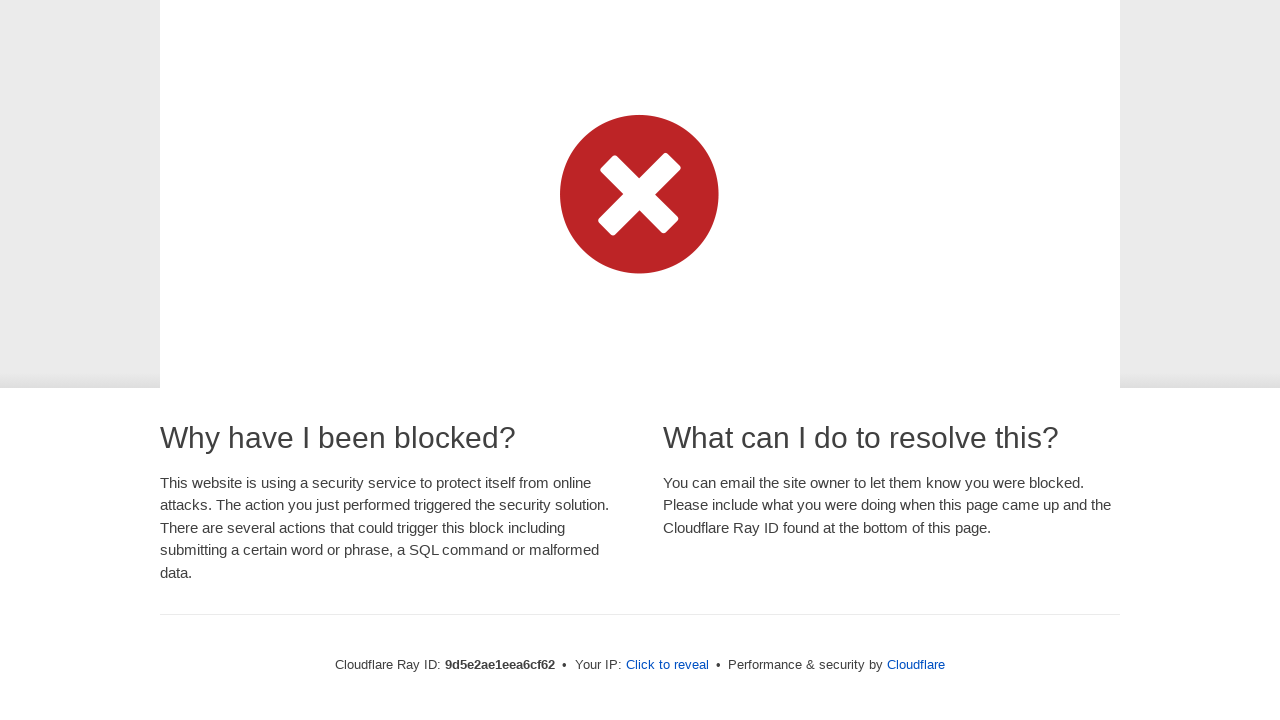

Waited 120ms between character 'n' and next input
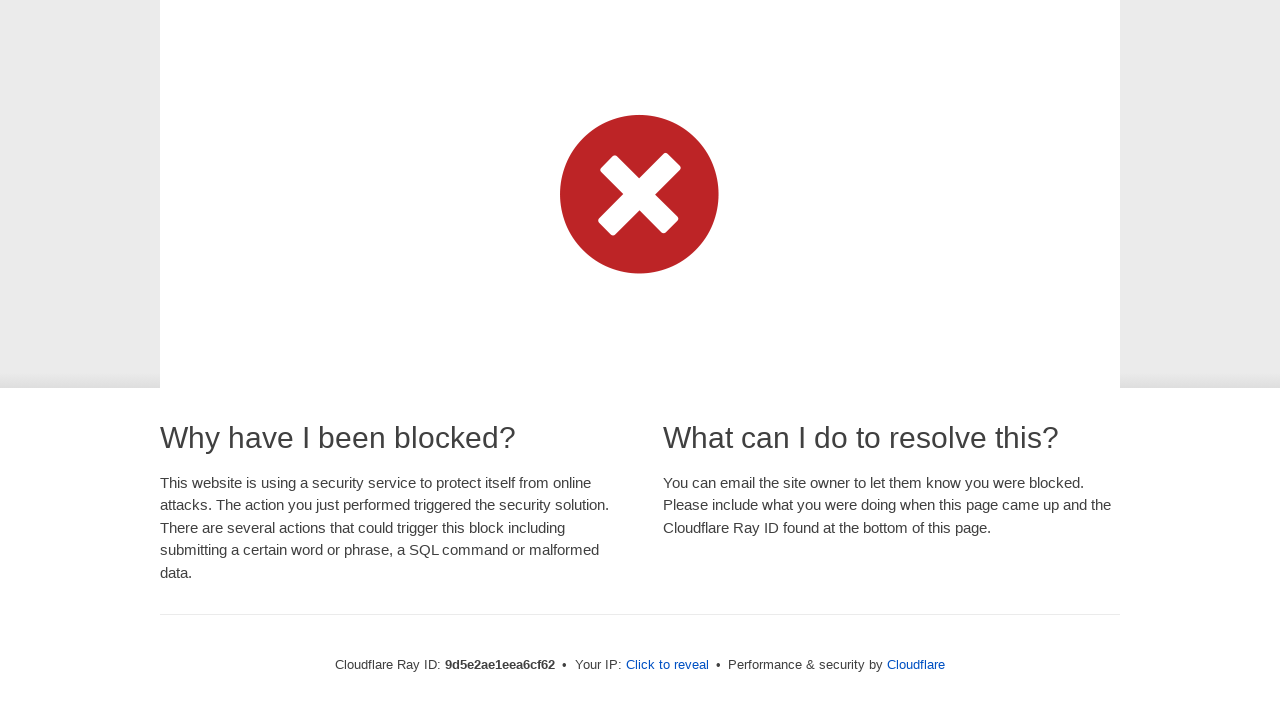

Typed character 'u' in typing test
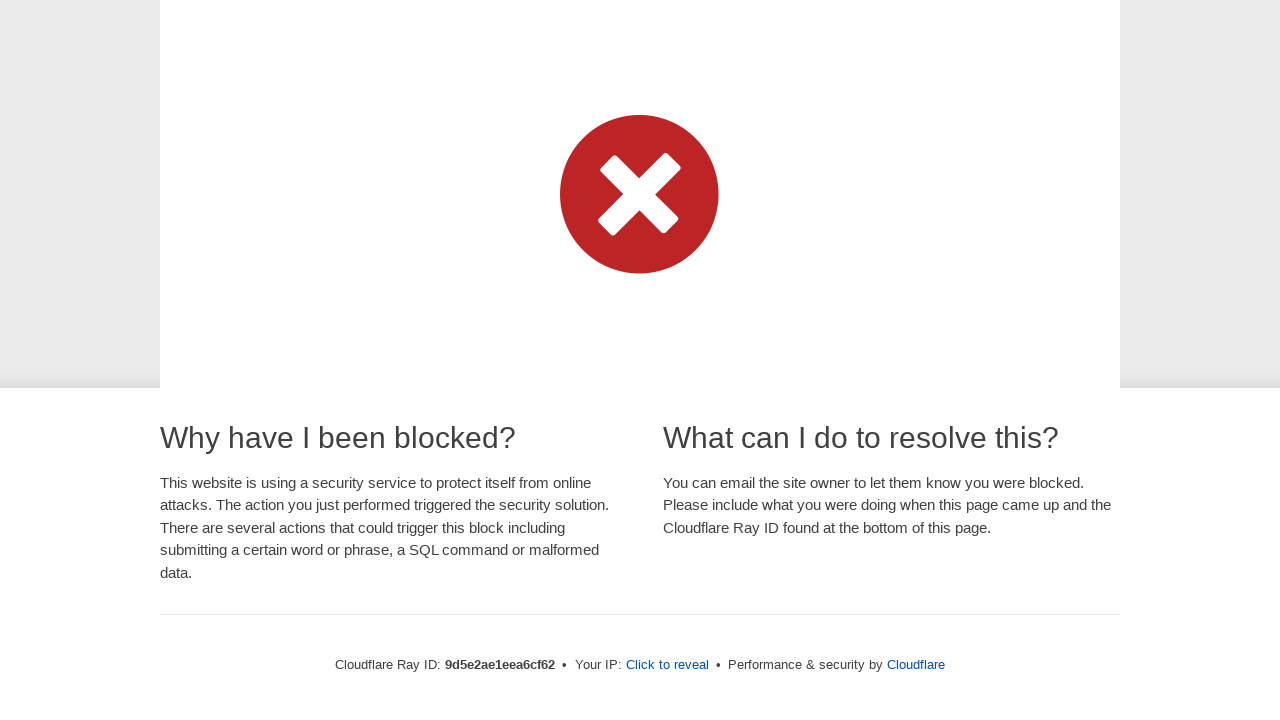

Waited 120ms between character 'u' and next input
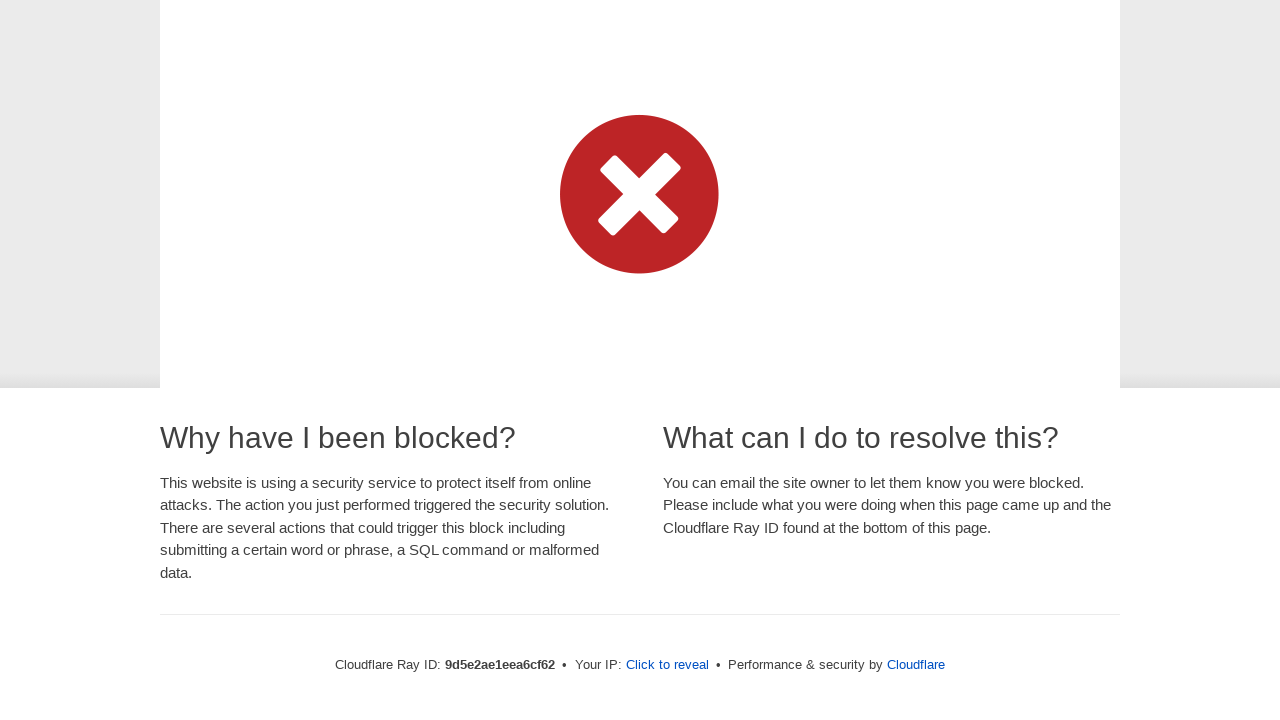

Typed character 't' in typing test
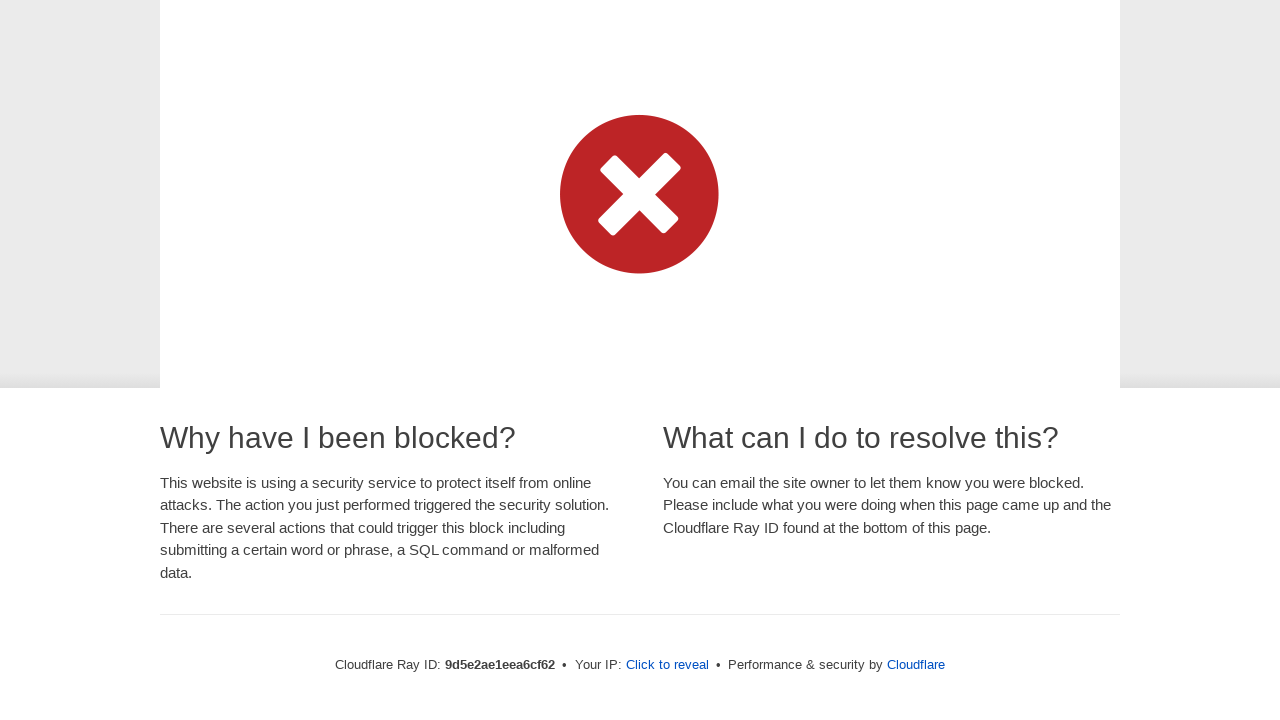

Waited 120ms between character 't' and next input
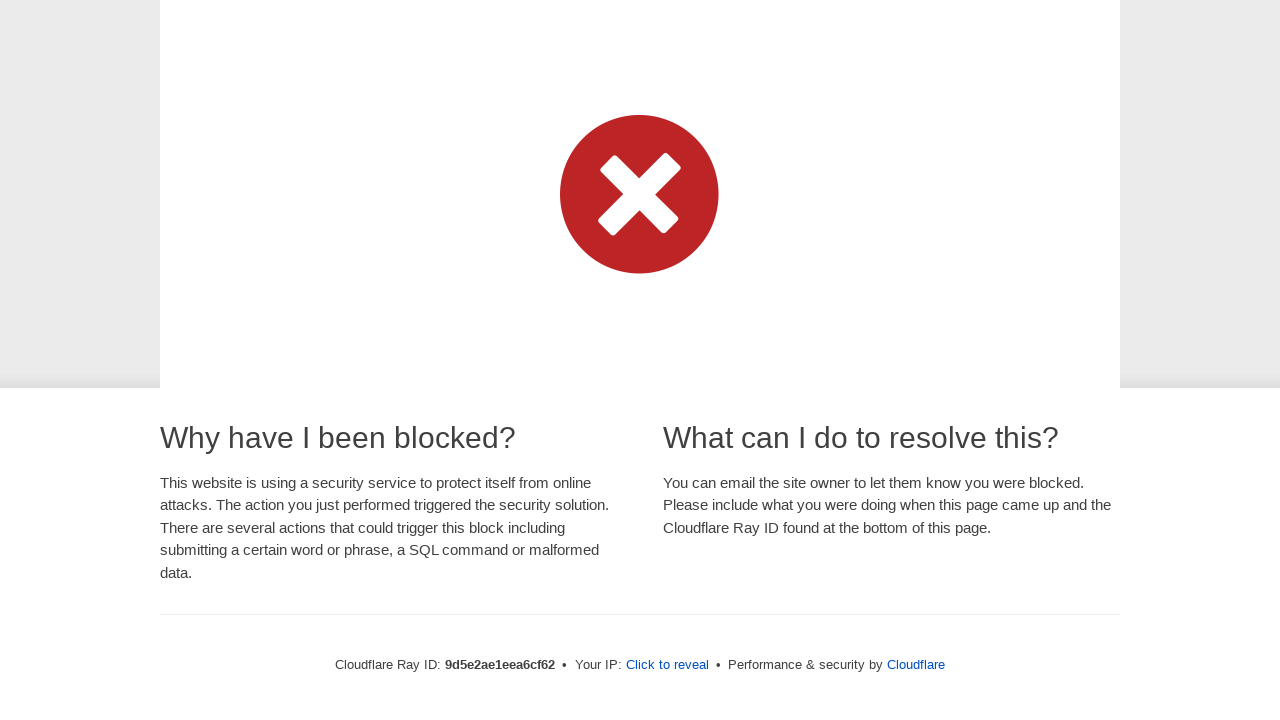

Typed character 'e' in typing test
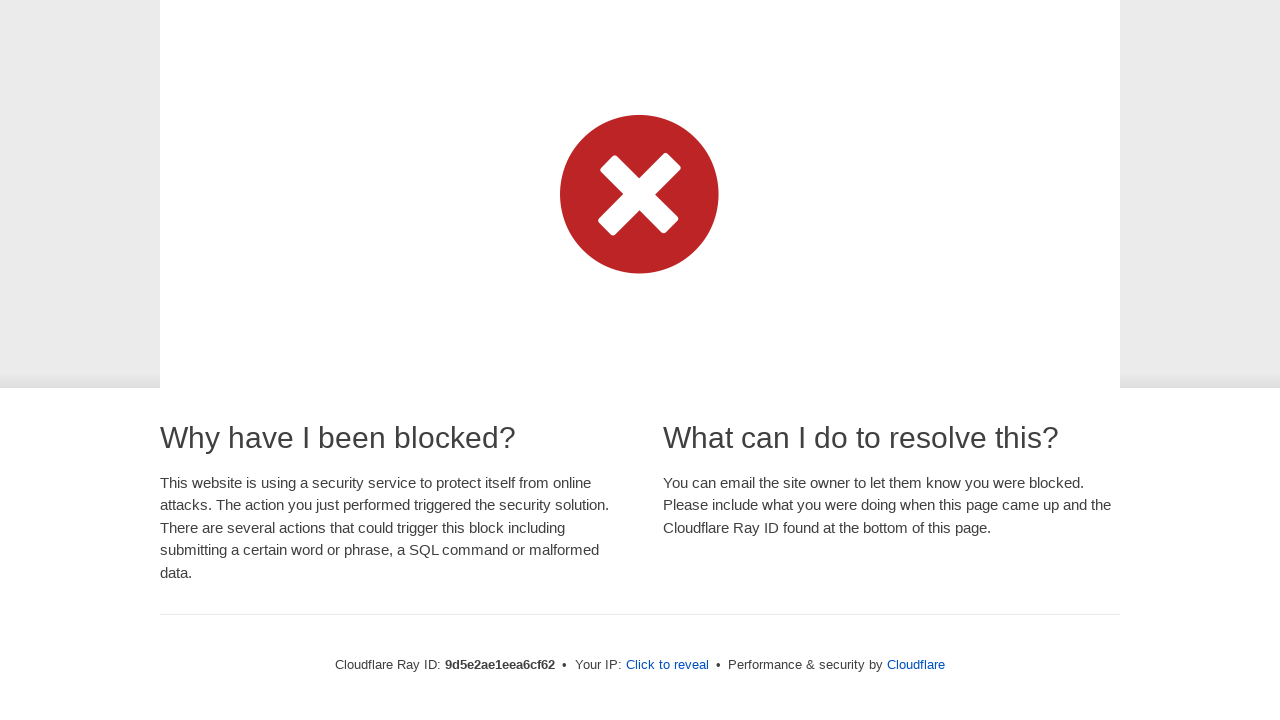

Waited 120ms between character 'e' and next input
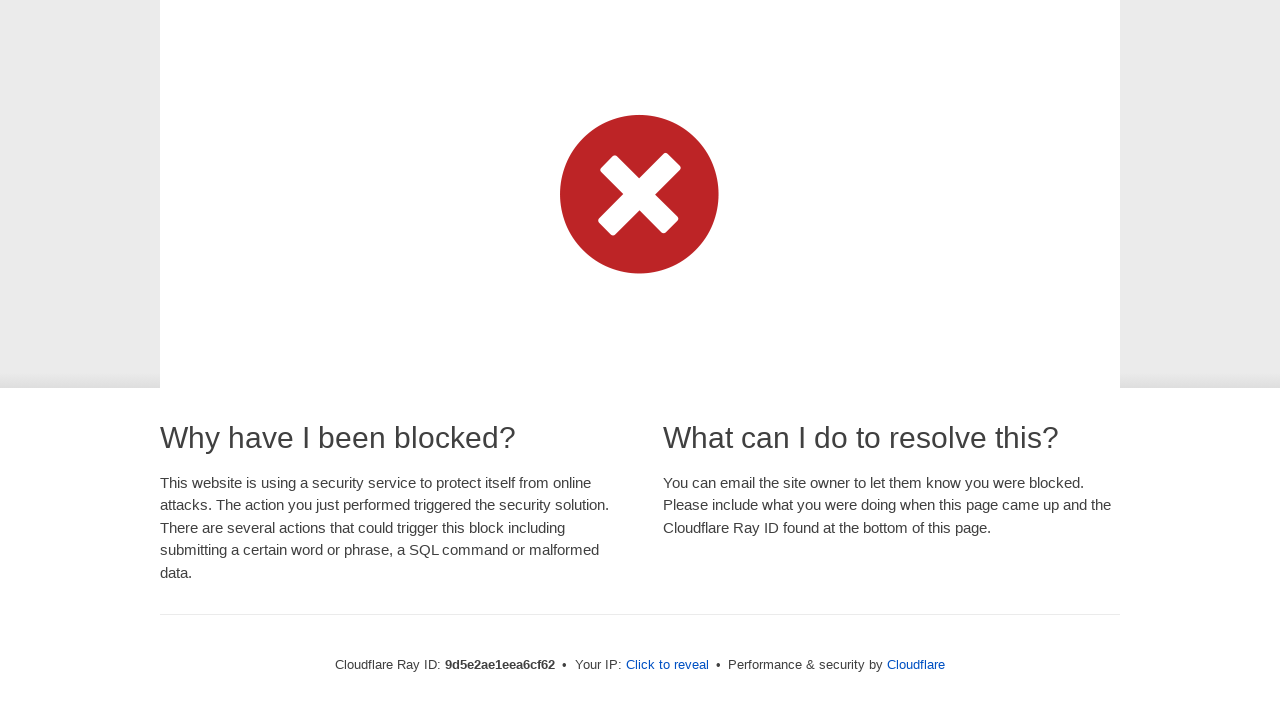

Typed character ' ' in typing test
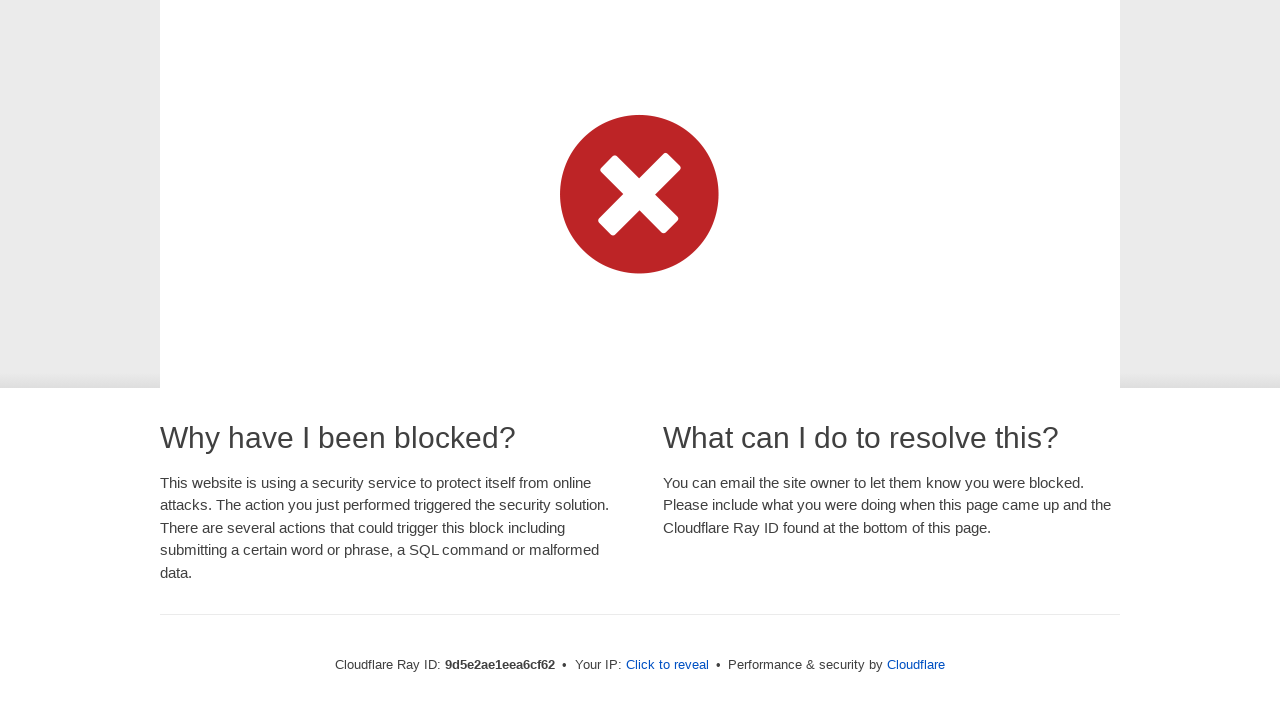

Waited 120ms between character ' ' and next input
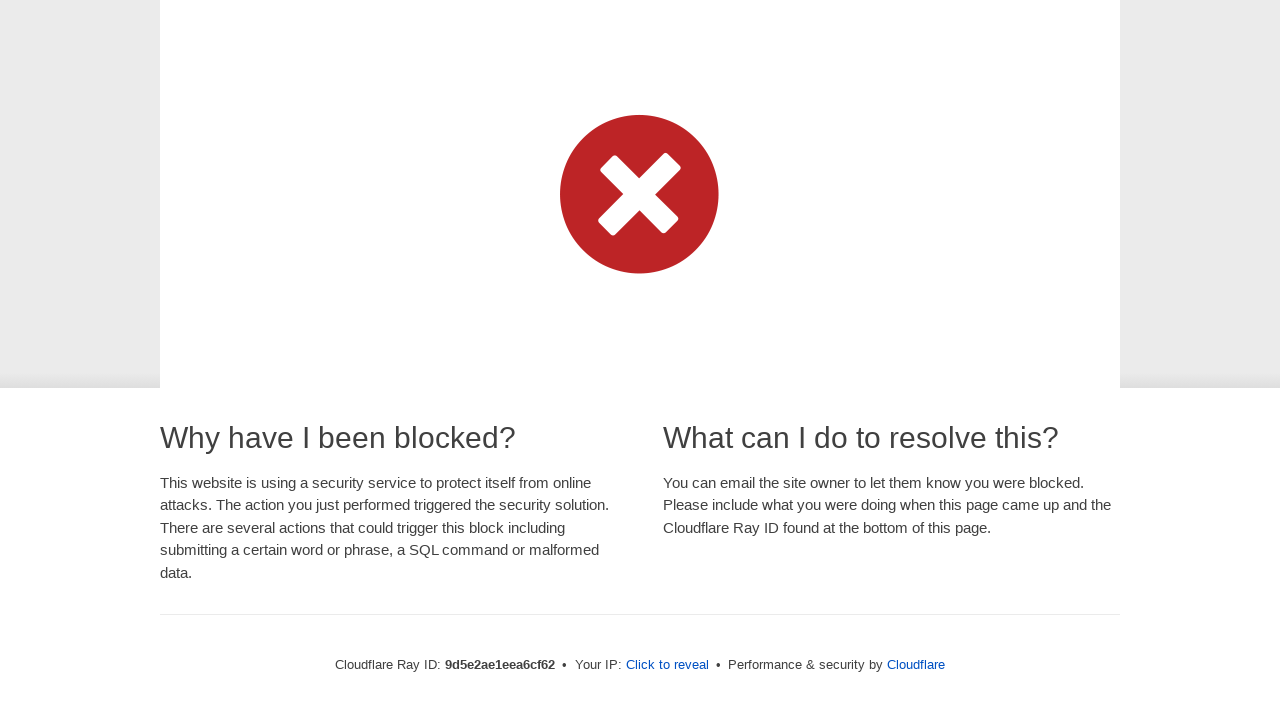

Typed character 'y' in typing test
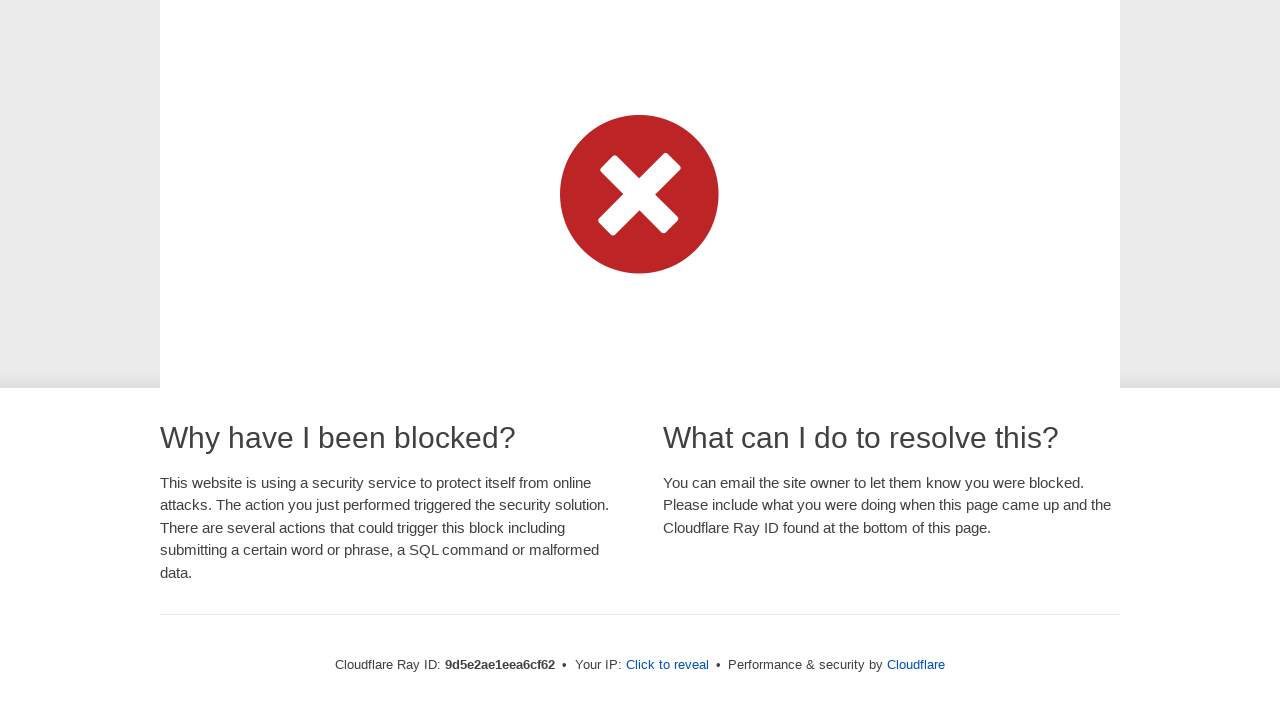

Waited 120ms between character 'y' and next input
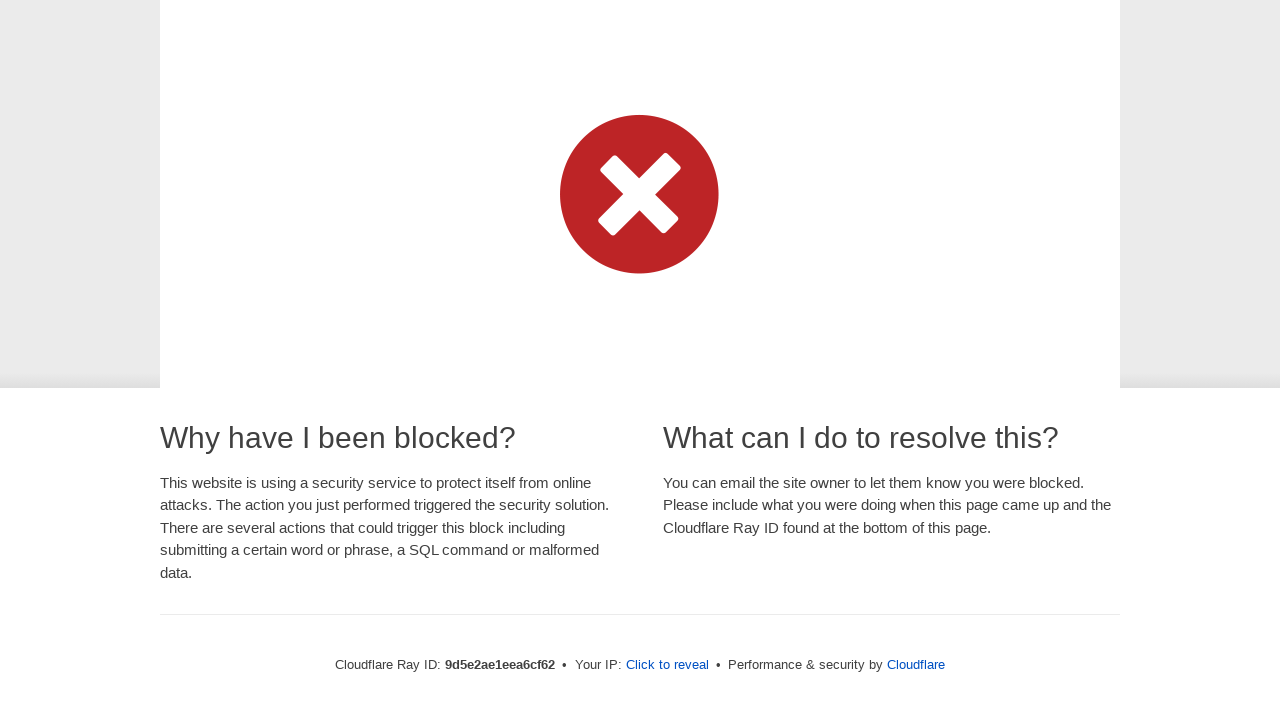

Typed character 'o' in typing test
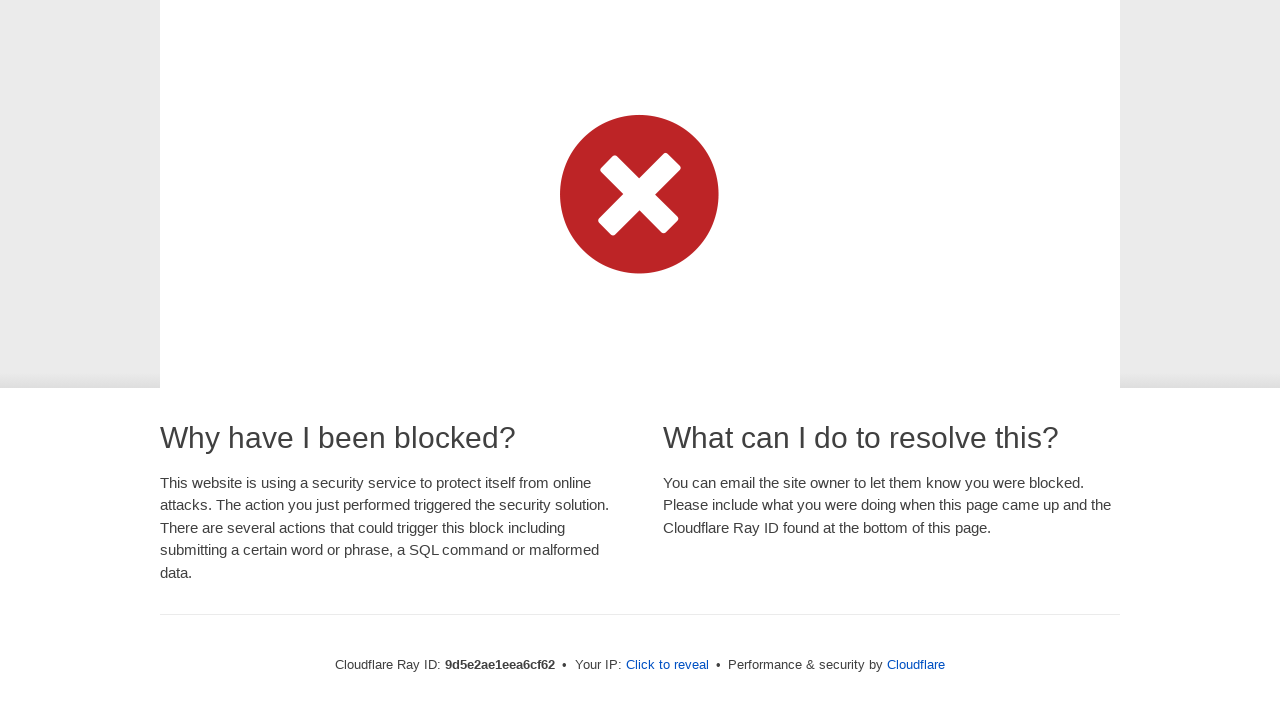

Waited 120ms between character 'o' and next input
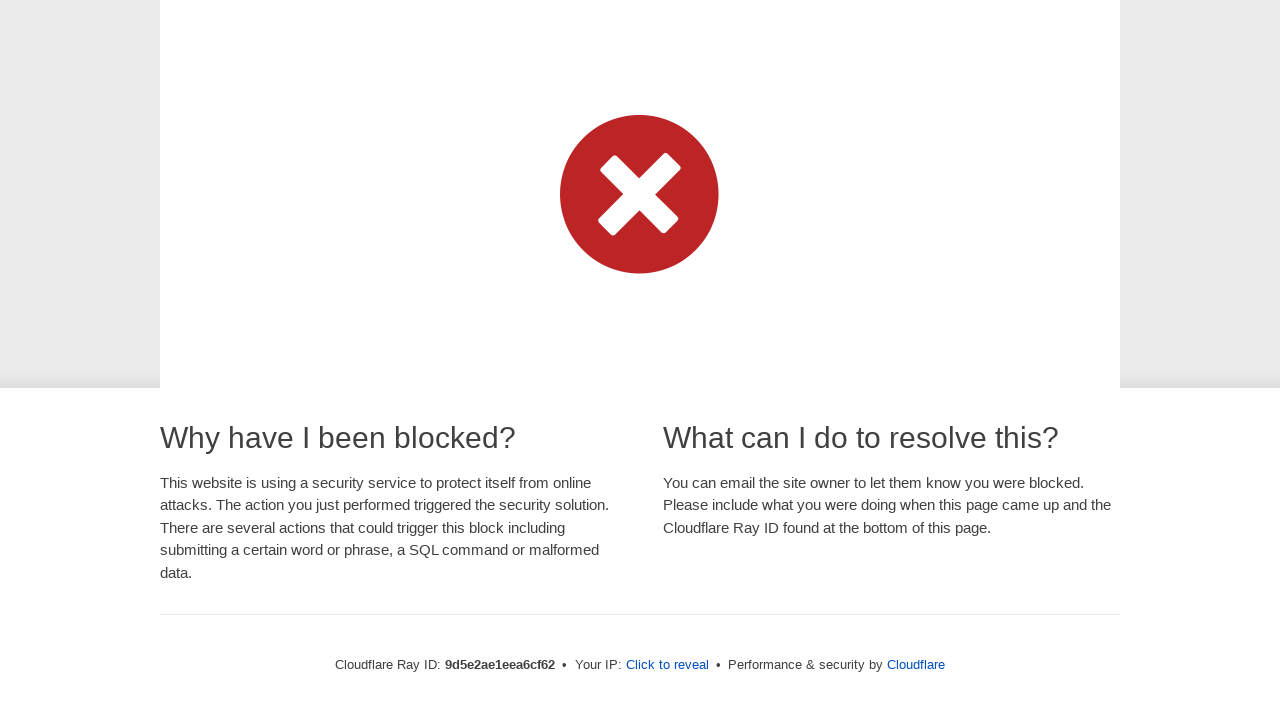

Typed character 'u' in typing test
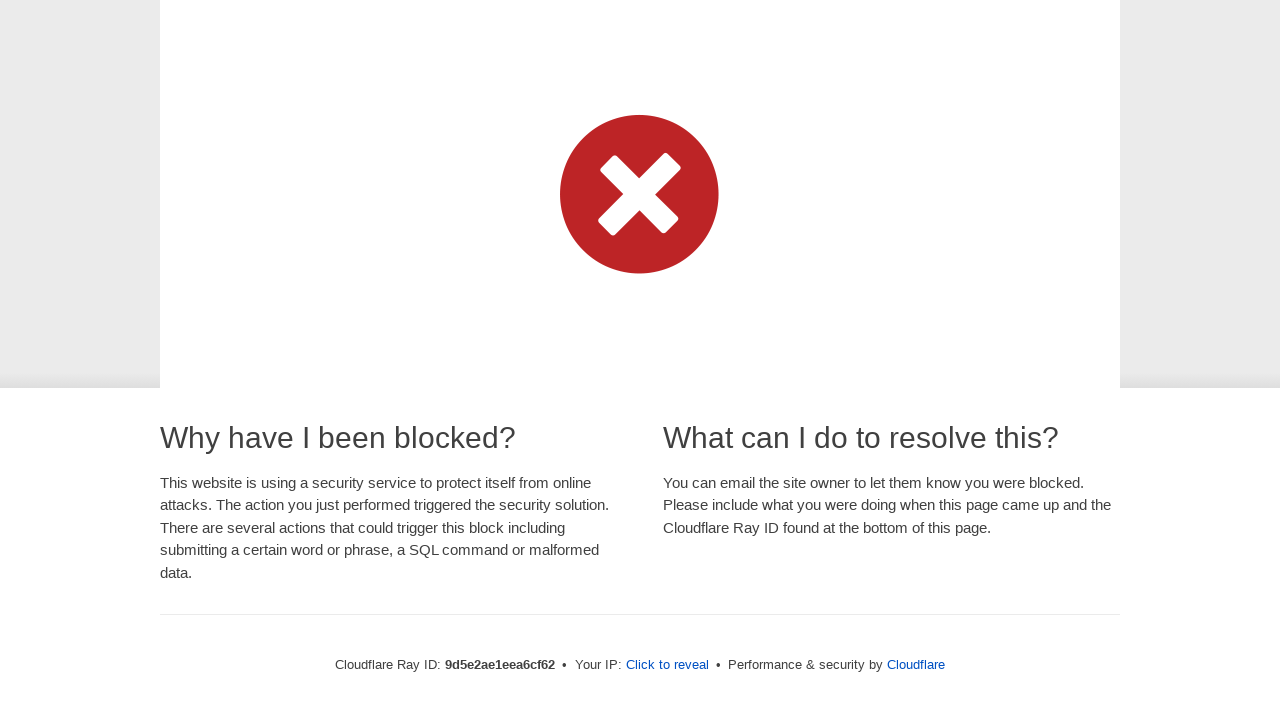

Waited 120ms between character 'u' and next input
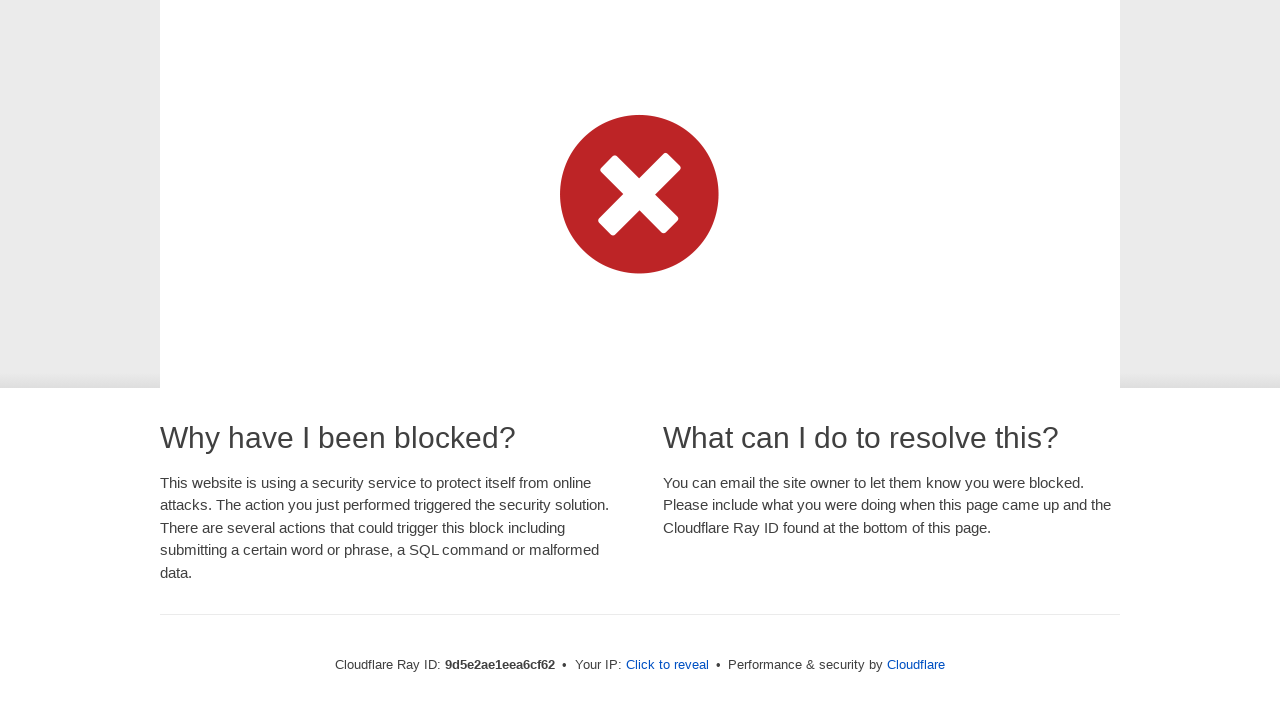

Typed character ' ' in typing test
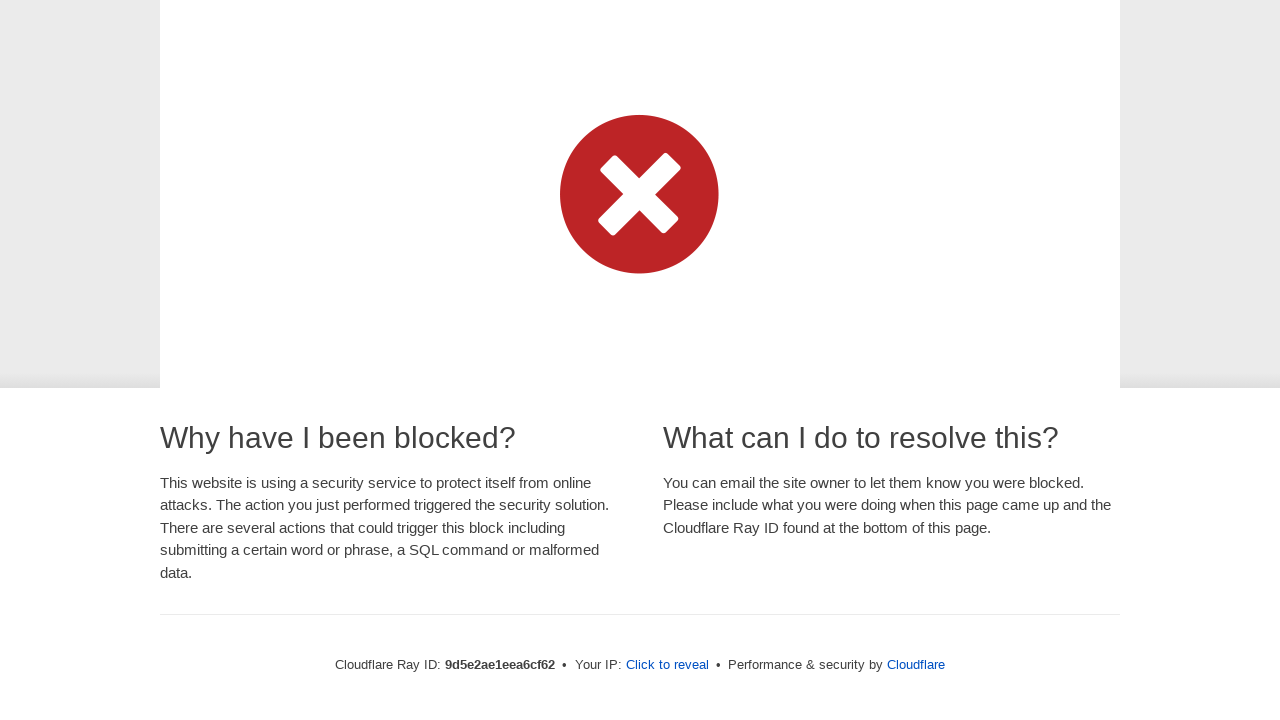

Waited 120ms between character ' ' and next input
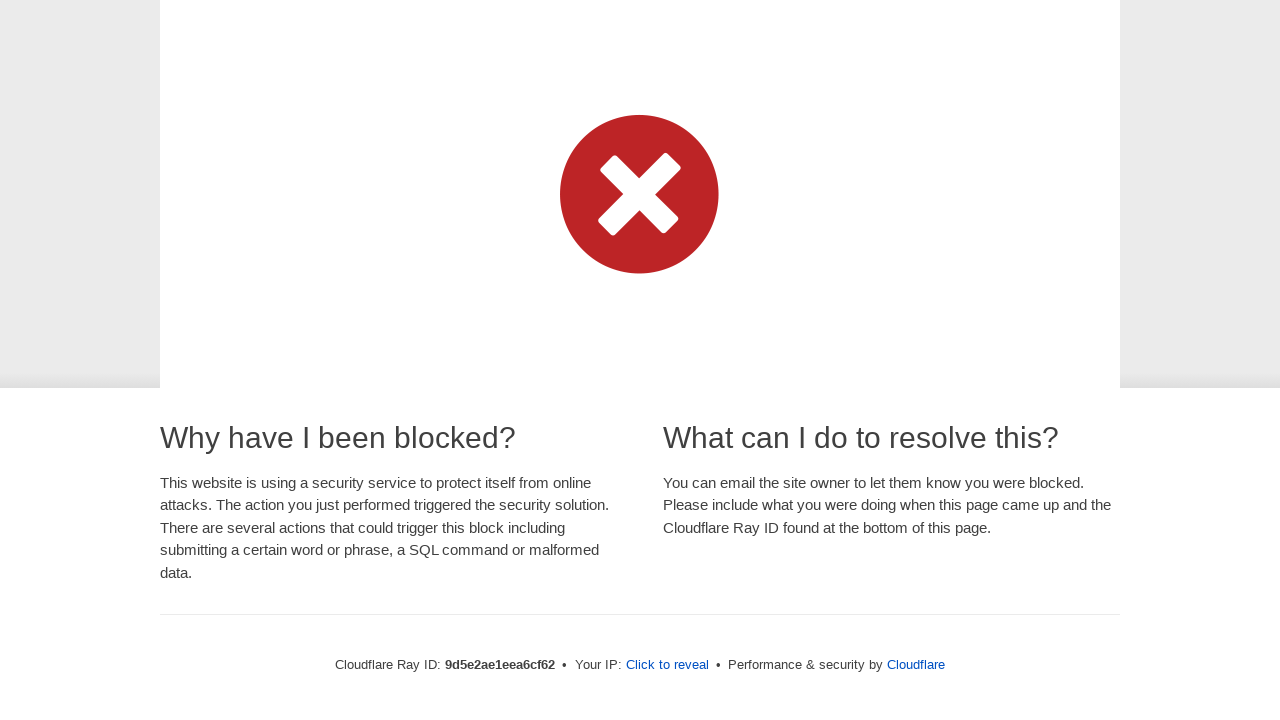

Typed character 'c' in typing test
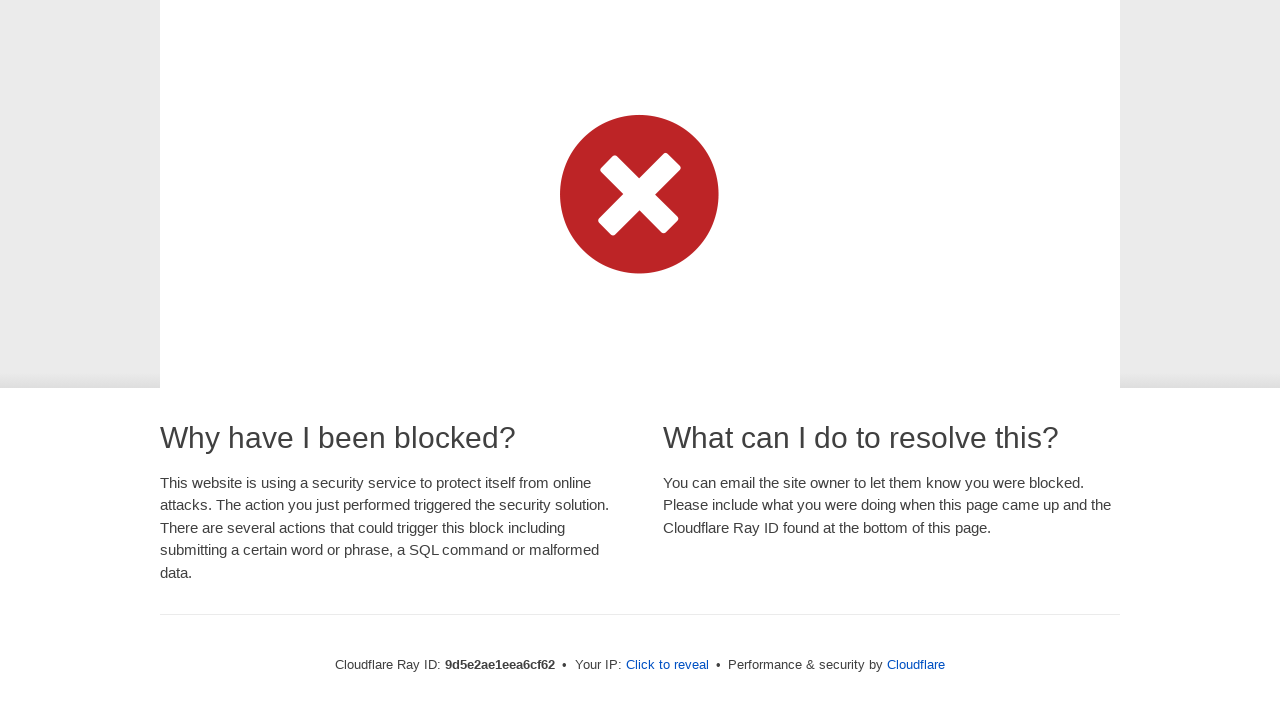

Waited 120ms between character 'c' and next input
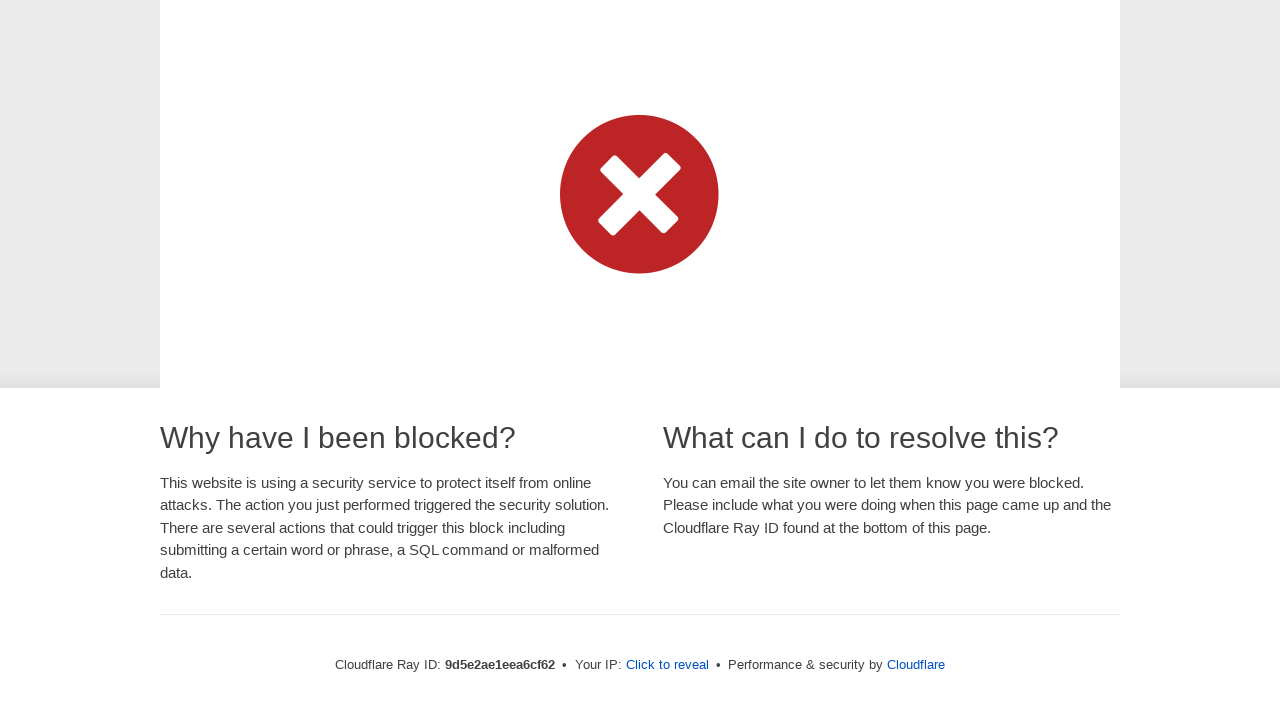

Typed character 'a' in typing test
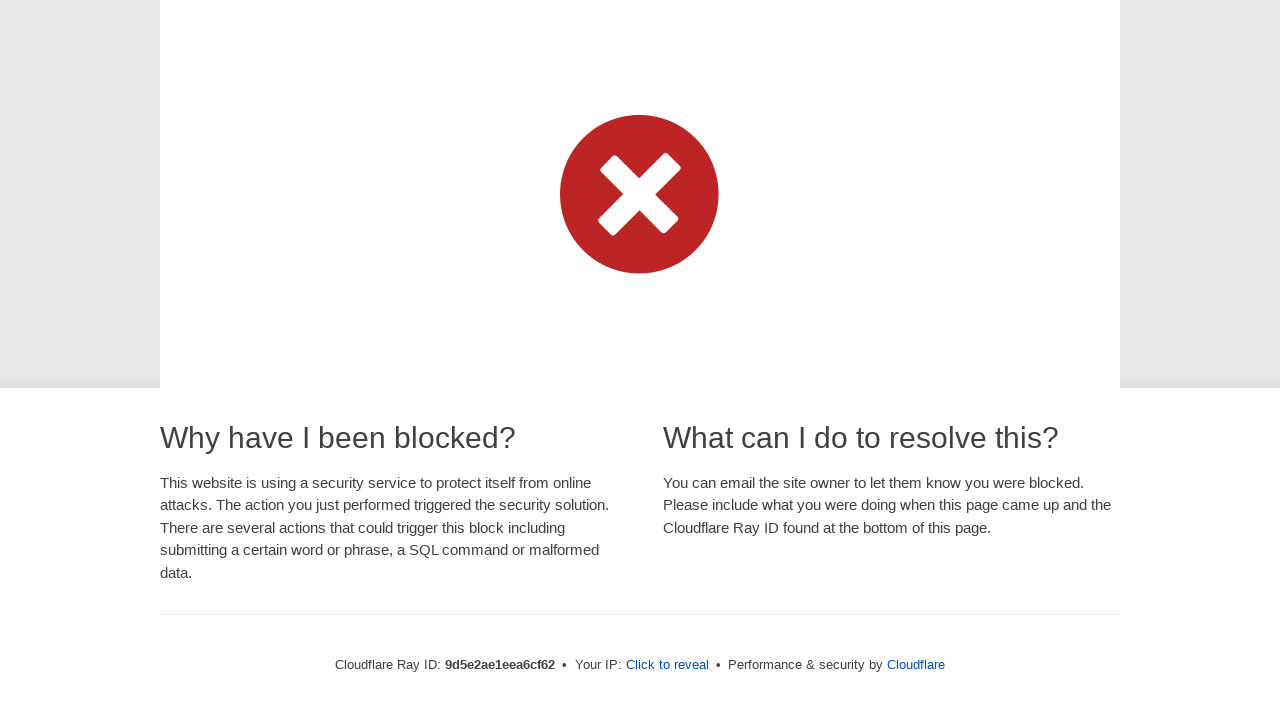

Waited 120ms between character 'a' and next input
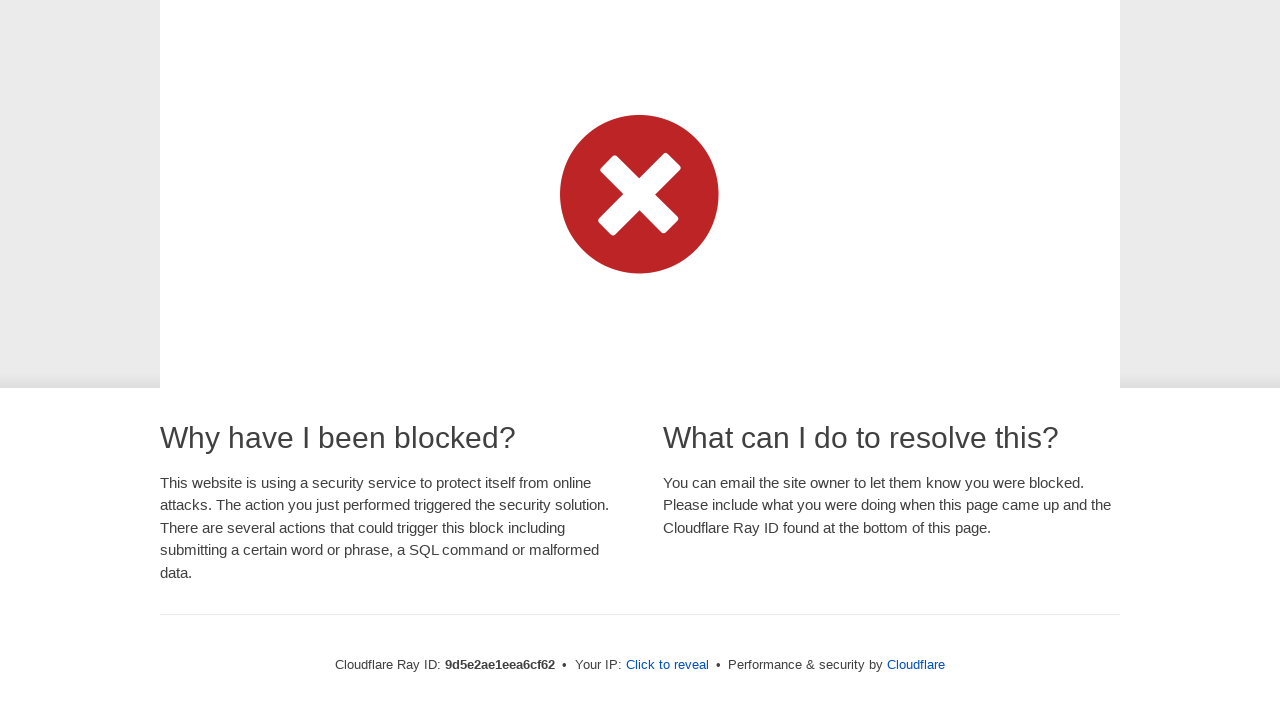

Typed character 'n' in typing test
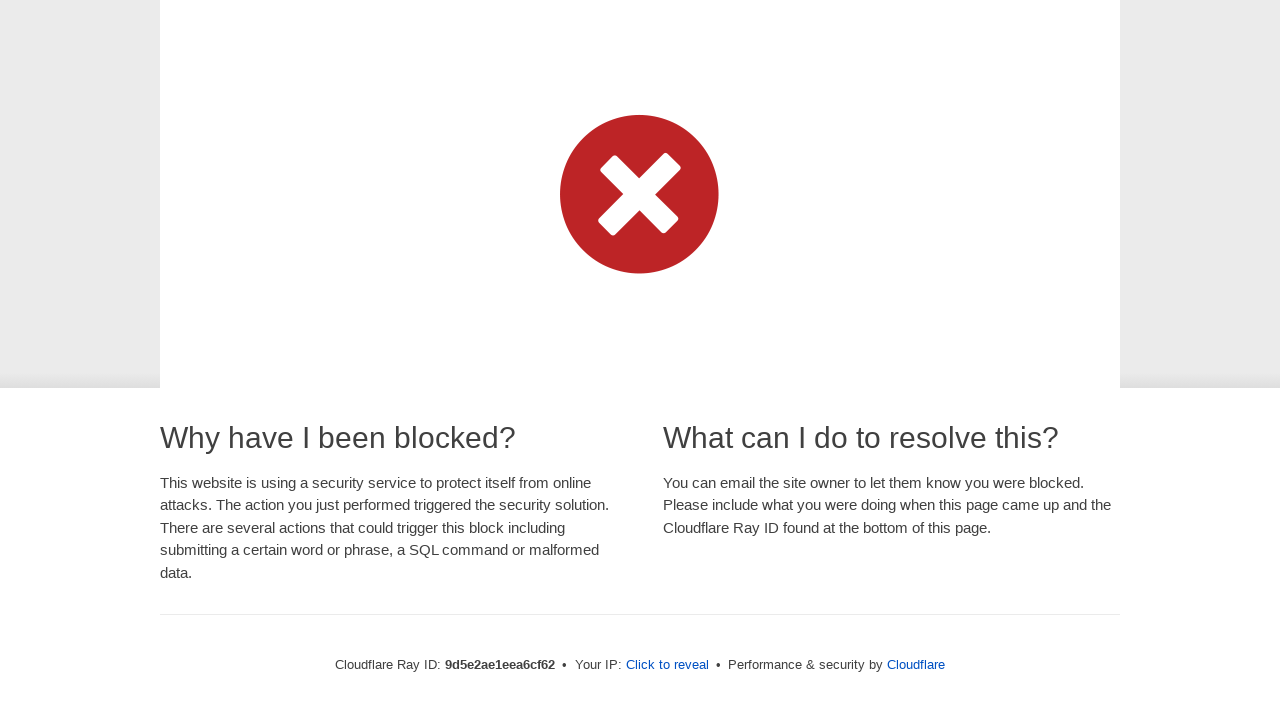

Waited 120ms between character 'n' and next input
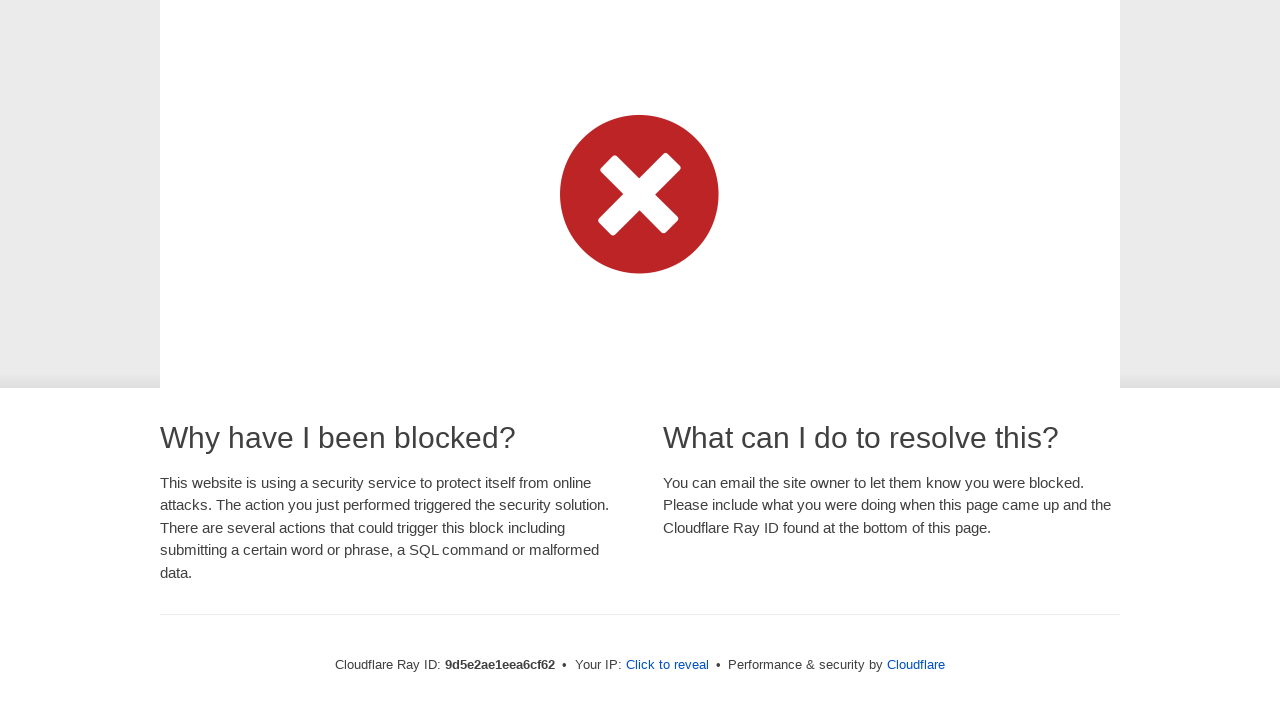

Typed character ' ' in typing test
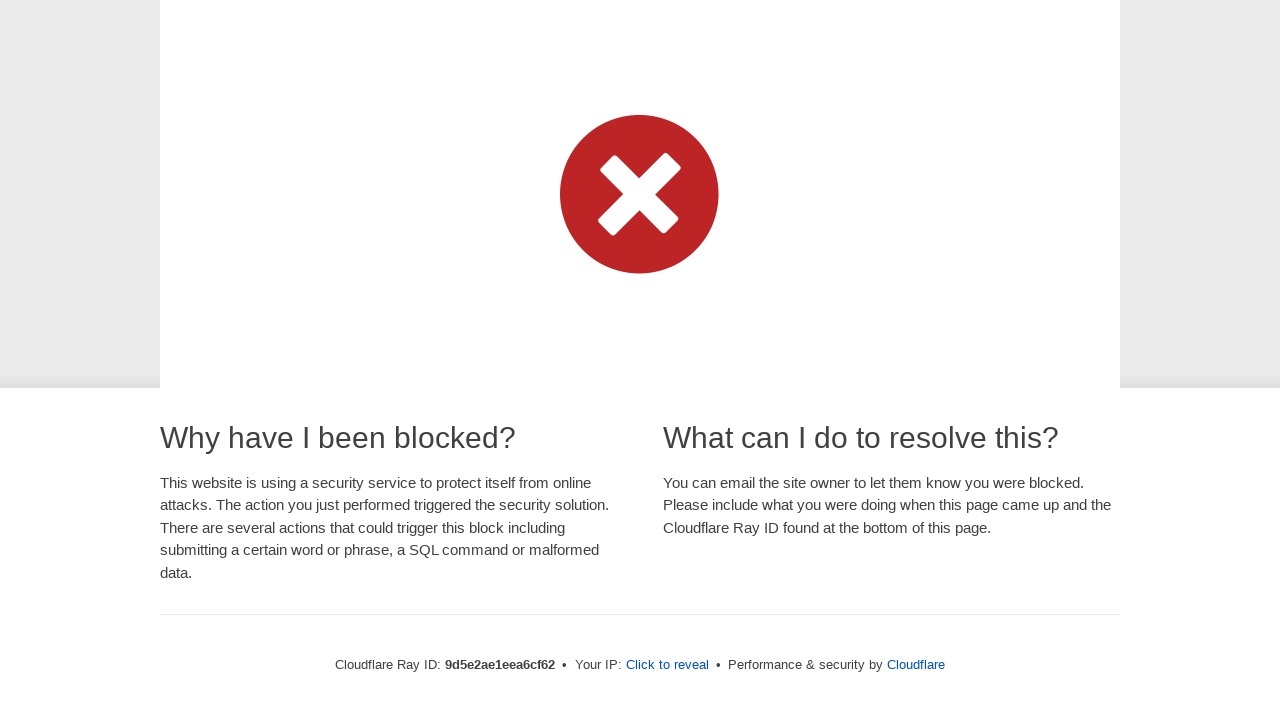

Waited 120ms between character ' ' and next input
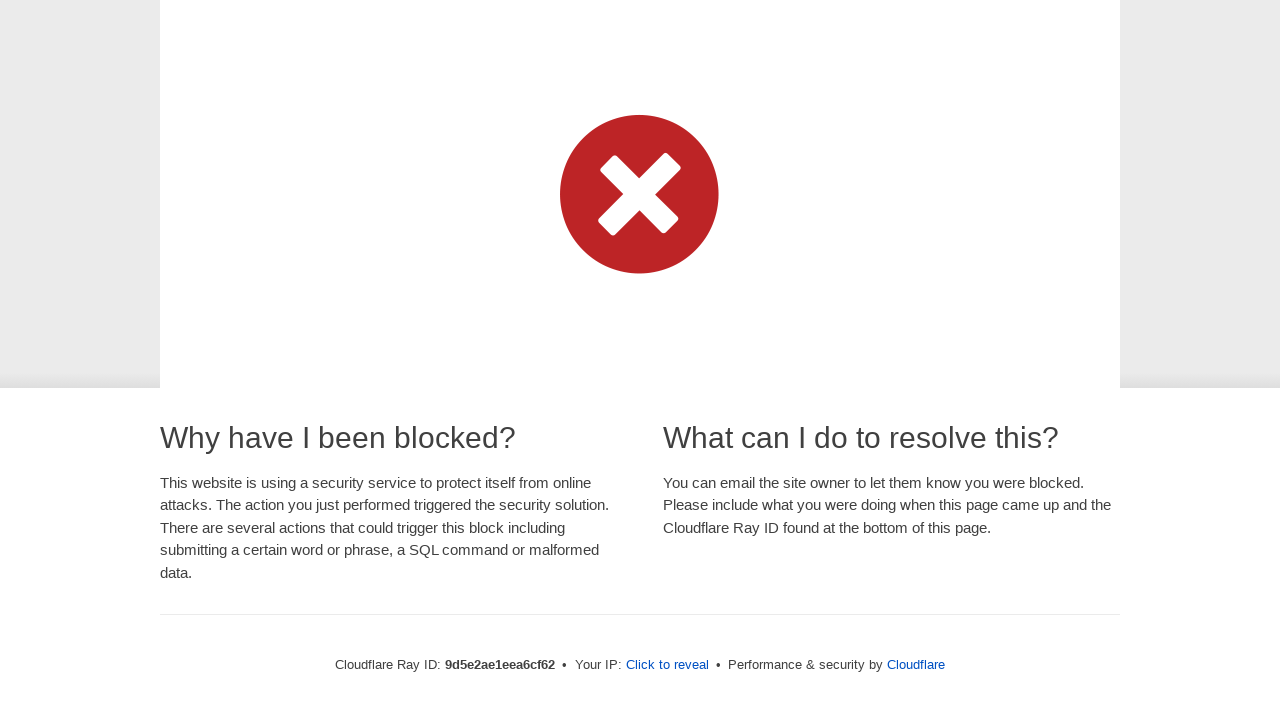

Typed character 't' in typing test
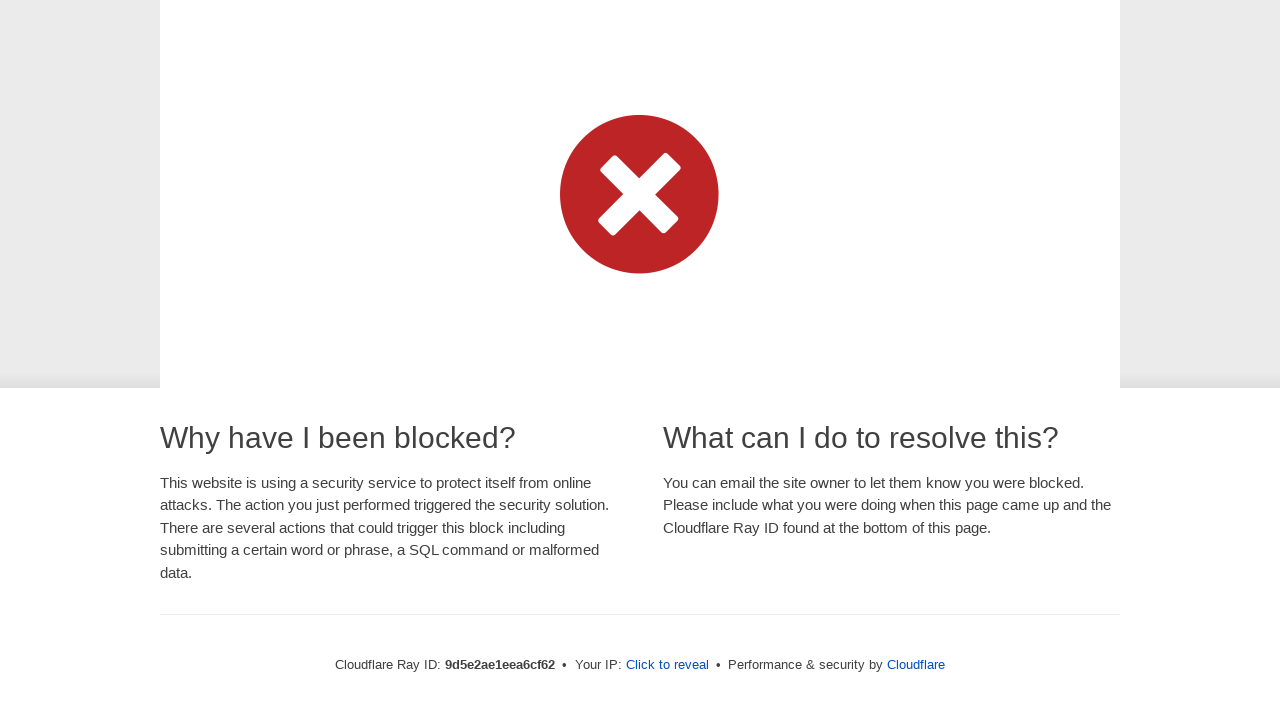

Waited 120ms between character 't' and next input
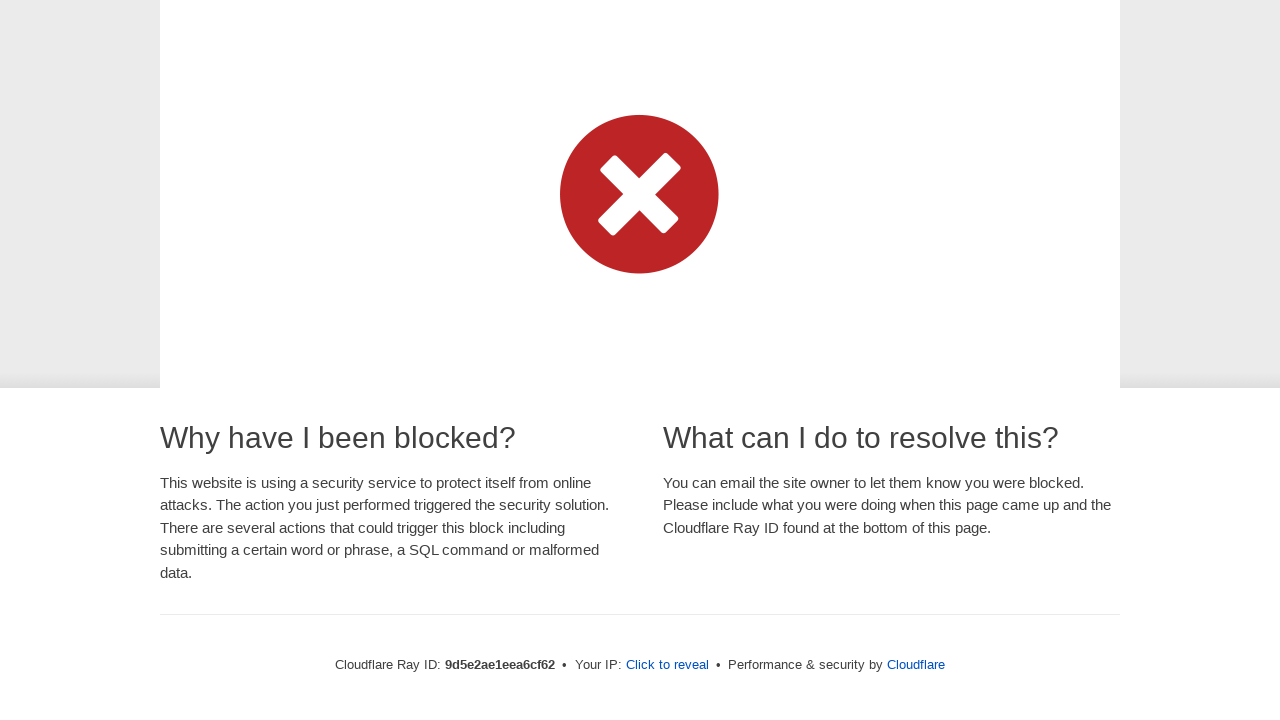

Typed character 'y' in typing test
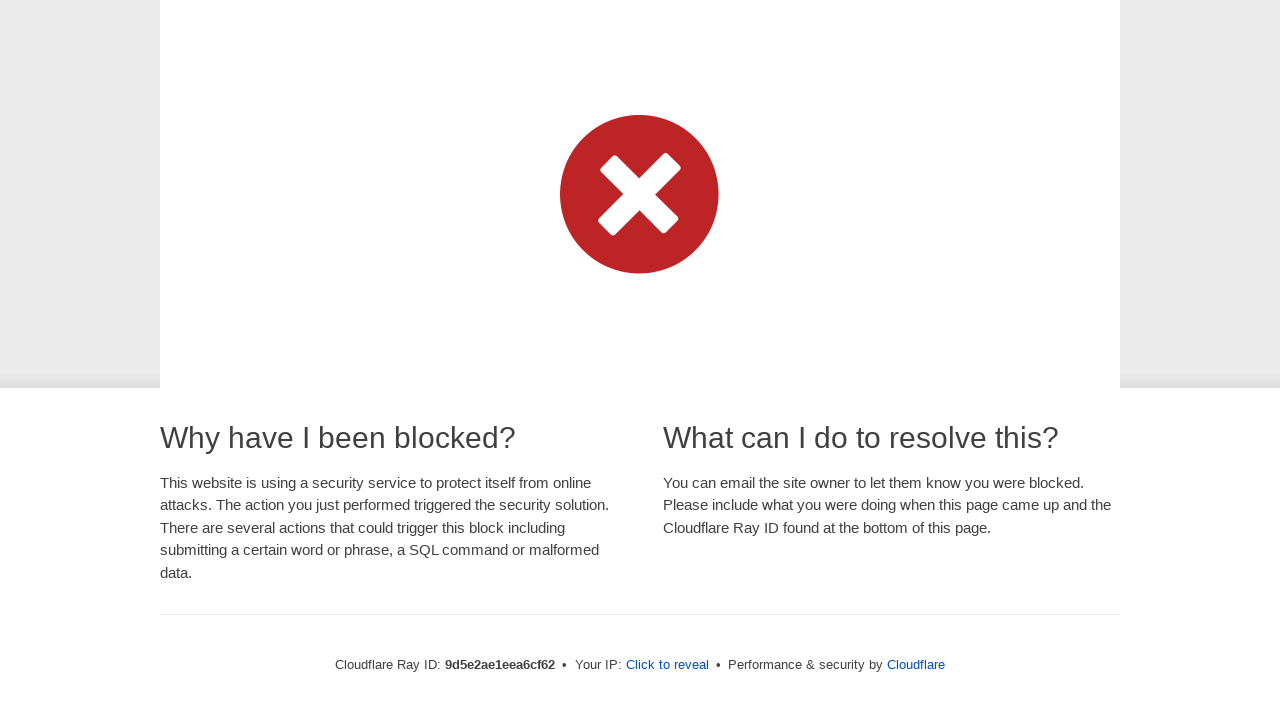

Waited 120ms between character 'y' and next input
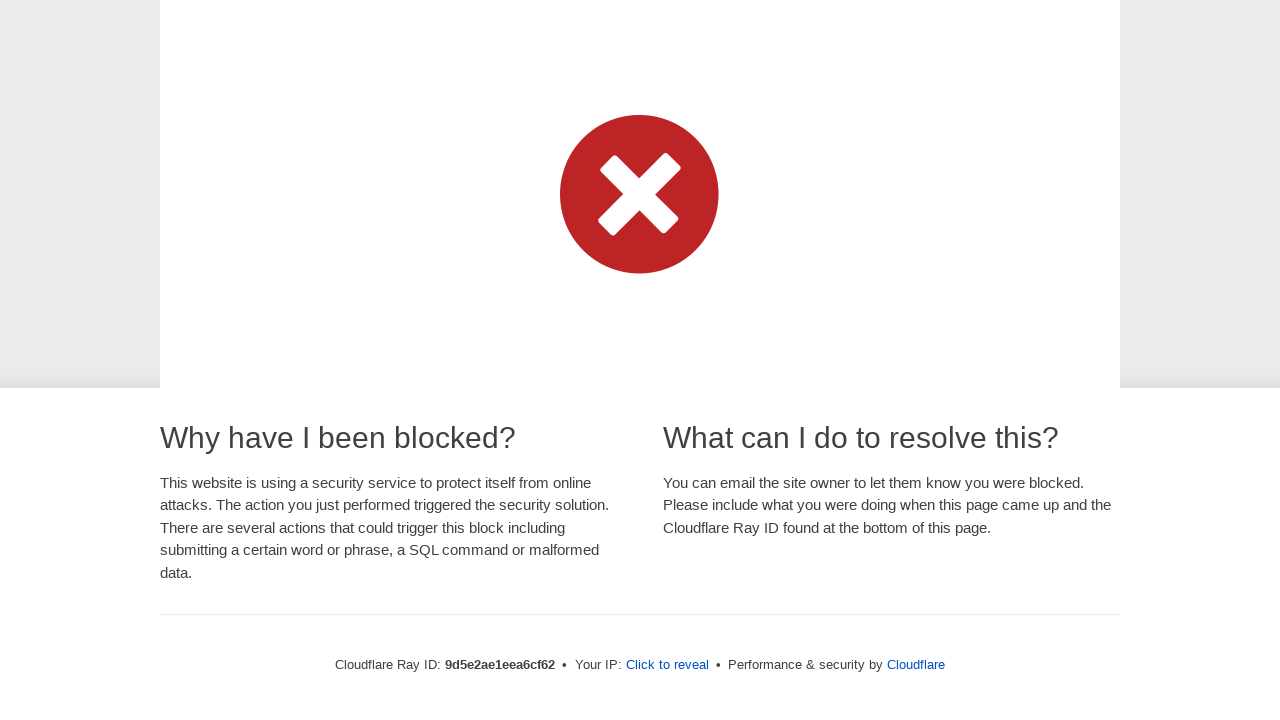

Typed character 'p' in typing test
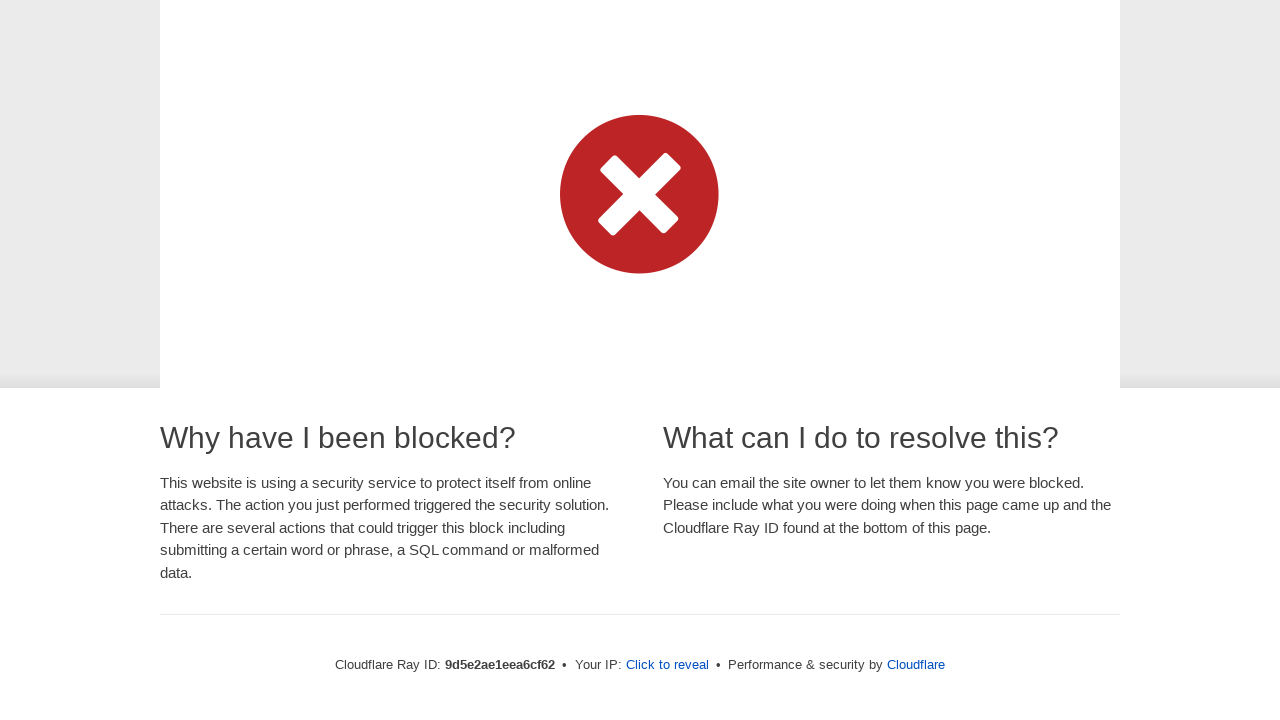

Waited 120ms between character 'p' and next input
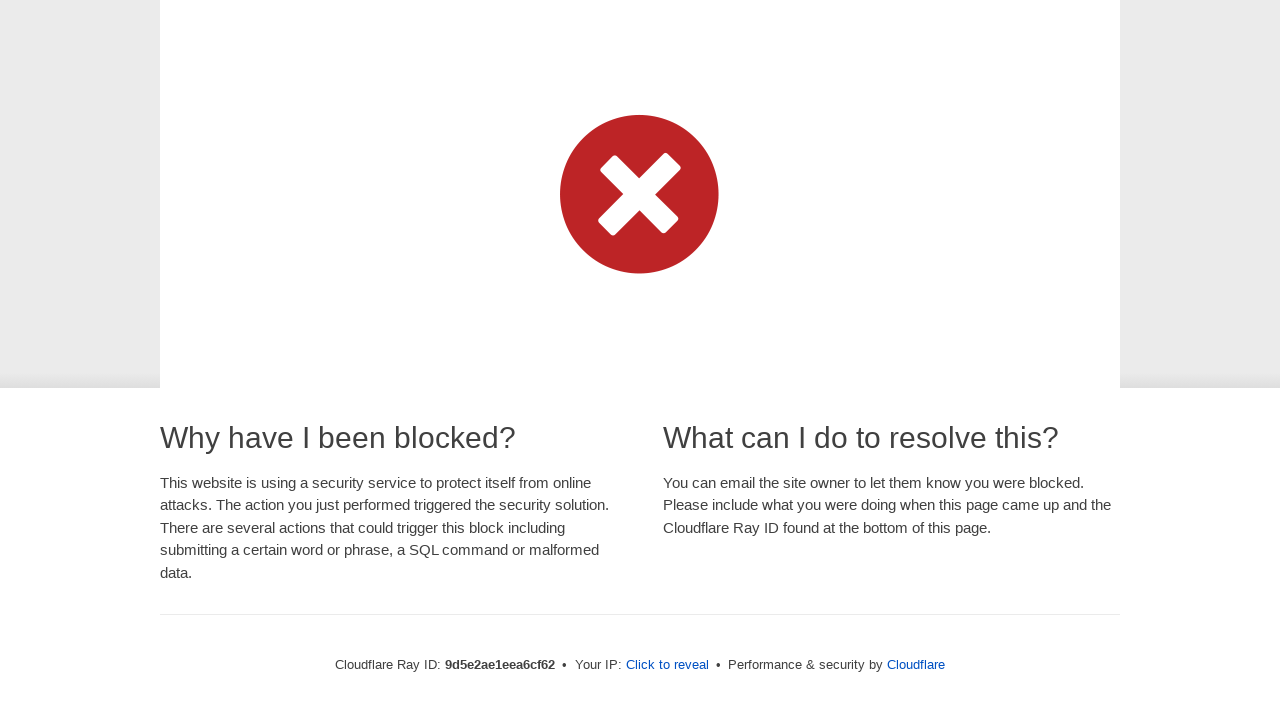

Typed character 'e' in typing test
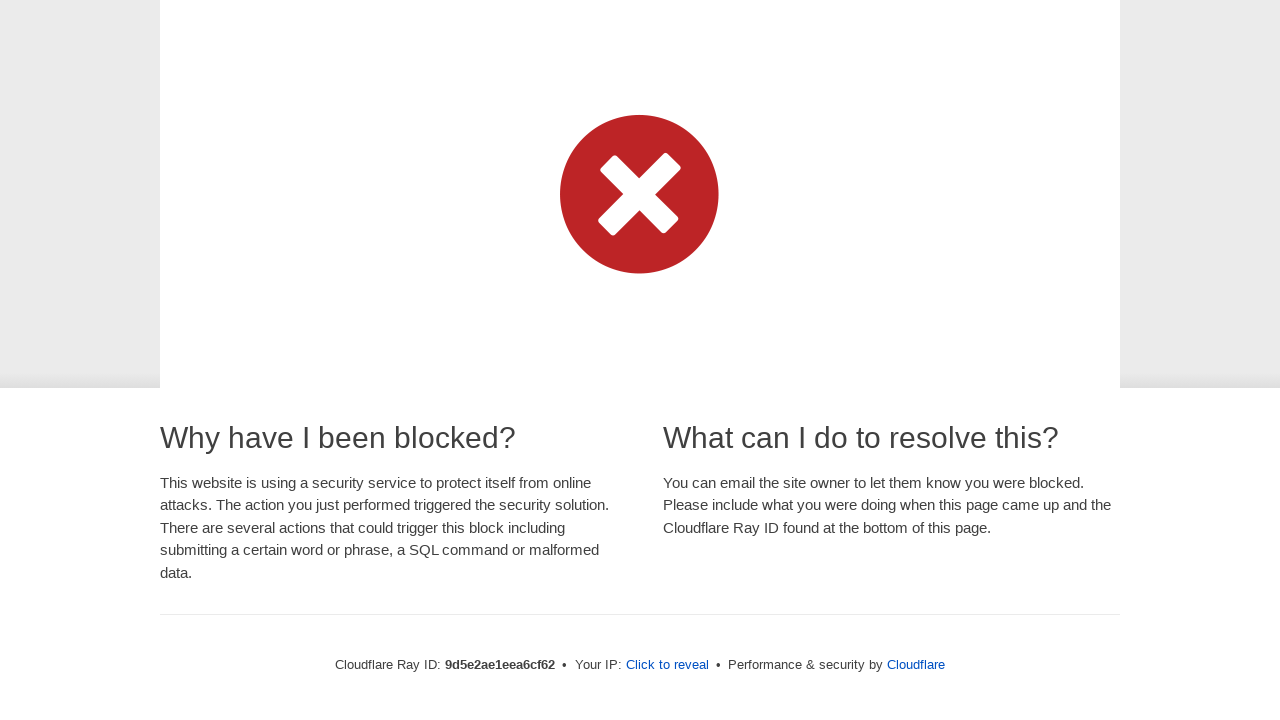

Waited 120ms between character 'e' and next input
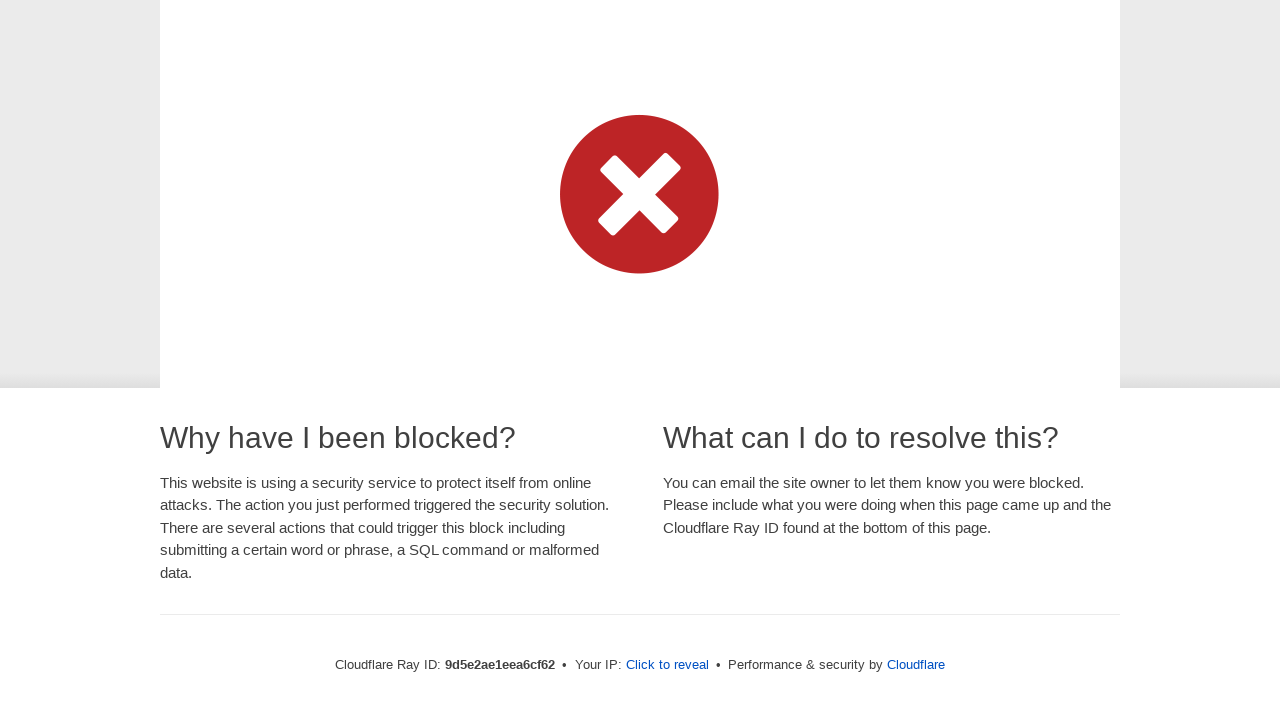

Typing test results heading loaded
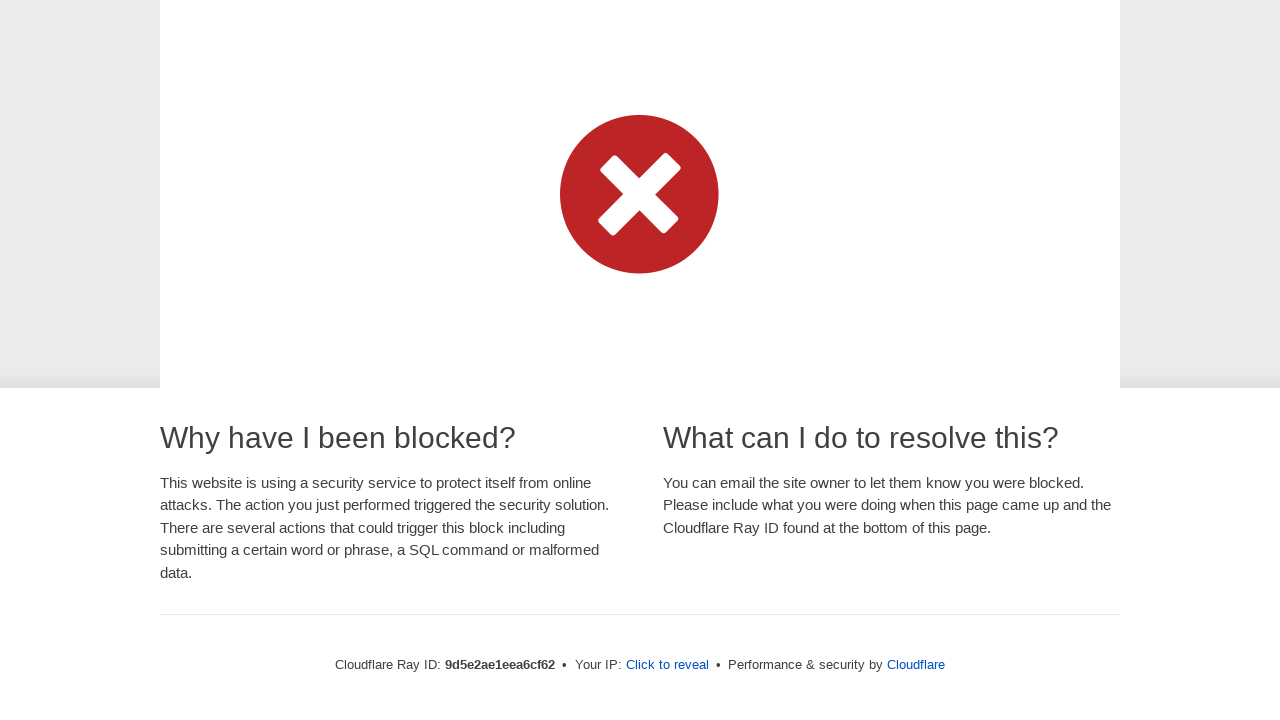

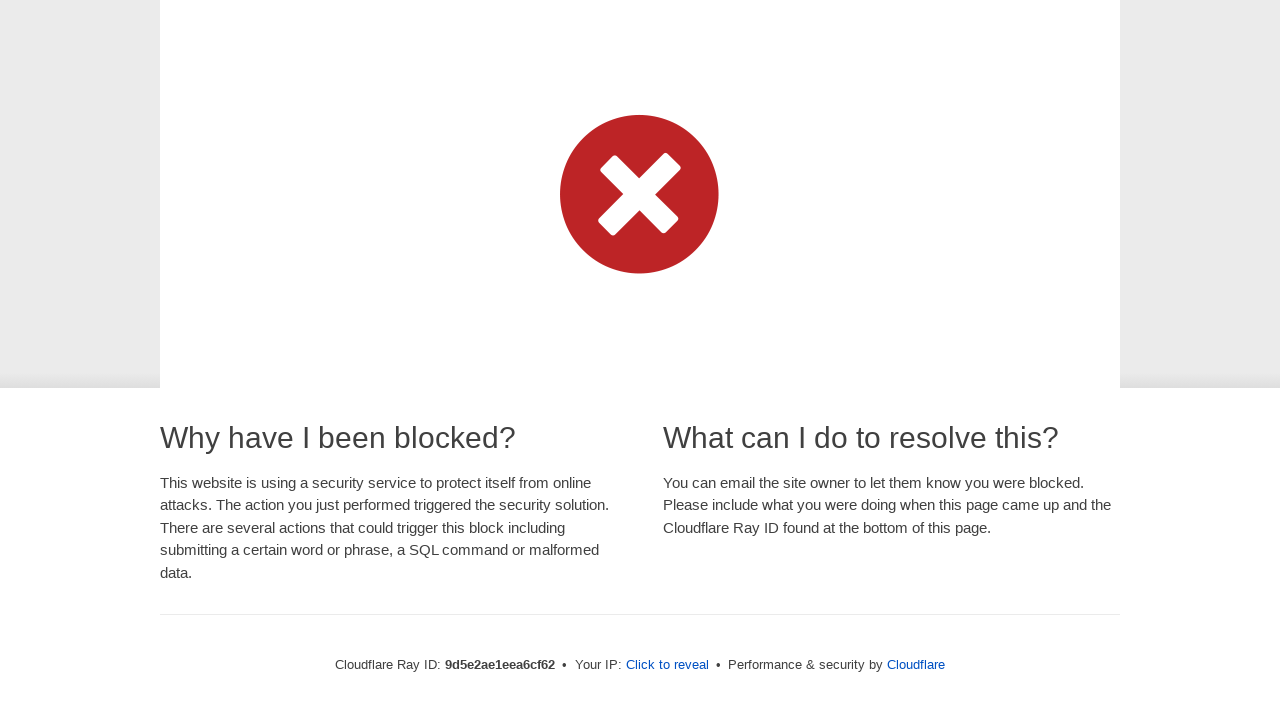